Tests filling a large form by entering text into all input fields and submitting the form via button click

Starting URL: http://suninjuly.github.io/huge_form.html

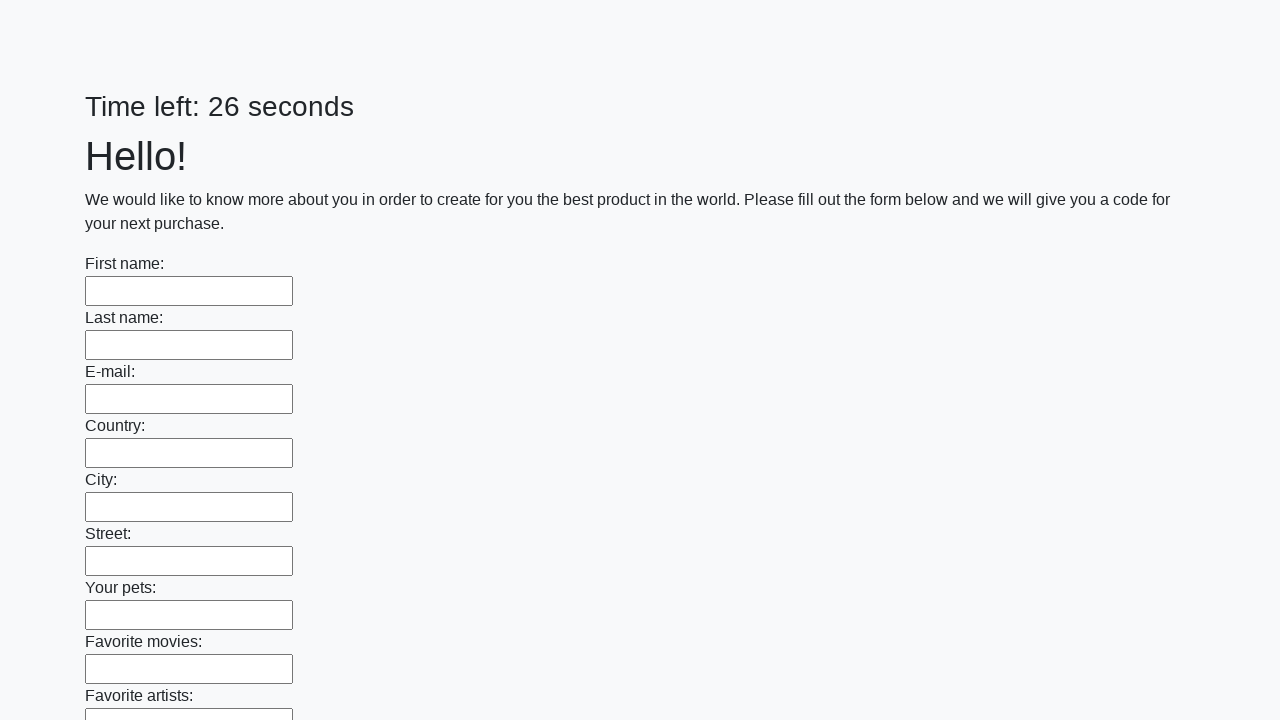

Located all input fields on the form
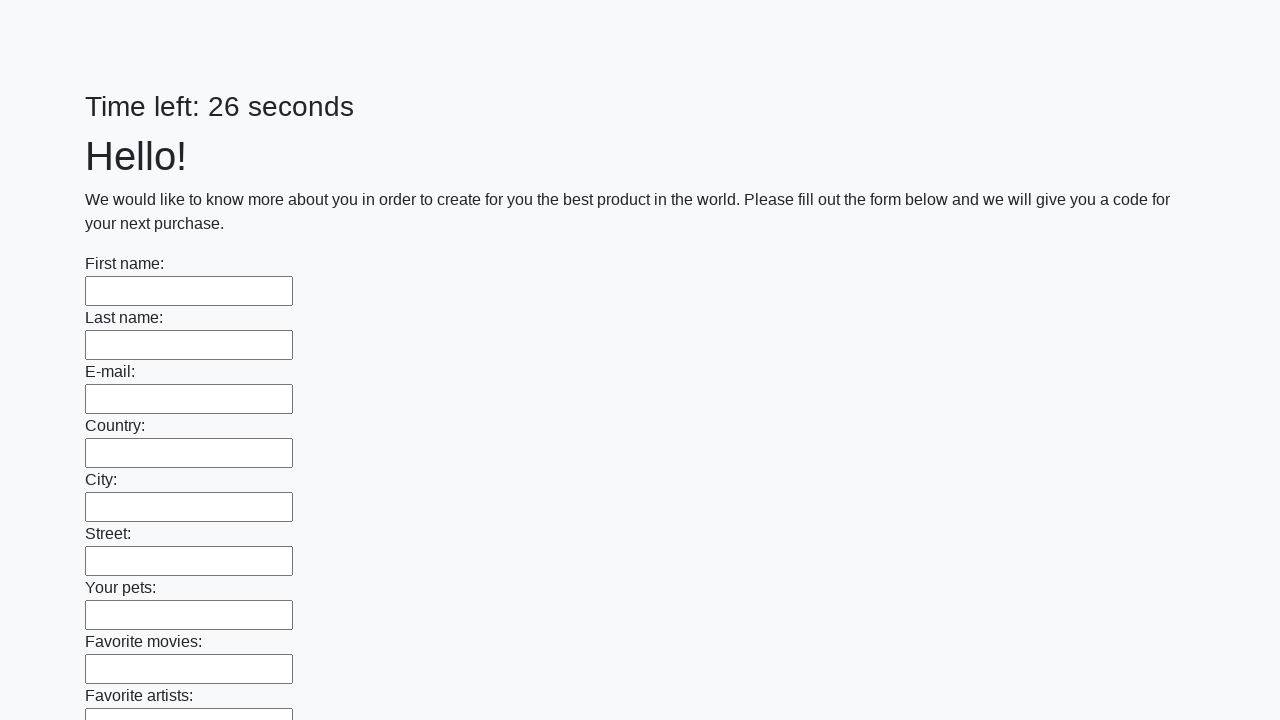

Filled an input field with 'My answer' on input >> nth=0
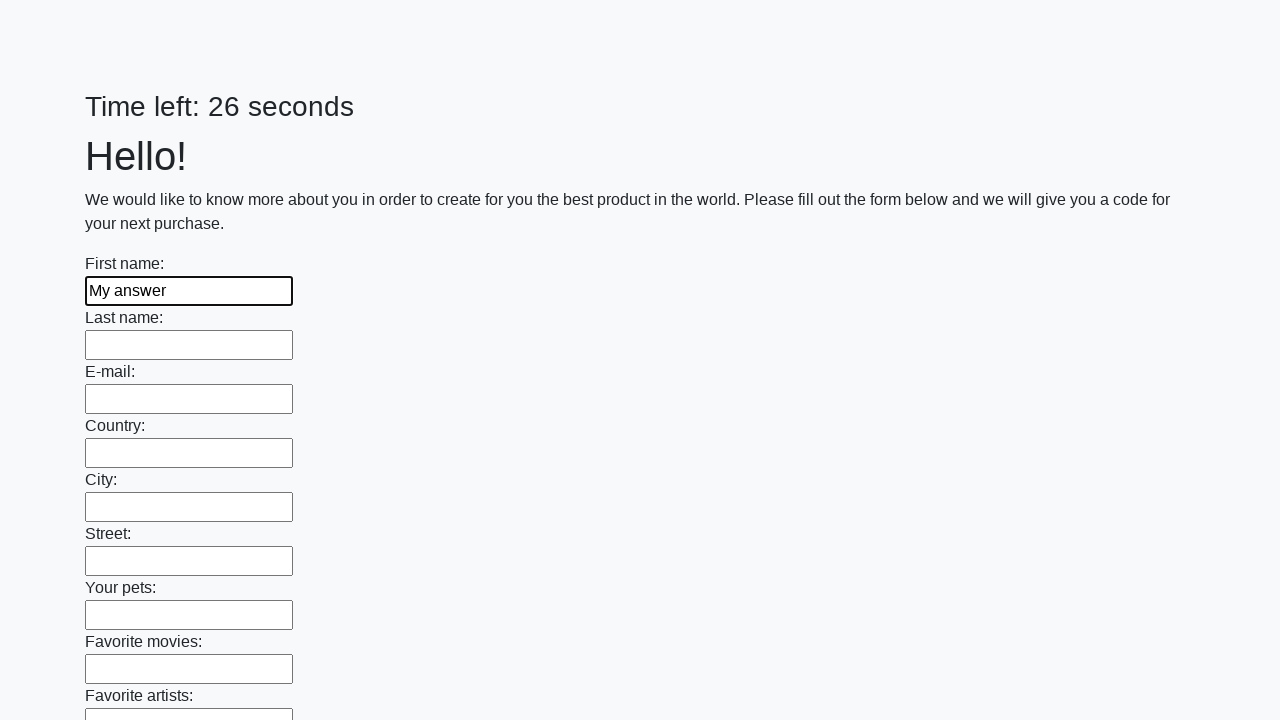

Filled an input field with 'My answer' on input >> nth=1
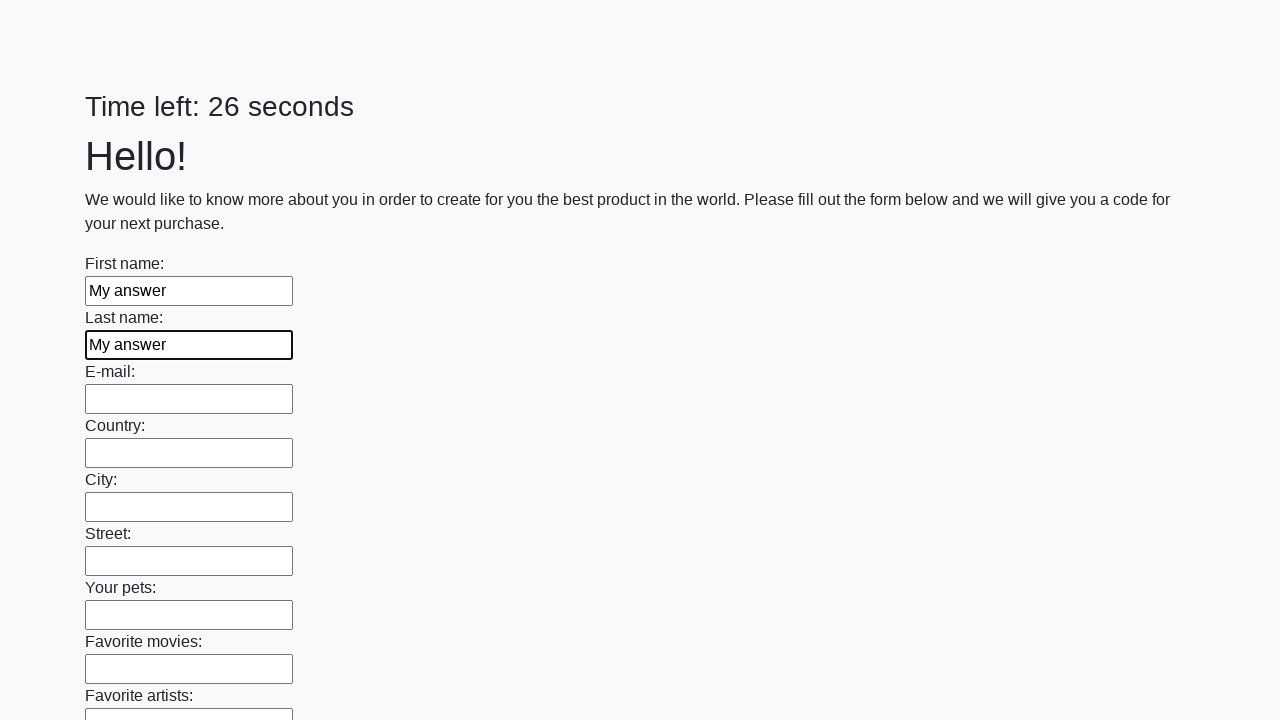

Filled an input field with 'My answer' on input >> nth=2
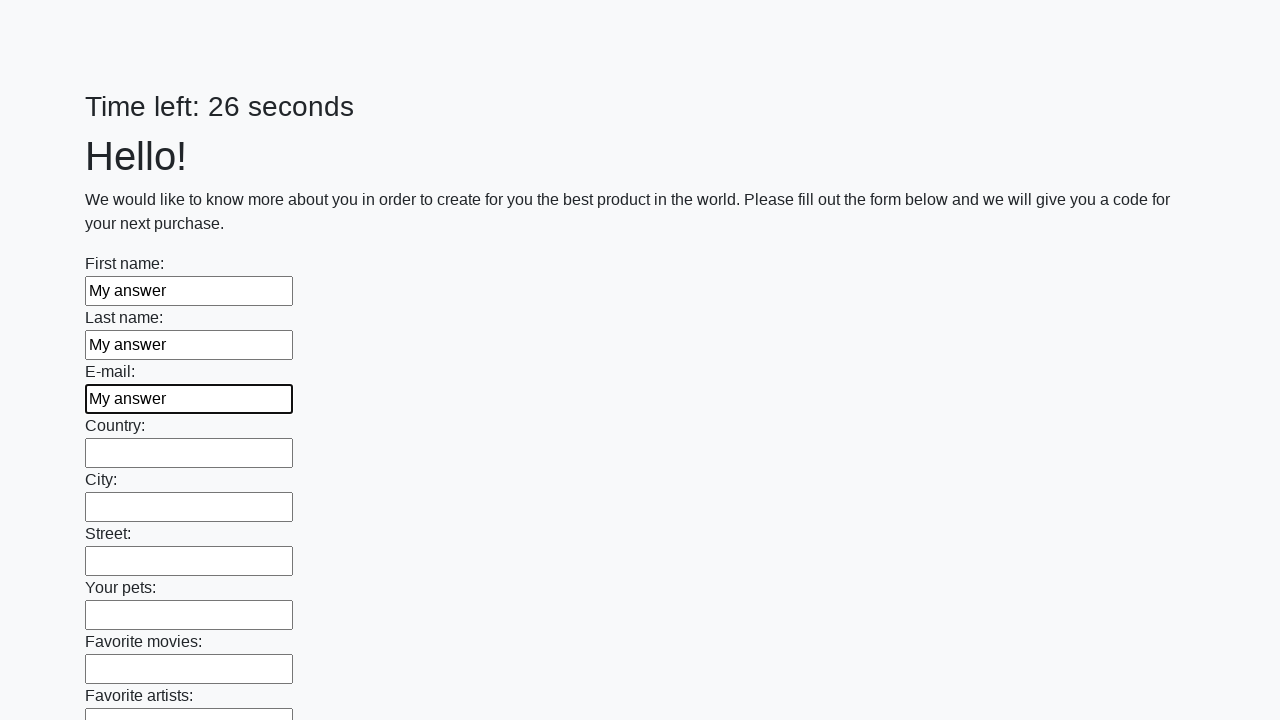

Filled an input field with 'My answer' on input >> nth=3
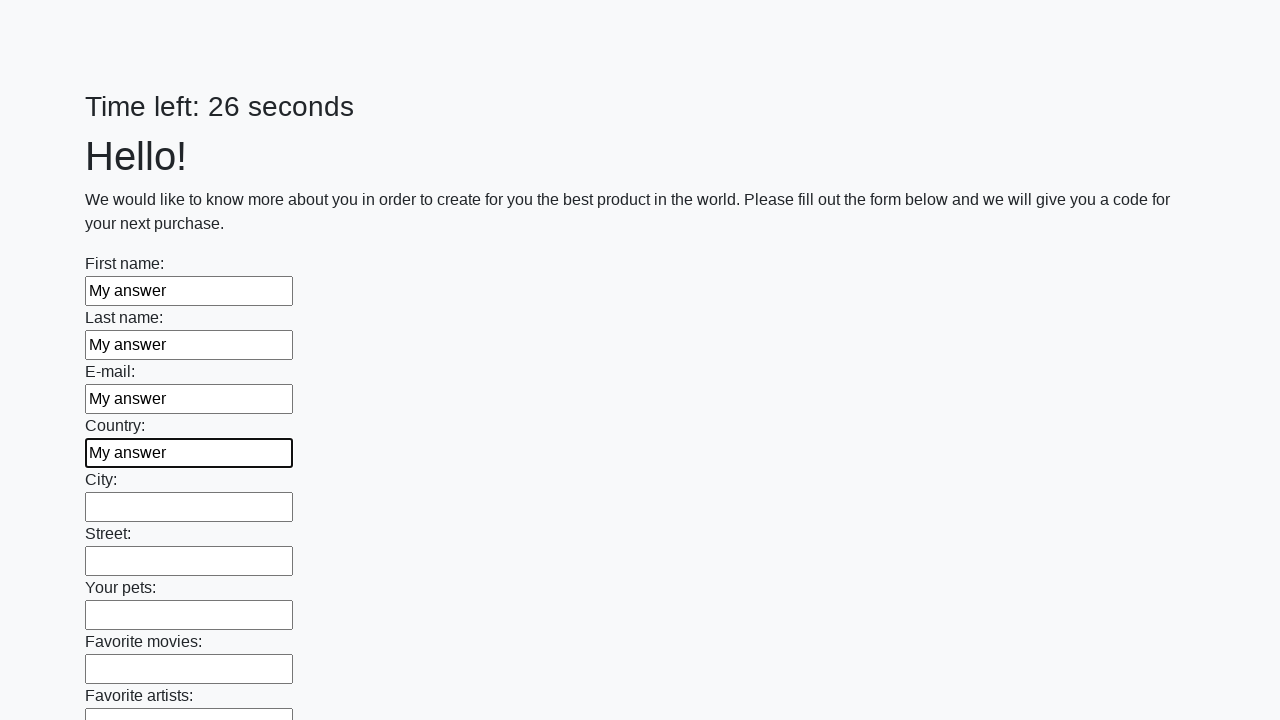

Filled an input field with 'My answer' on input >> nth=4
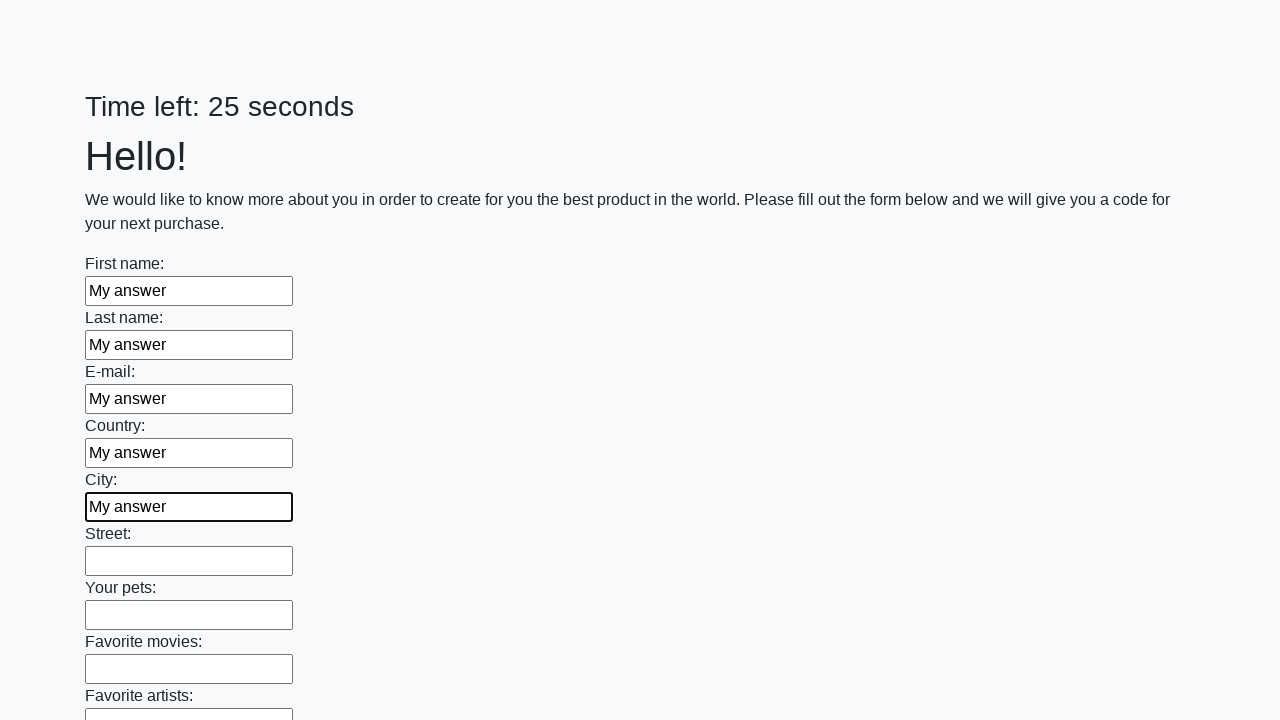

Filled an input field with 'My answer' on input >> nth=5
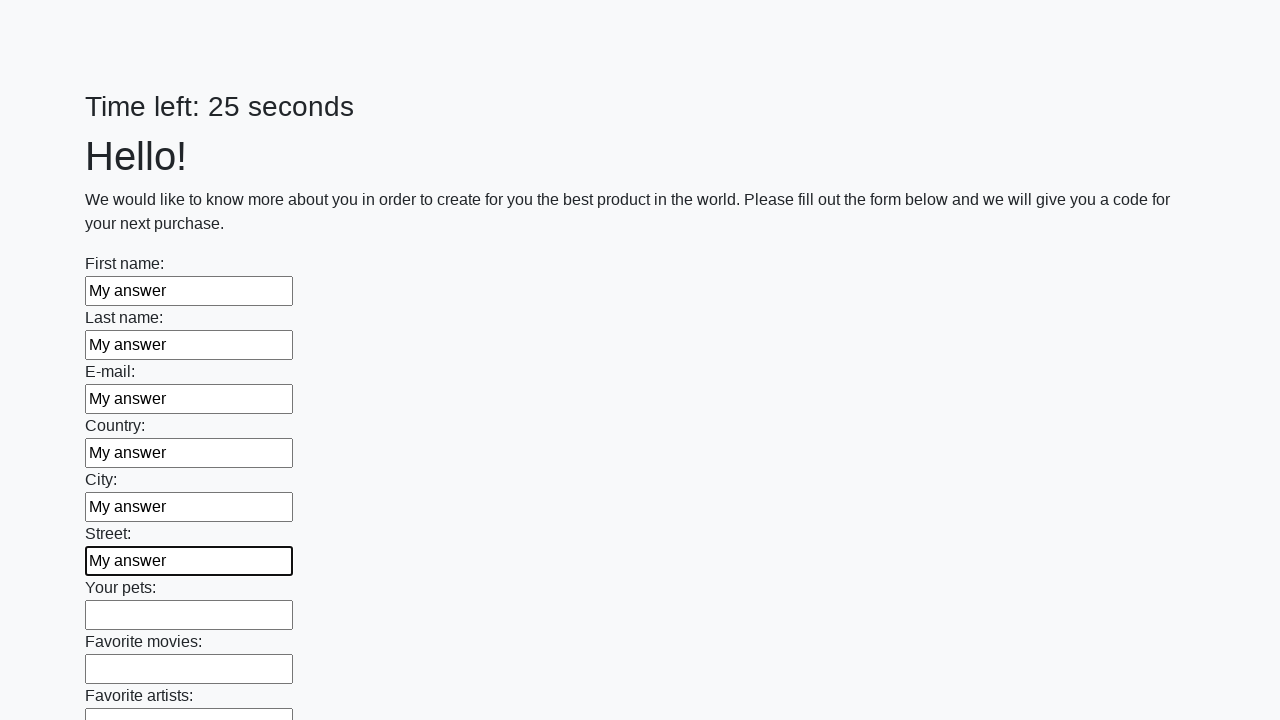

Filled an input field with 'My answer' on input >> nth=6
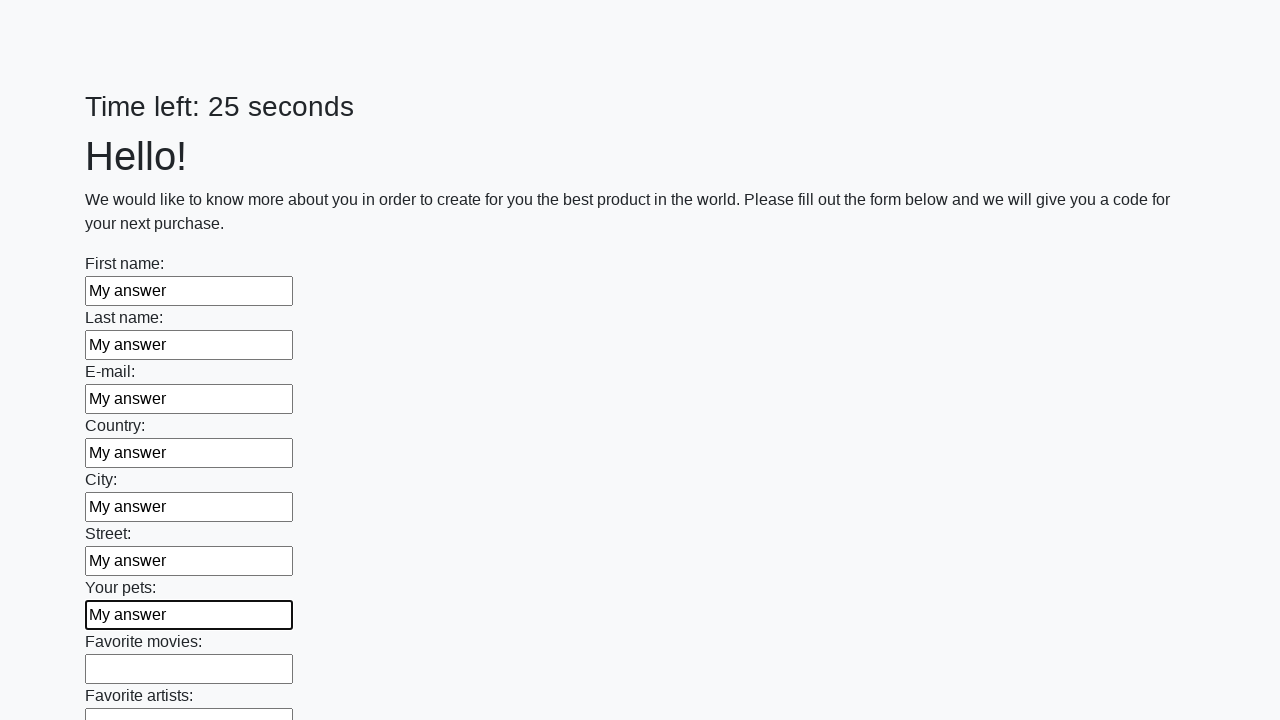

Filled an input field with 'My answer' on input >> nth=7
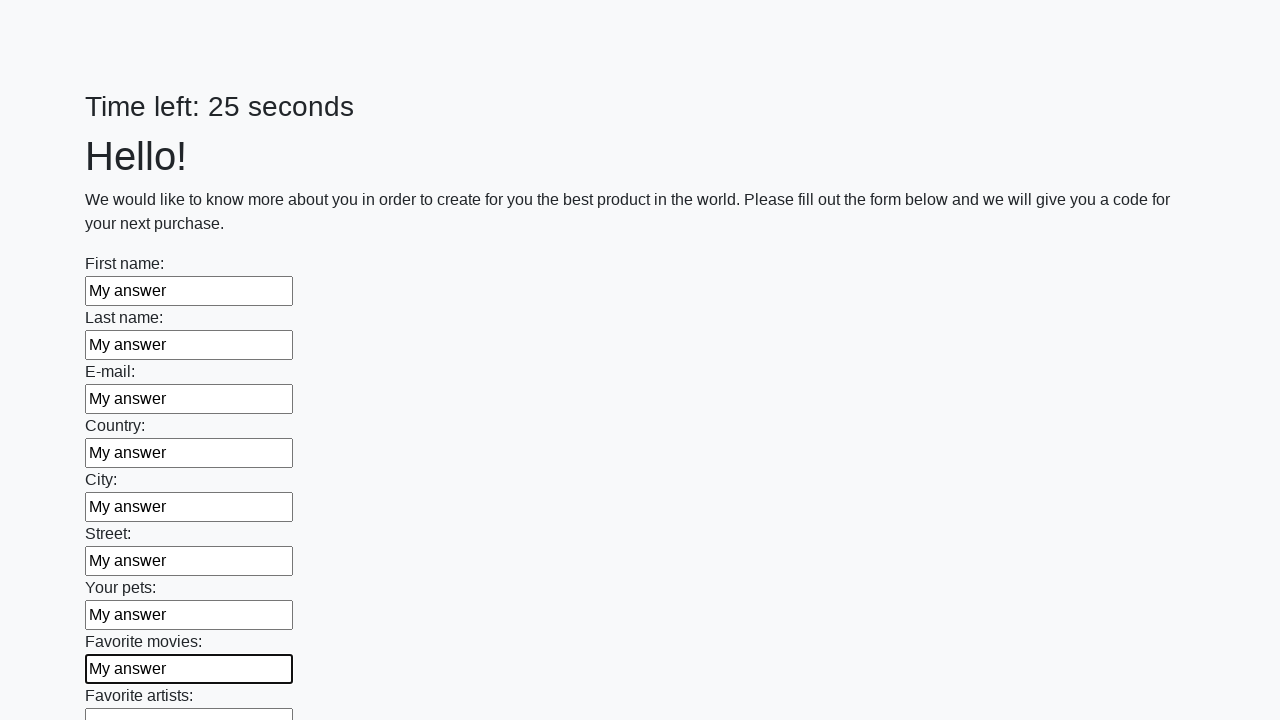

Filled an input field with 'My answer' on input >> nth=8
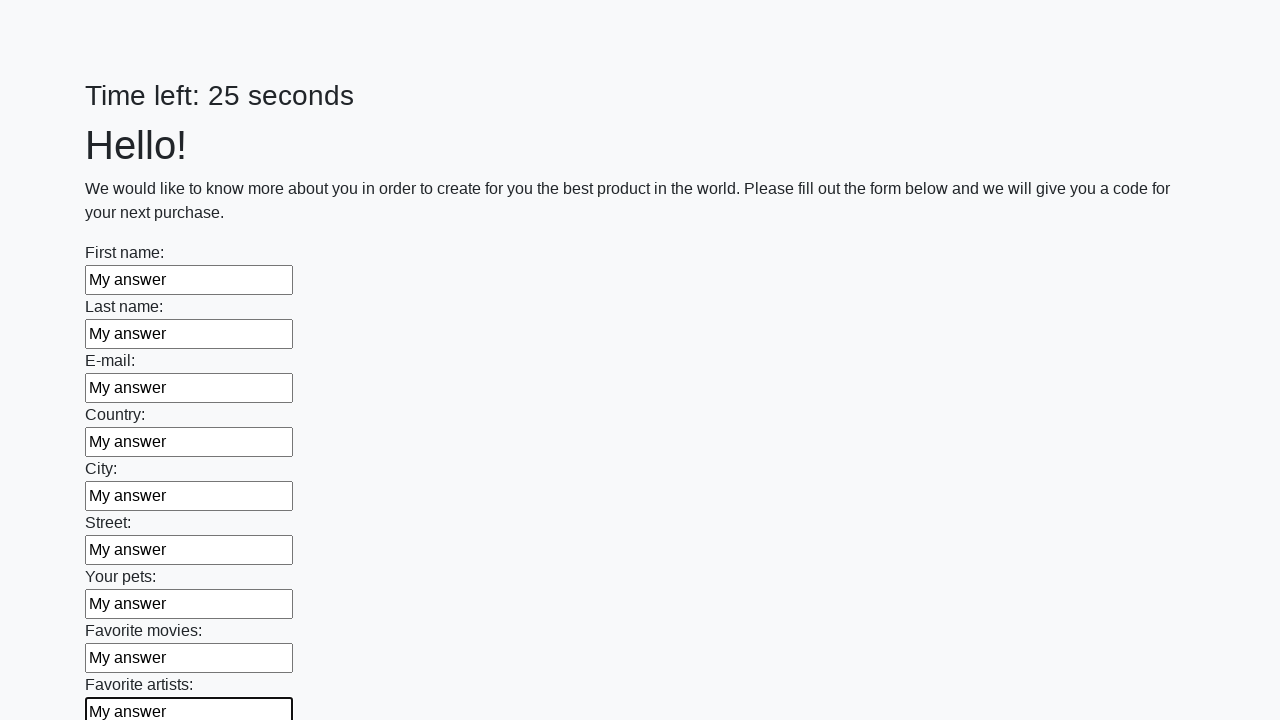

Filled an input field with 'My answer' on input >> nth=9
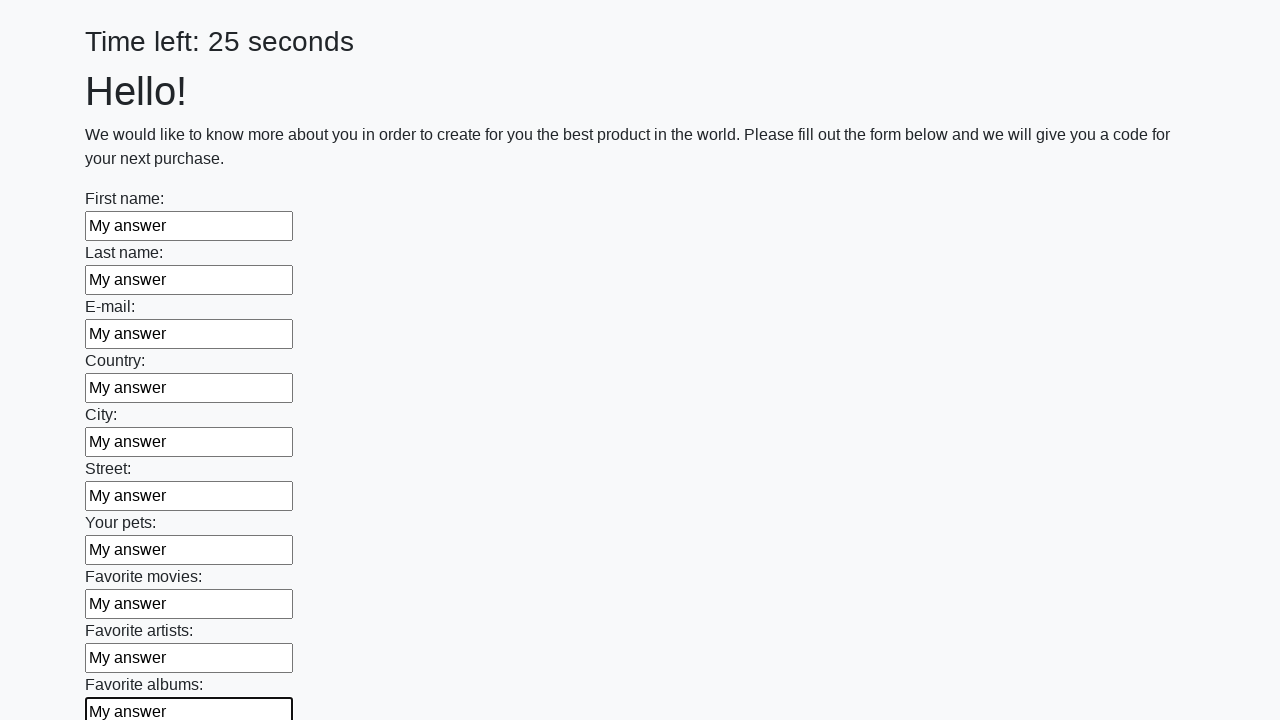

Filled an input field with 'My answer' on input >> nth=10
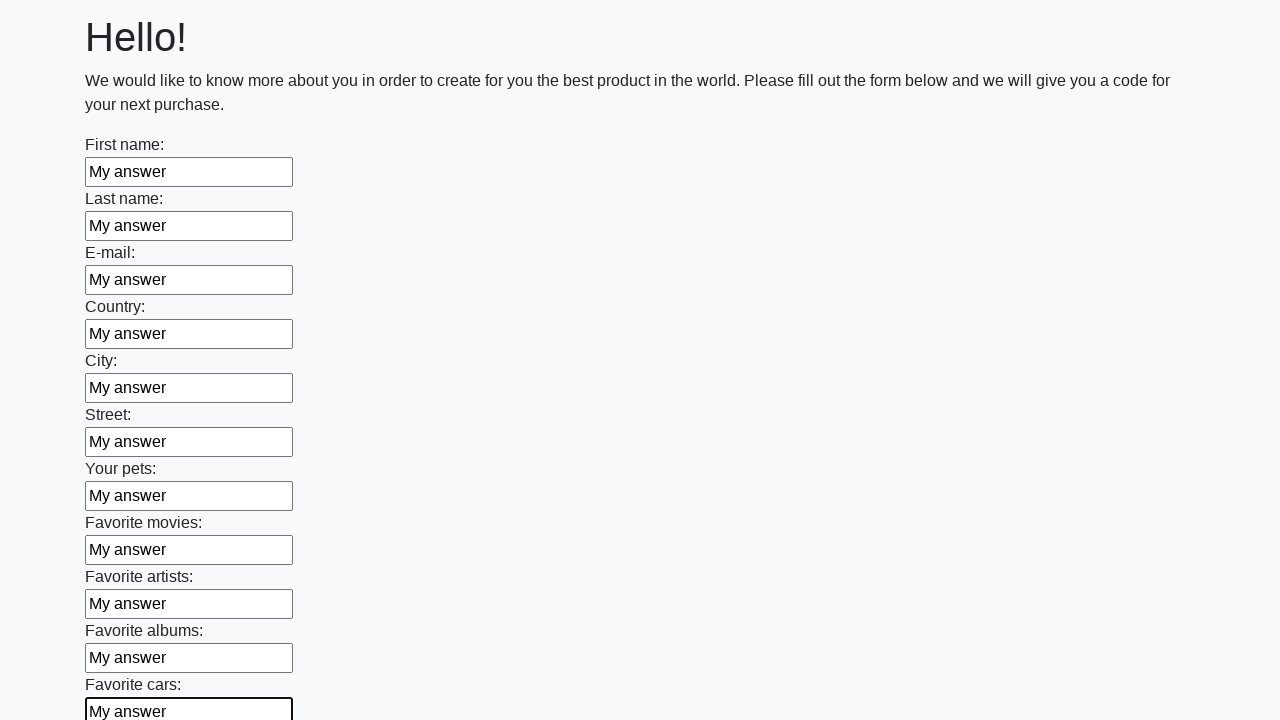

Filled an input field with 'My answer' on input >> nth=11
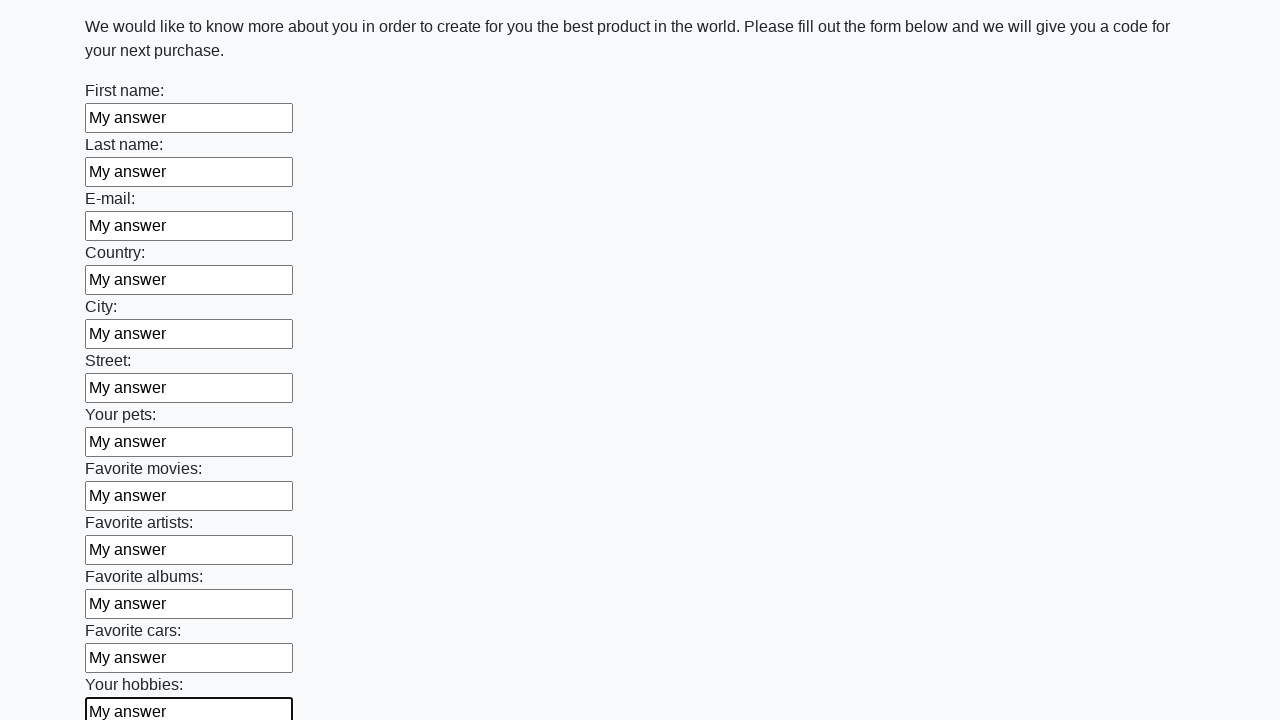

Filled an input field with 'My answer' on input >> nth=12
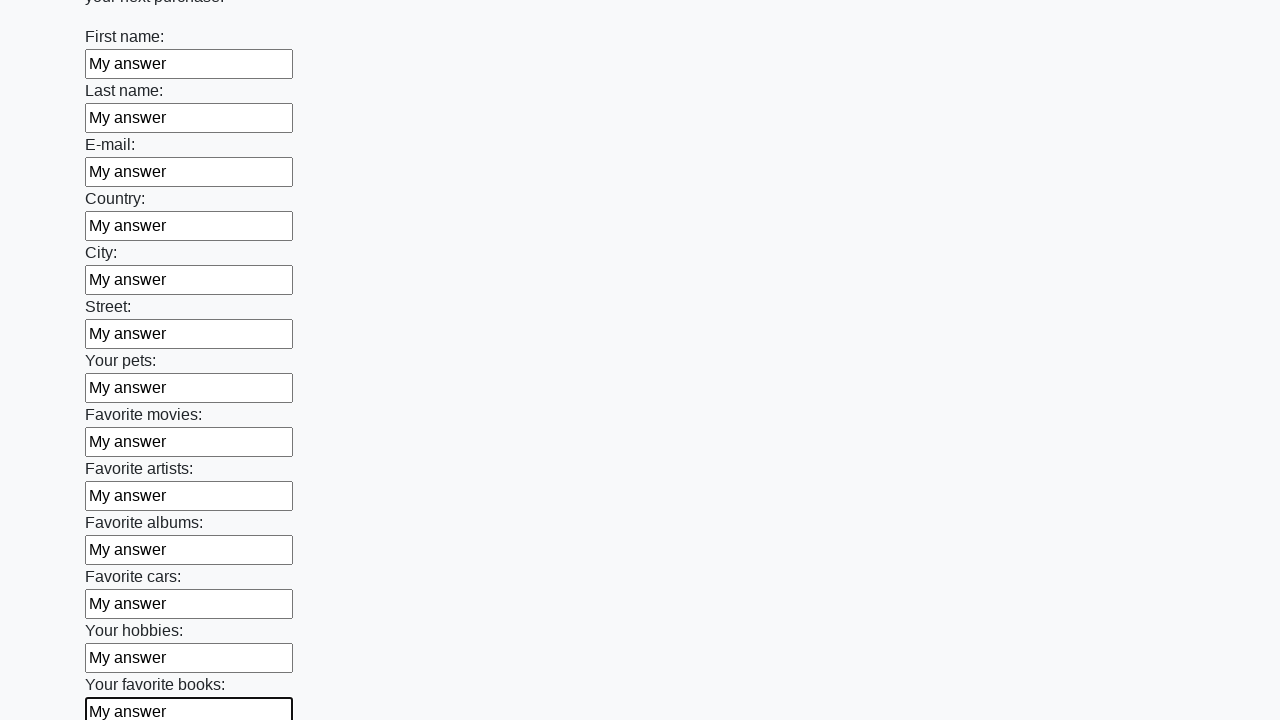

Filled an input field with 'My answer' on input >> nth=13
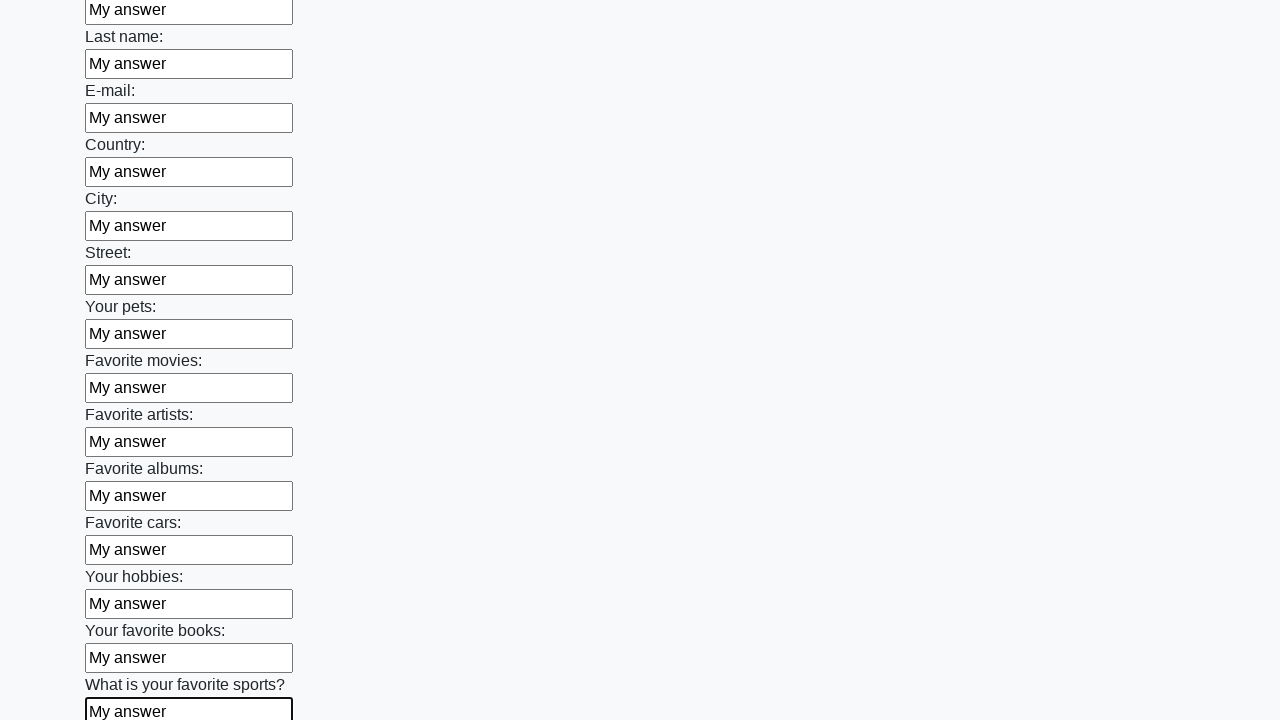

Filled an input field with 'My answer' on input >> nth=14
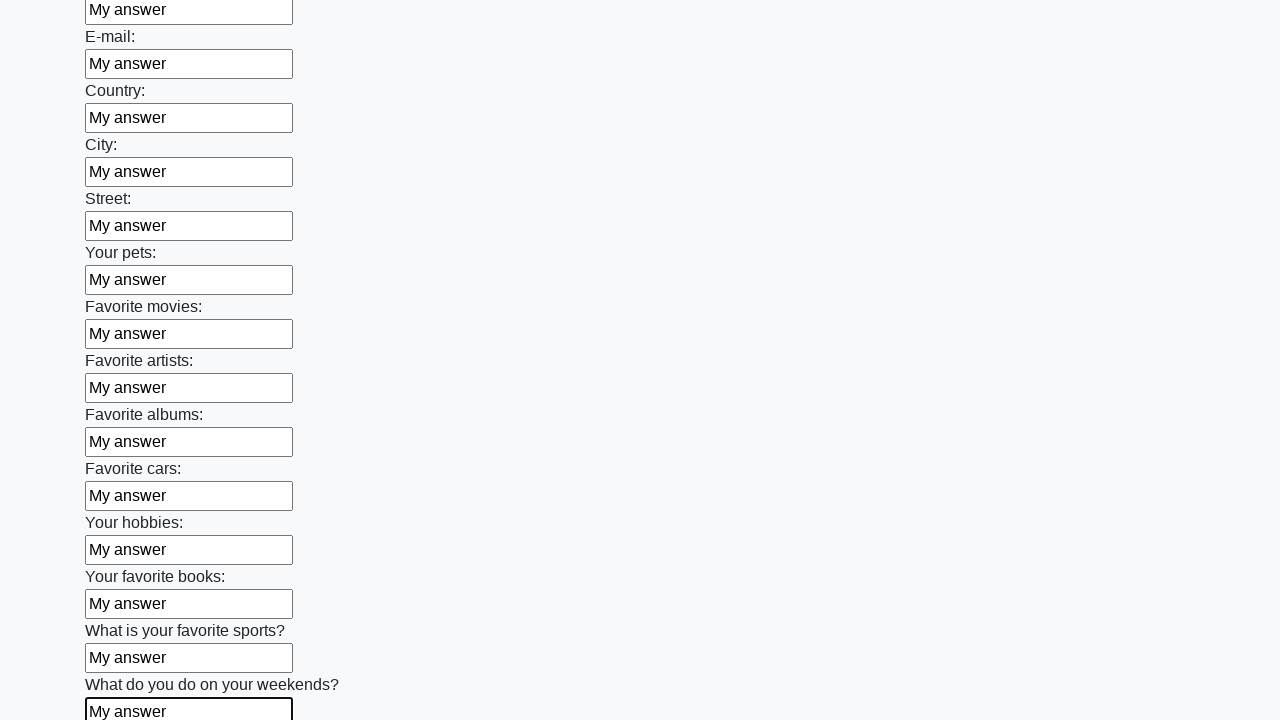

Filled an input field with 'My answer' on input >> nth=15
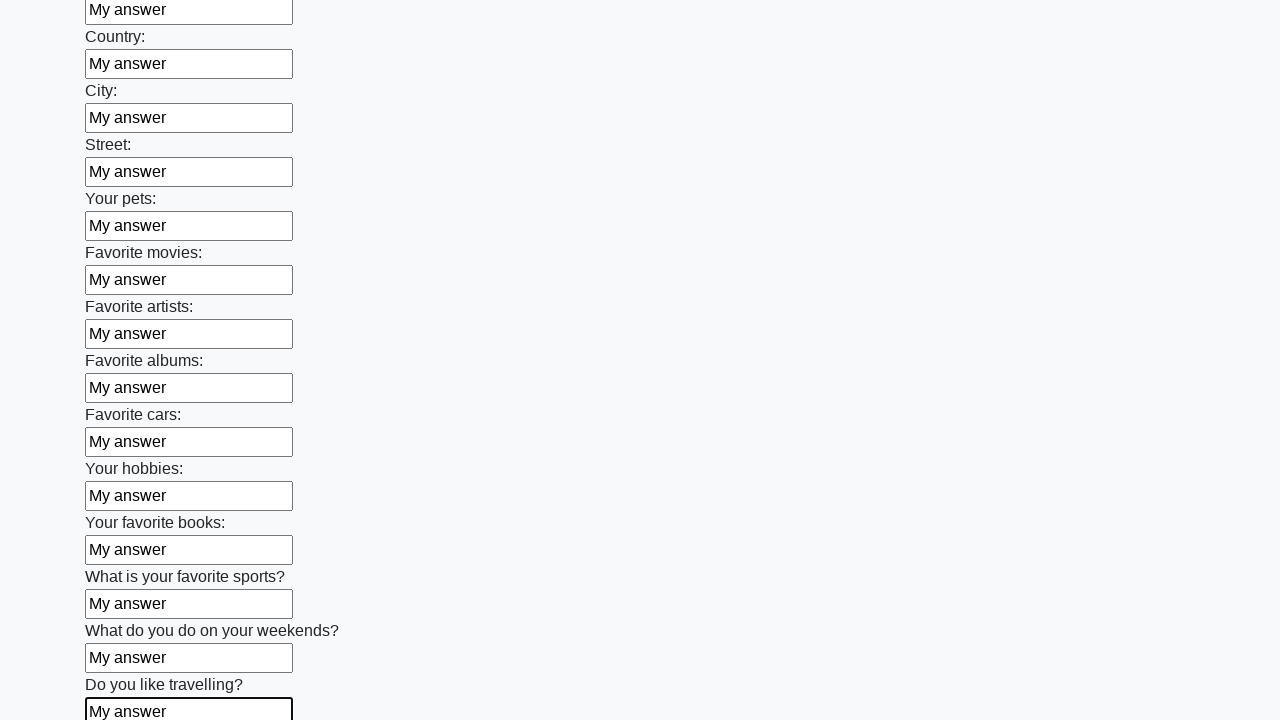

Filled an input field with 'My answer' on input >> nth=16
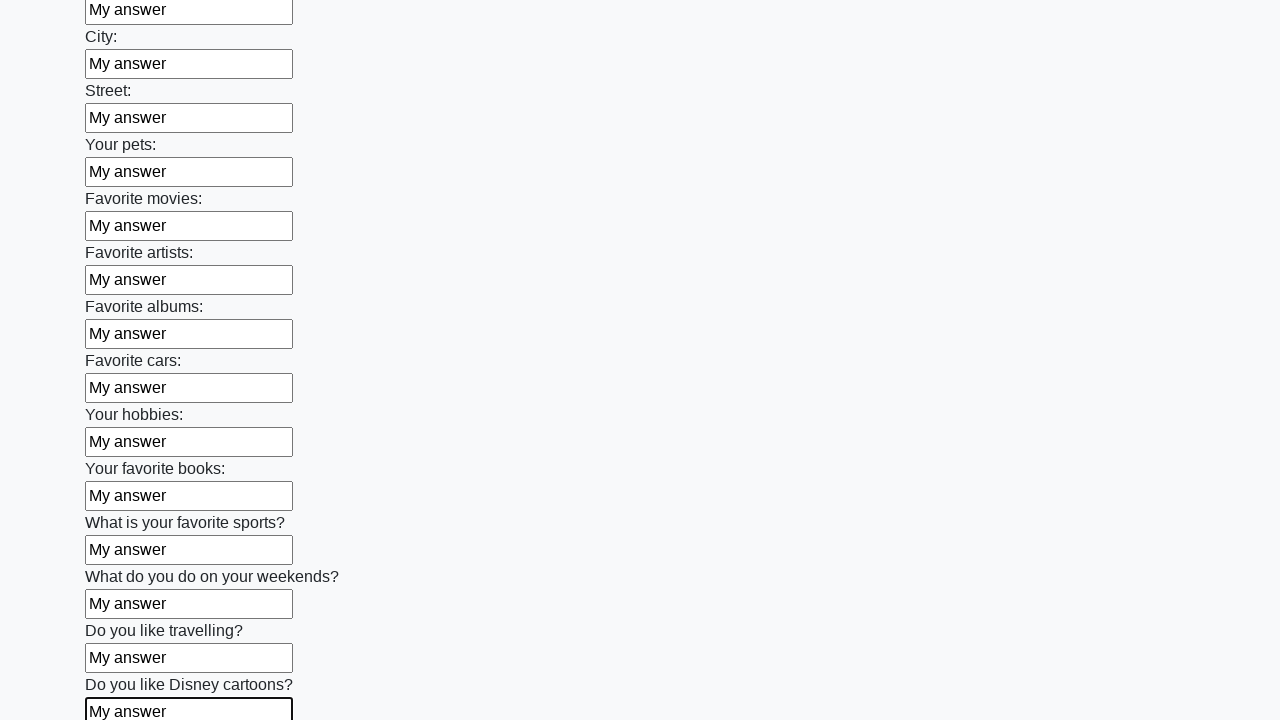

Filled an input field with 'My answer' on input >> nth=17
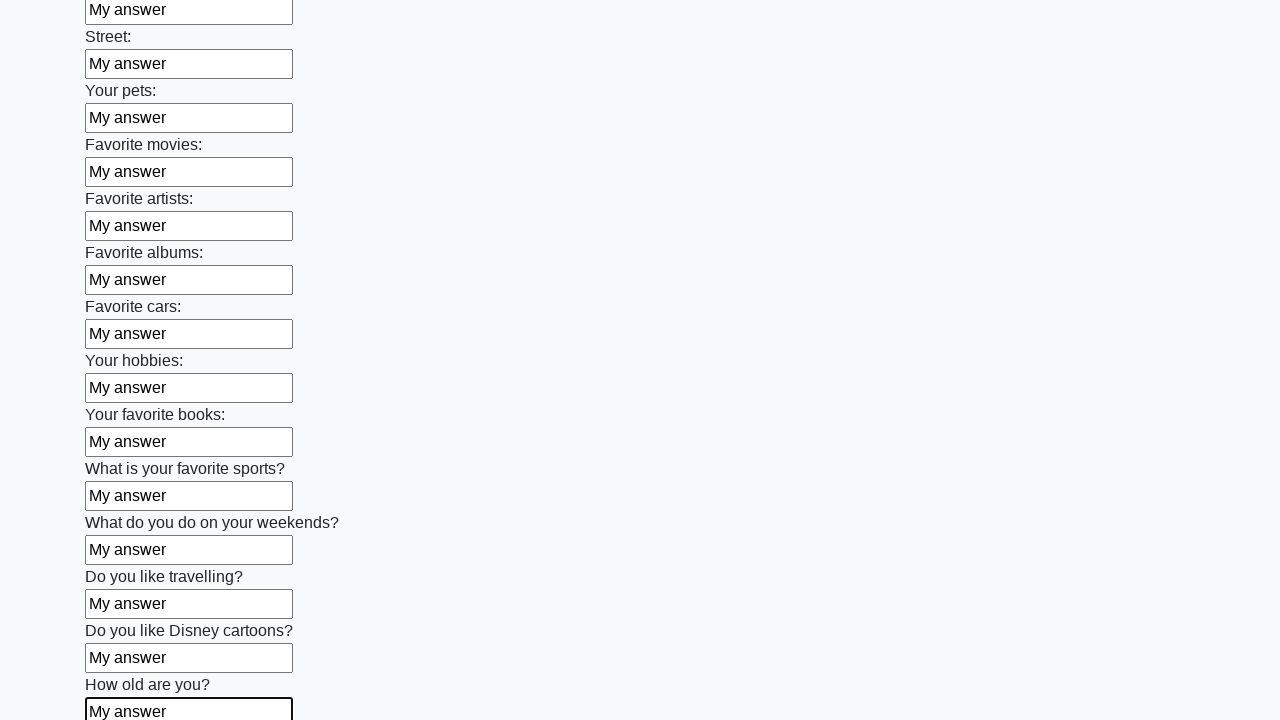

Filled an input field with 'My answer' on input >> nth=18
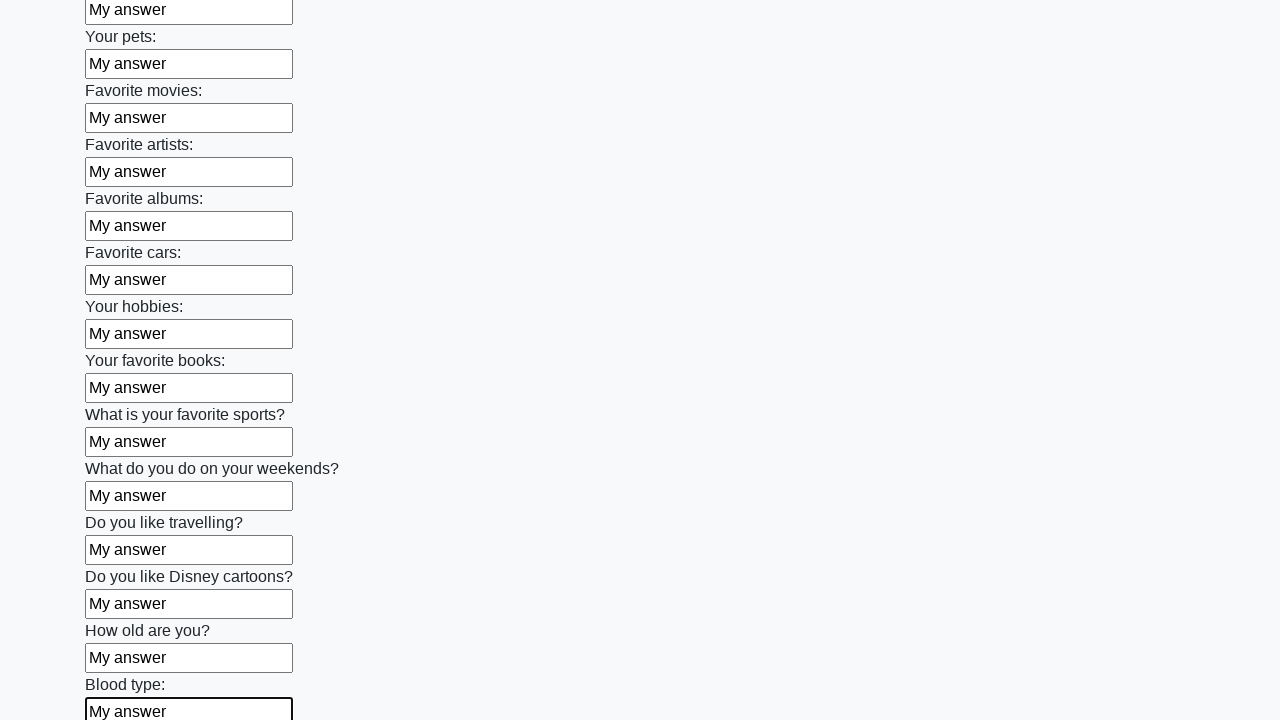

Filled an input field with 'My answer' on input >> nth=19
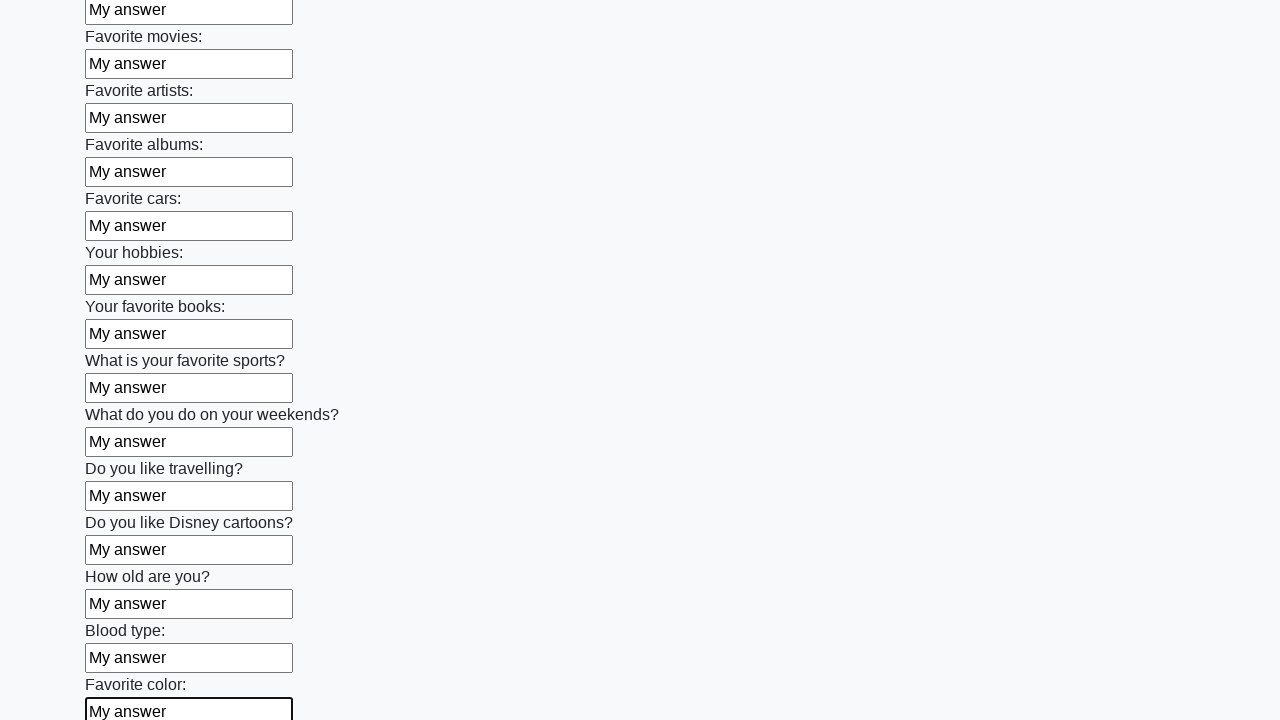

Filled an input field with 'My answer' on input >> nth=20
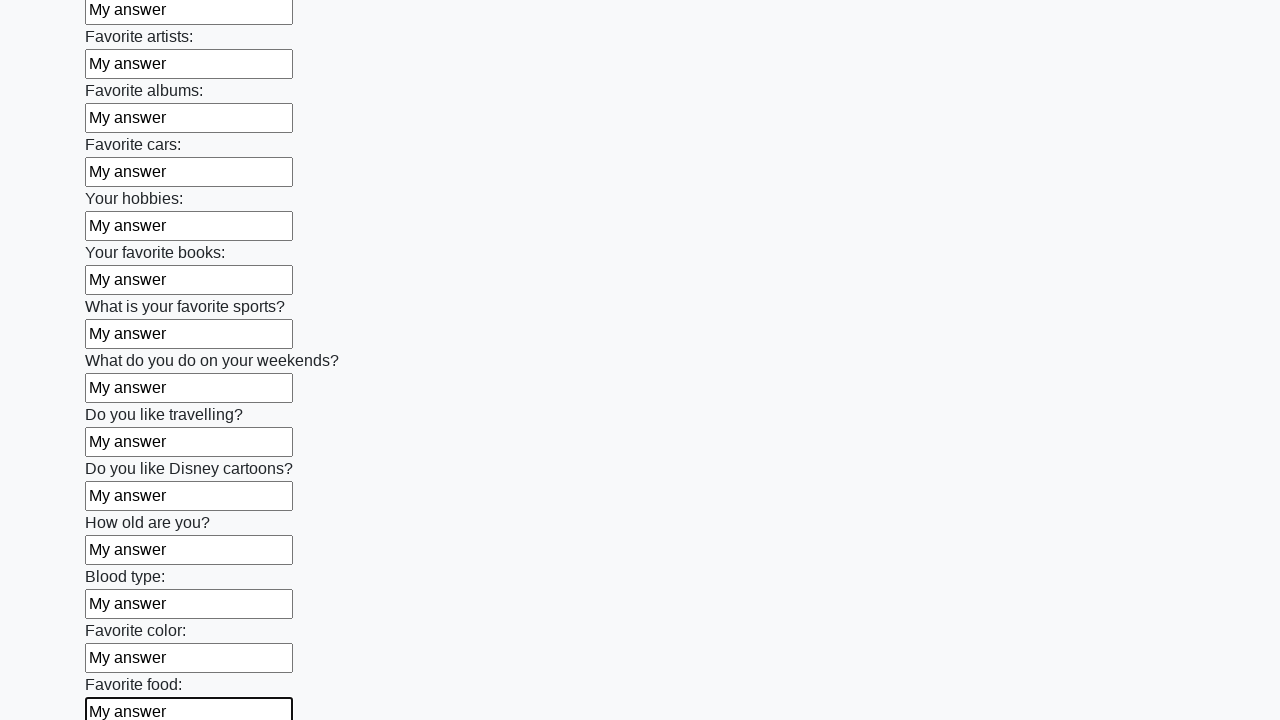

Filled an input field with 'My answer' on input >> nth=21
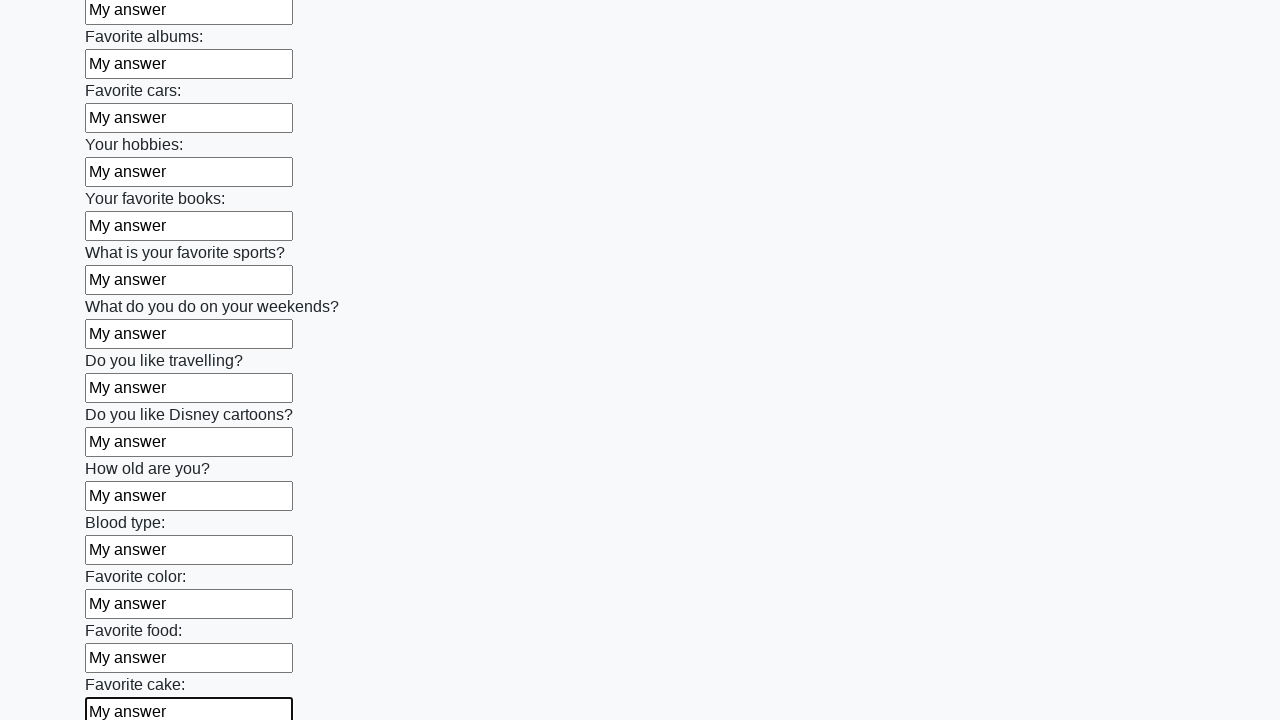

Filled an input field with 'My answer' on input >> nth=22
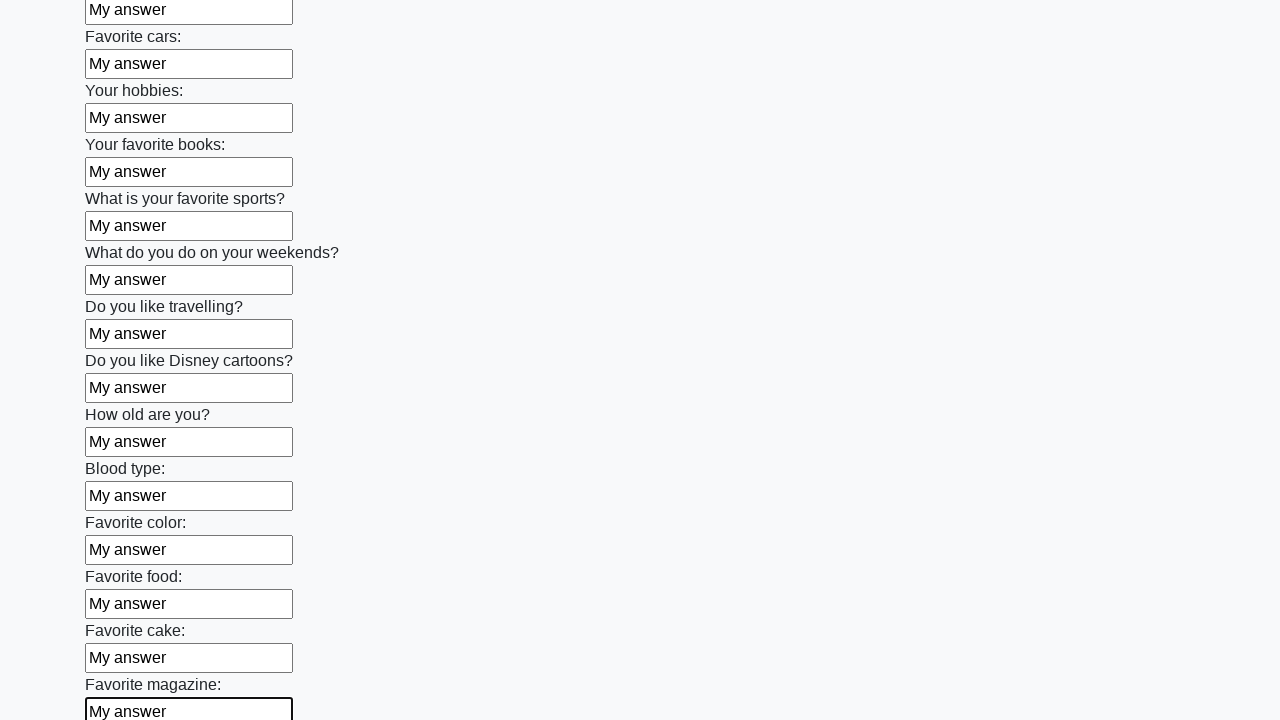

Filled an input field with 'My answer' on input >> nth=23
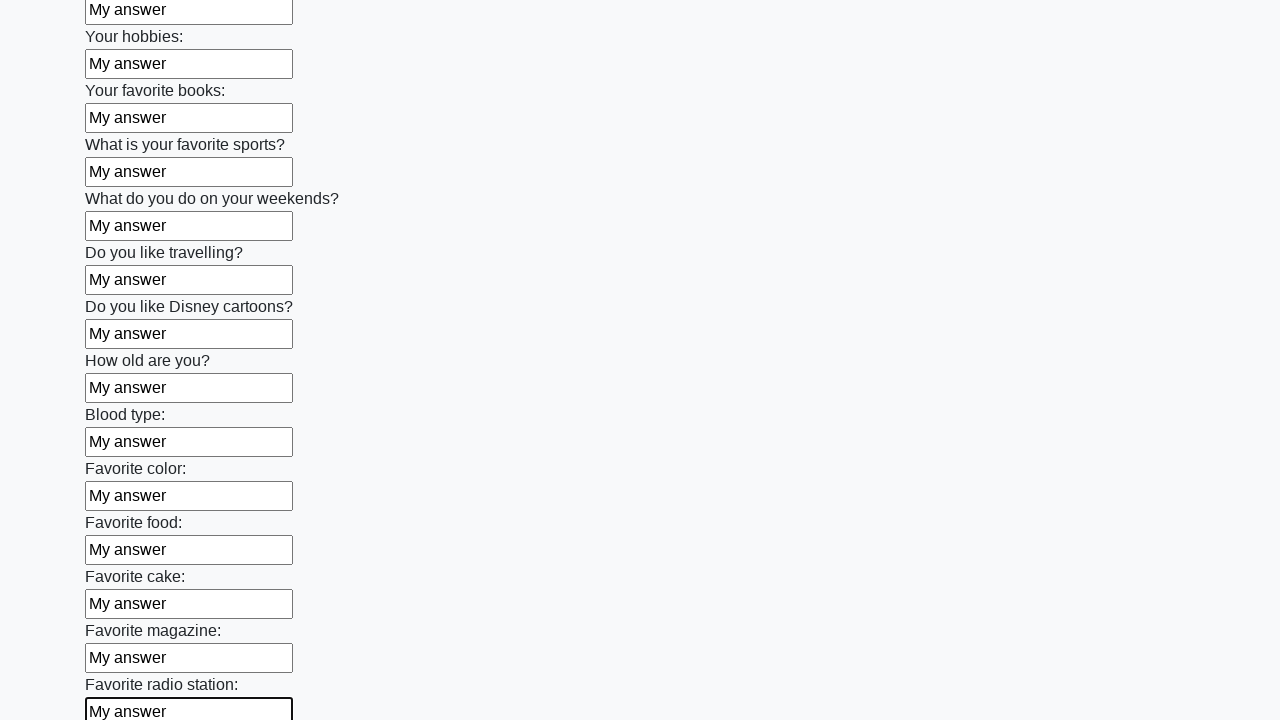

Filled an input field with 'My answer' on input >> nth=24
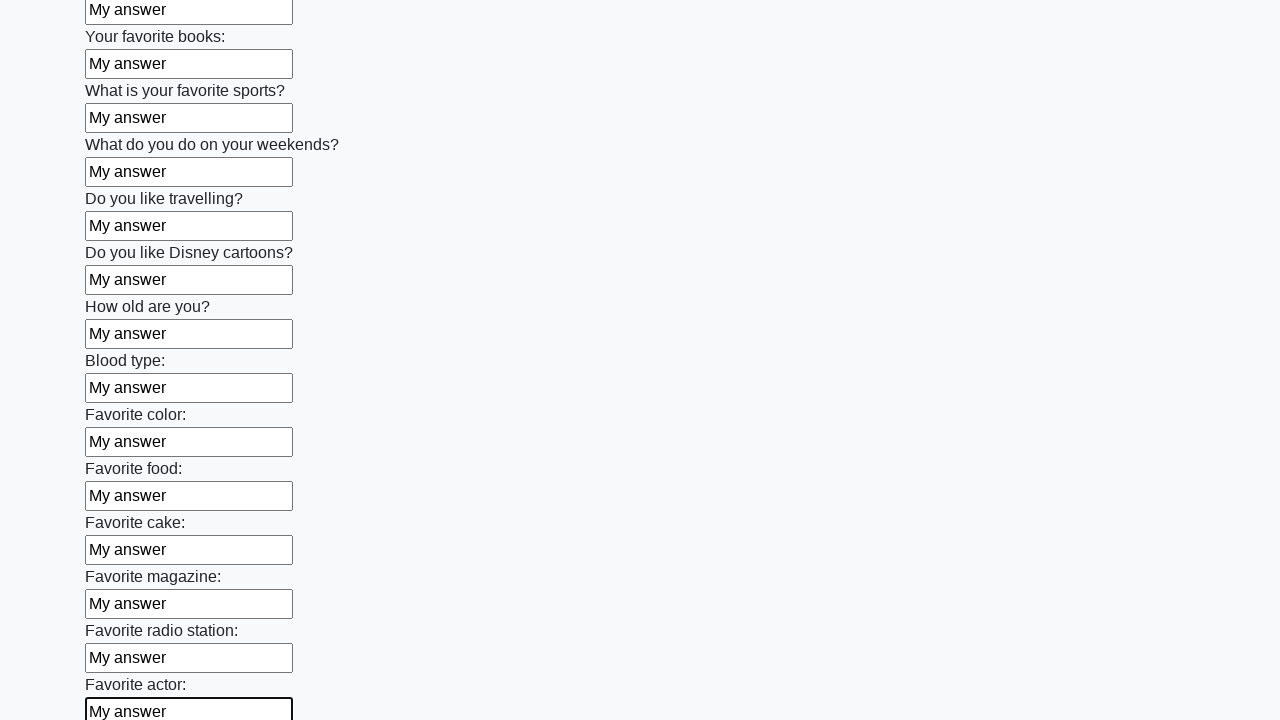

Filled an input field with 'My answer' on input >> nth=25
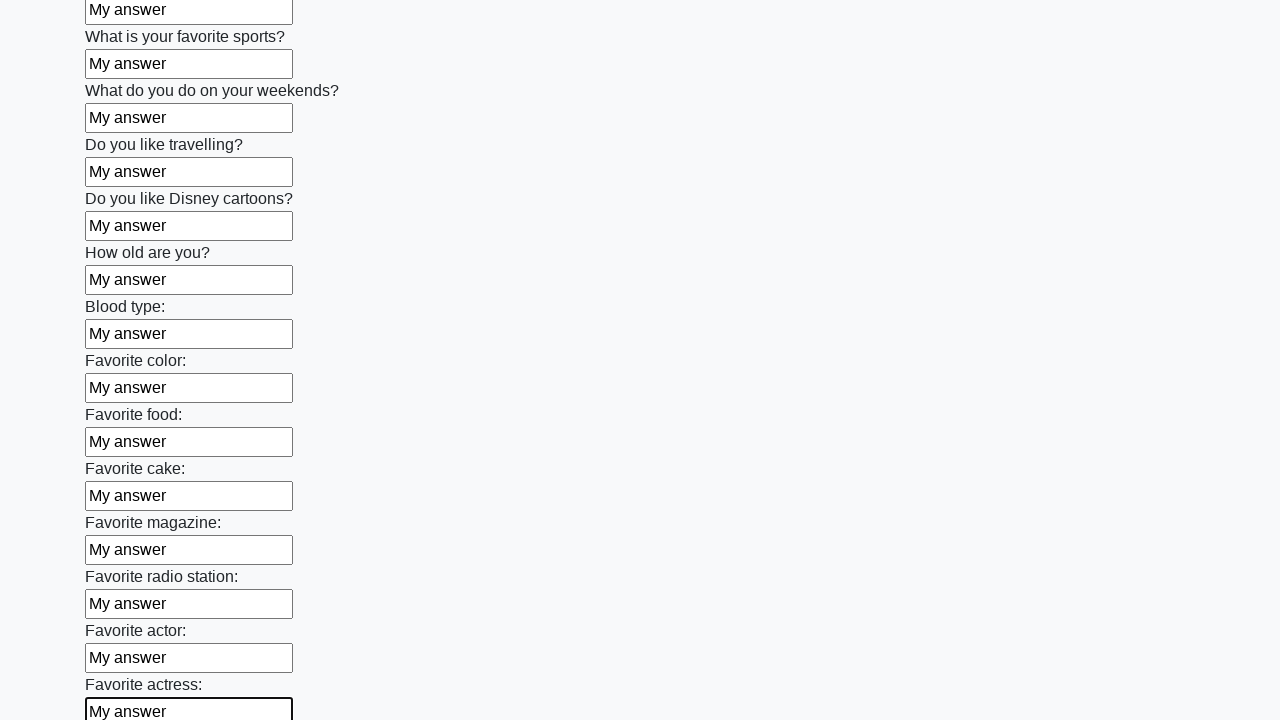

Filled an input field with 'My answer' on input >> nth=26
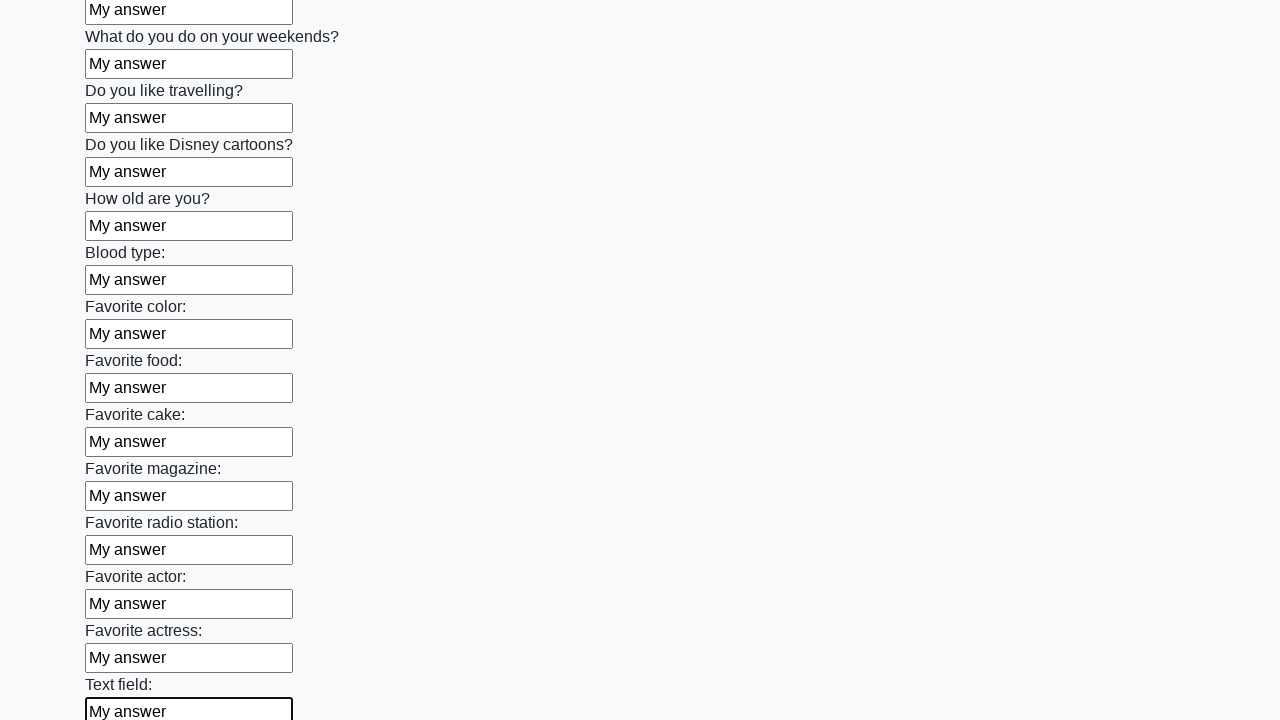

Filled an input field with 'My answer' on input >> nth=27
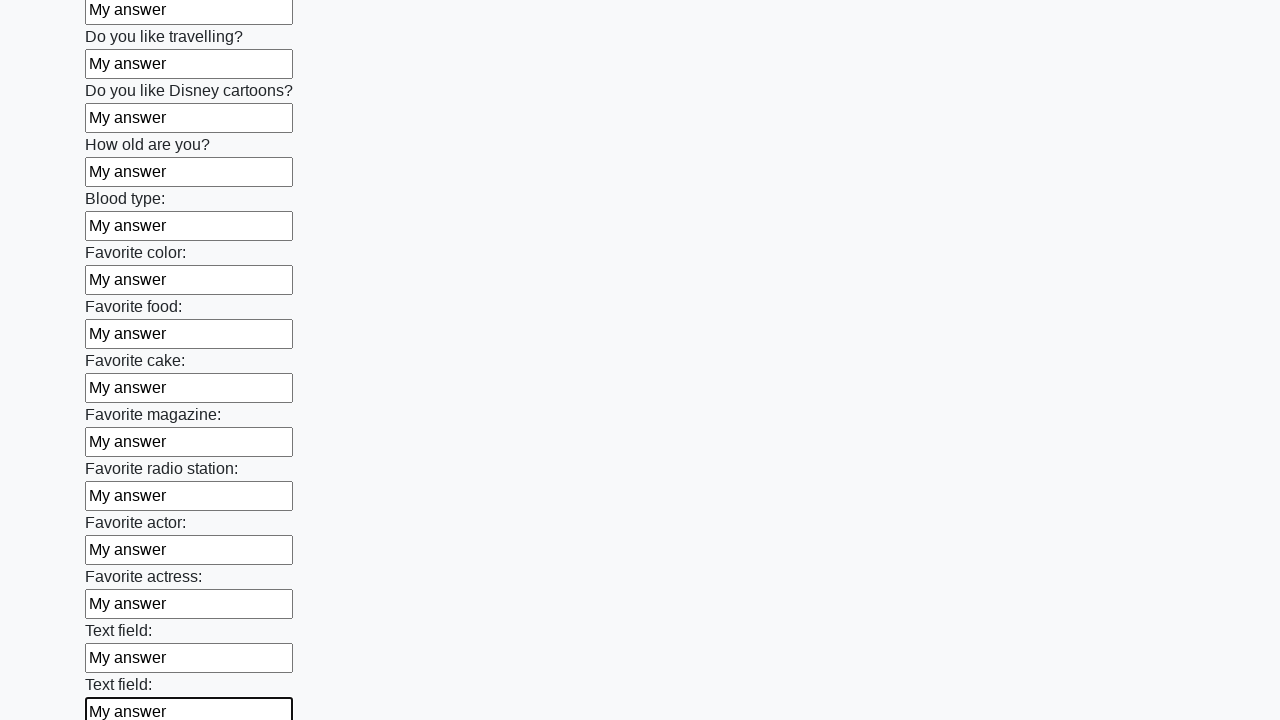

Filled an input field with 'My answer' on input >> nth=28
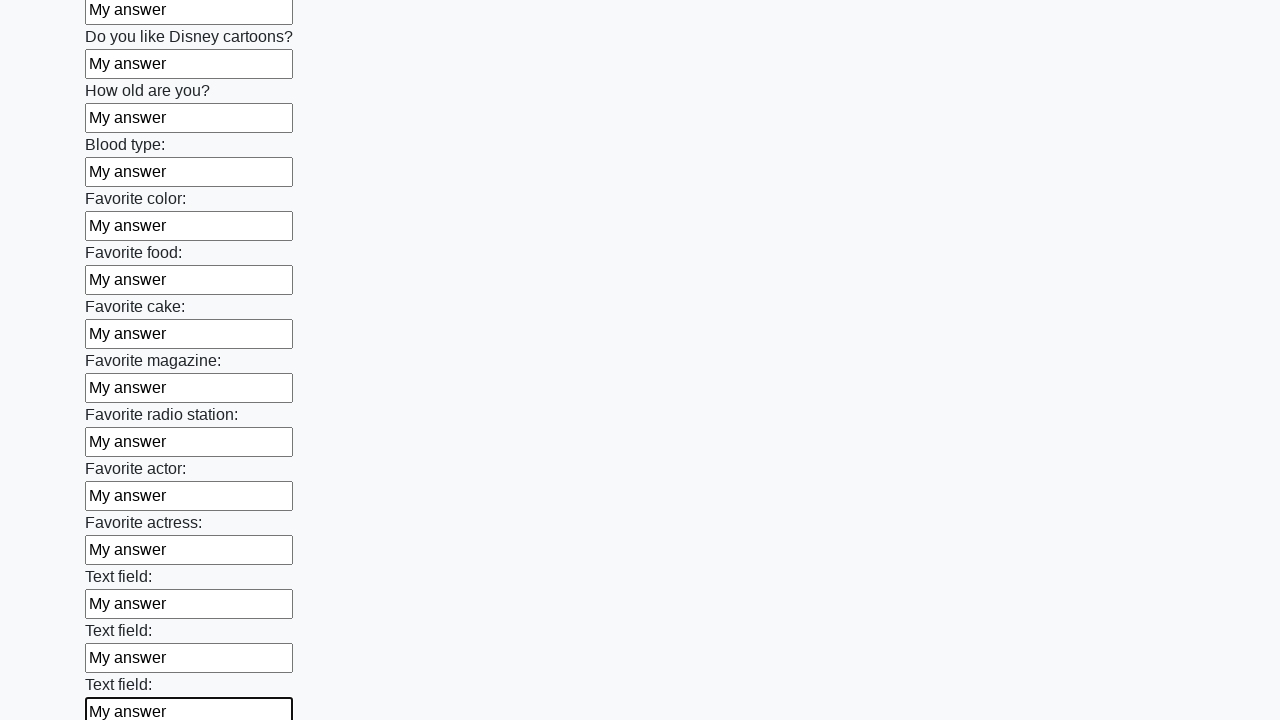

Filled an input field with 'My answer' on input >> nth=29
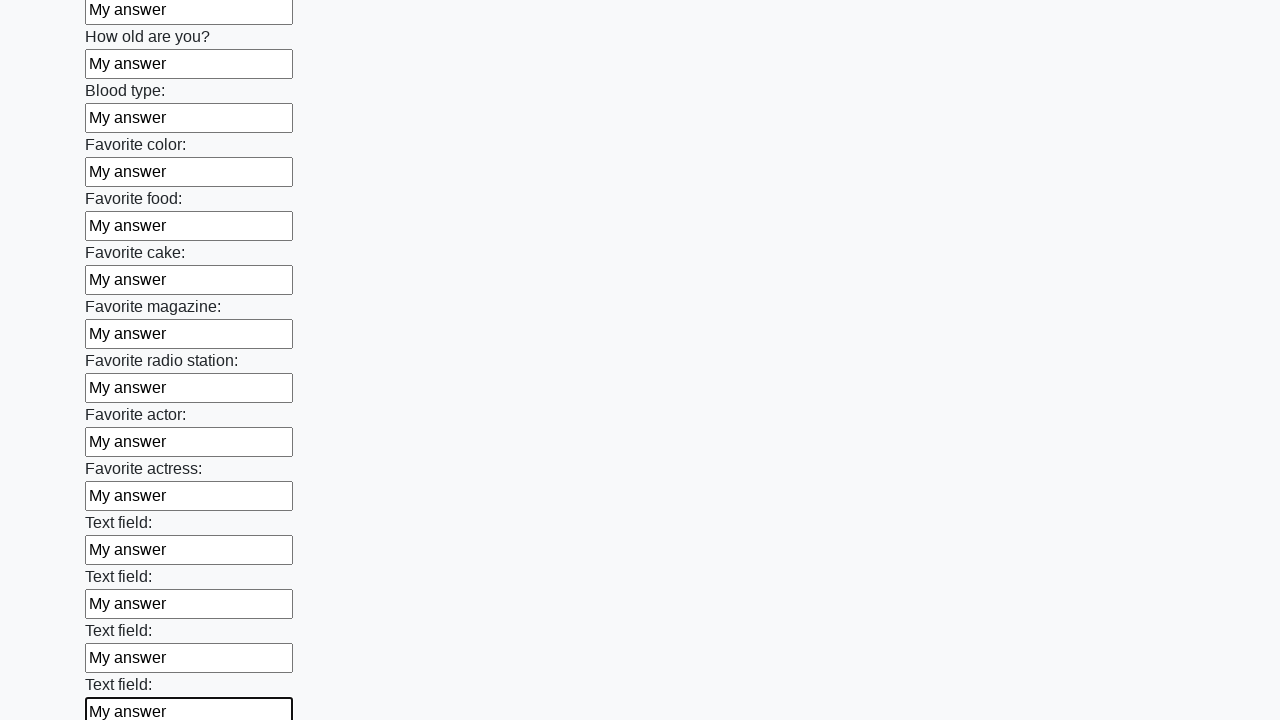

Filled an input field with 'My answer' on input >> nth=30
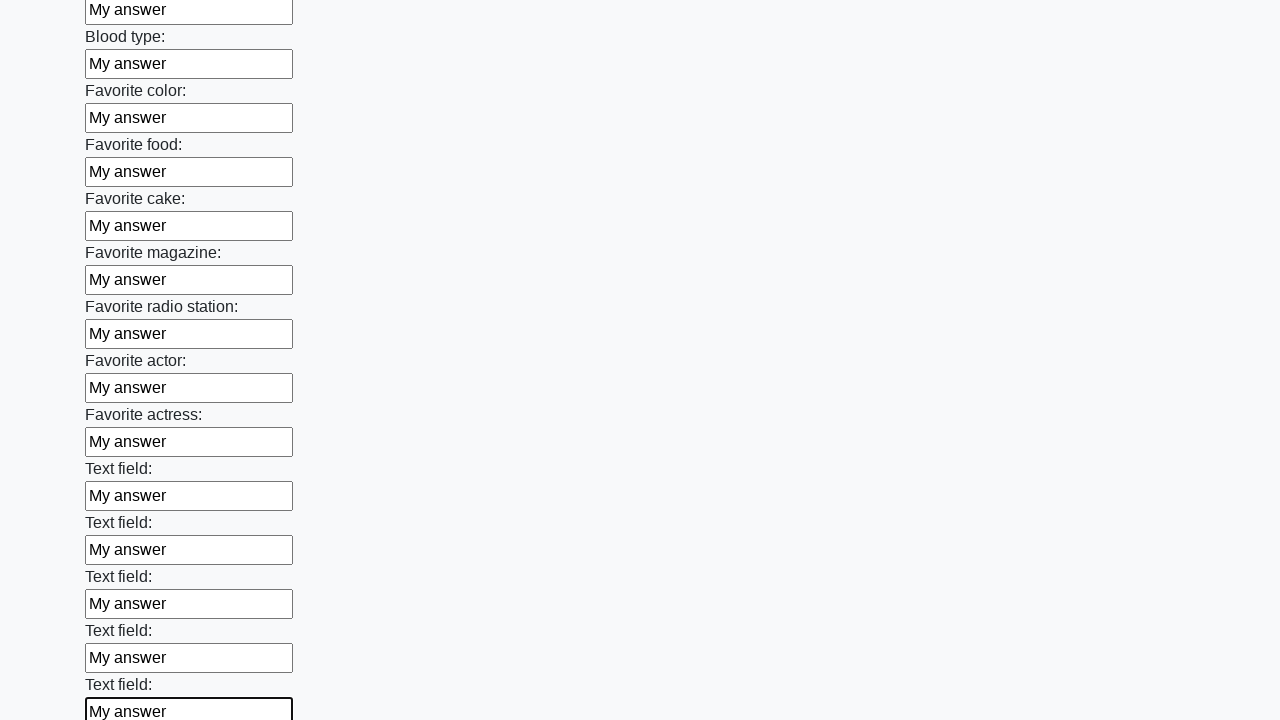

Filled an input field with 'My answer' on input >> nth=31
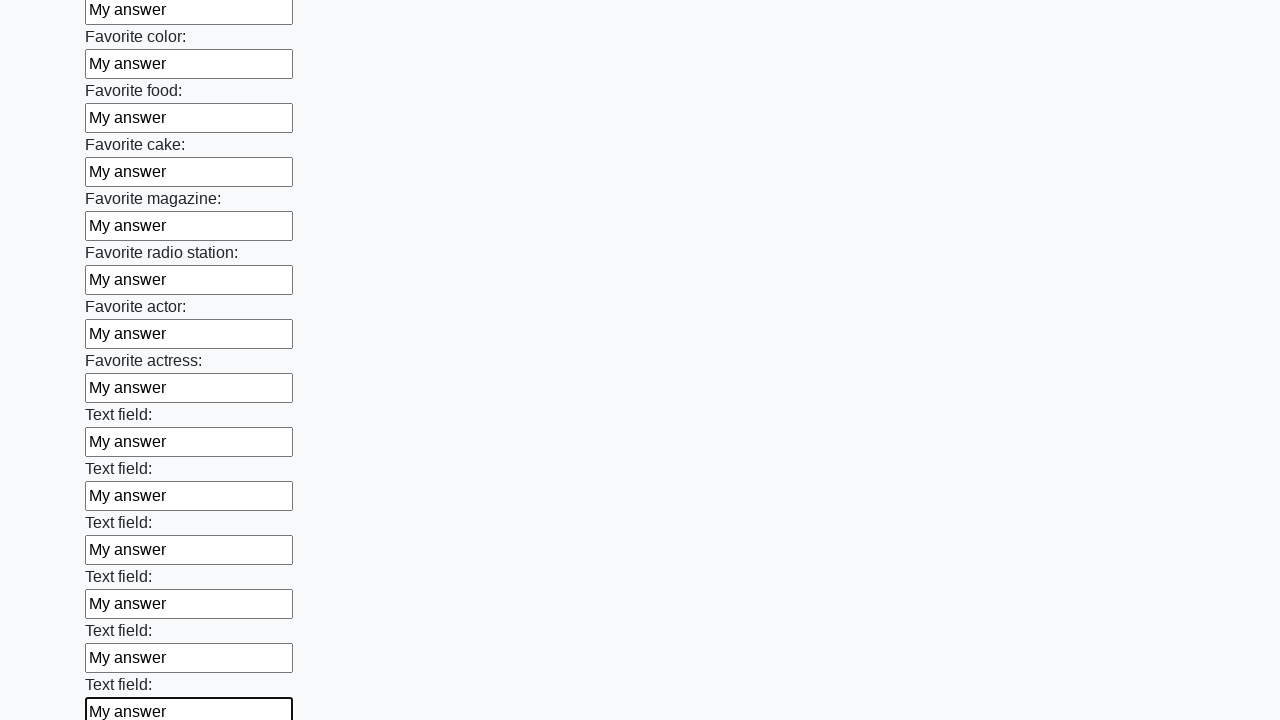

Filled an input field with 'My answer' on input >> nth=32
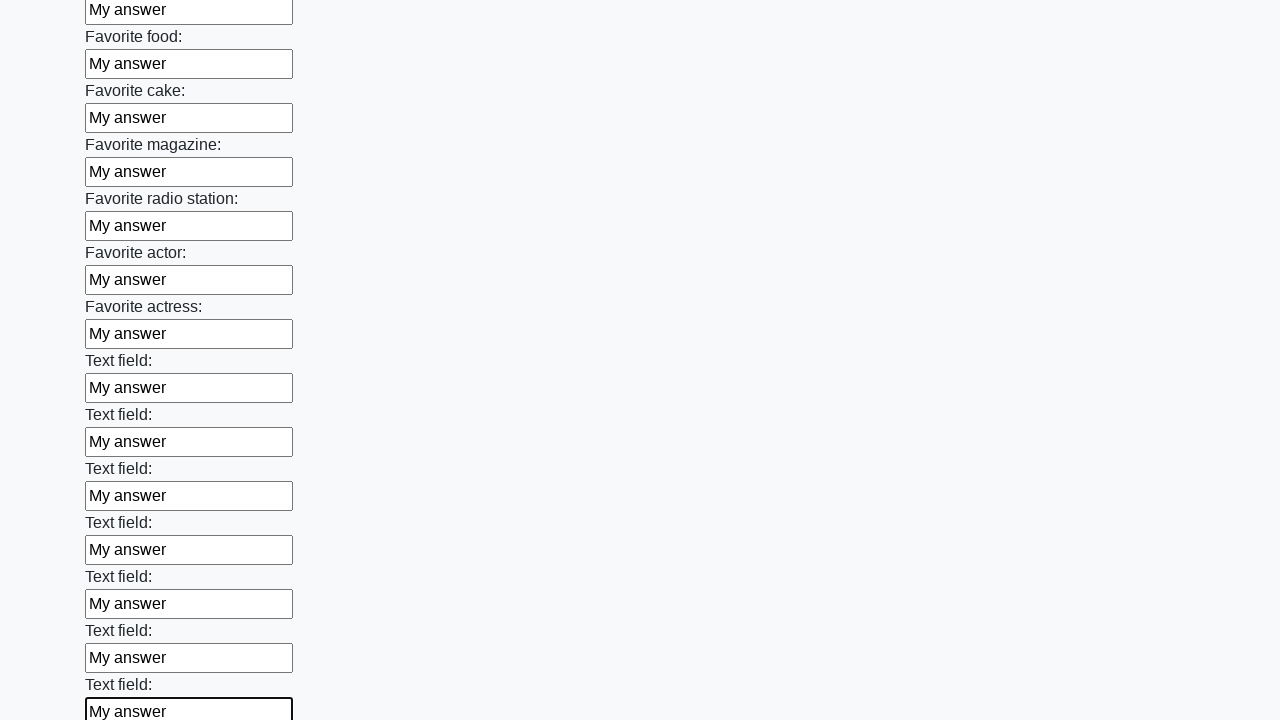

Filled an input field with 'My answer' on input >> nth=33
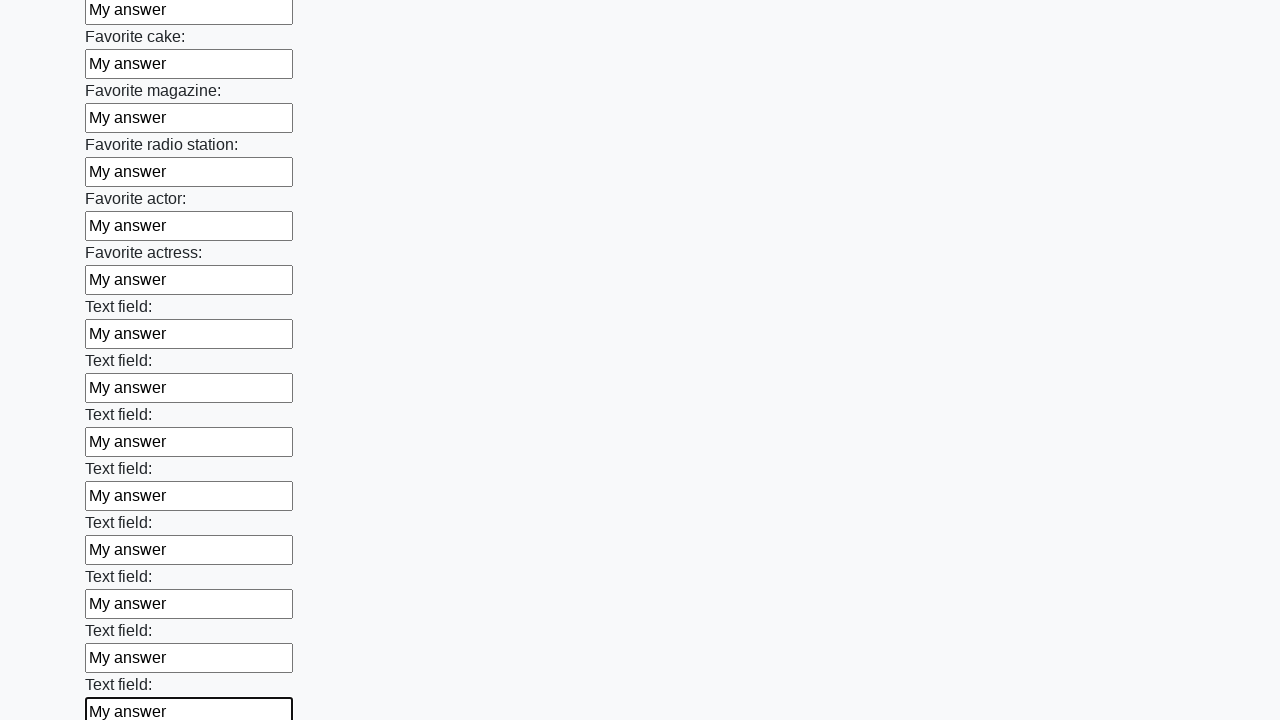

Filled an input field with 'My answer' on input >> nth=34
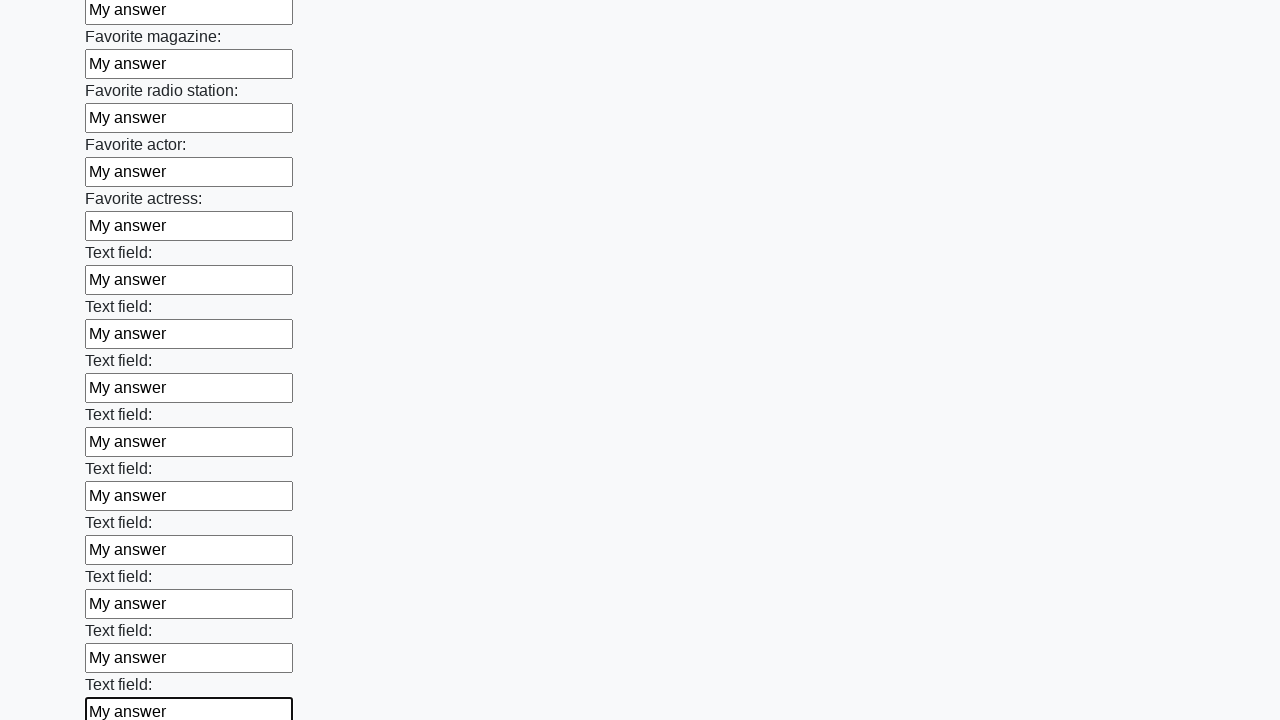

Filled an input field with 'My answer' on input >> nth=35
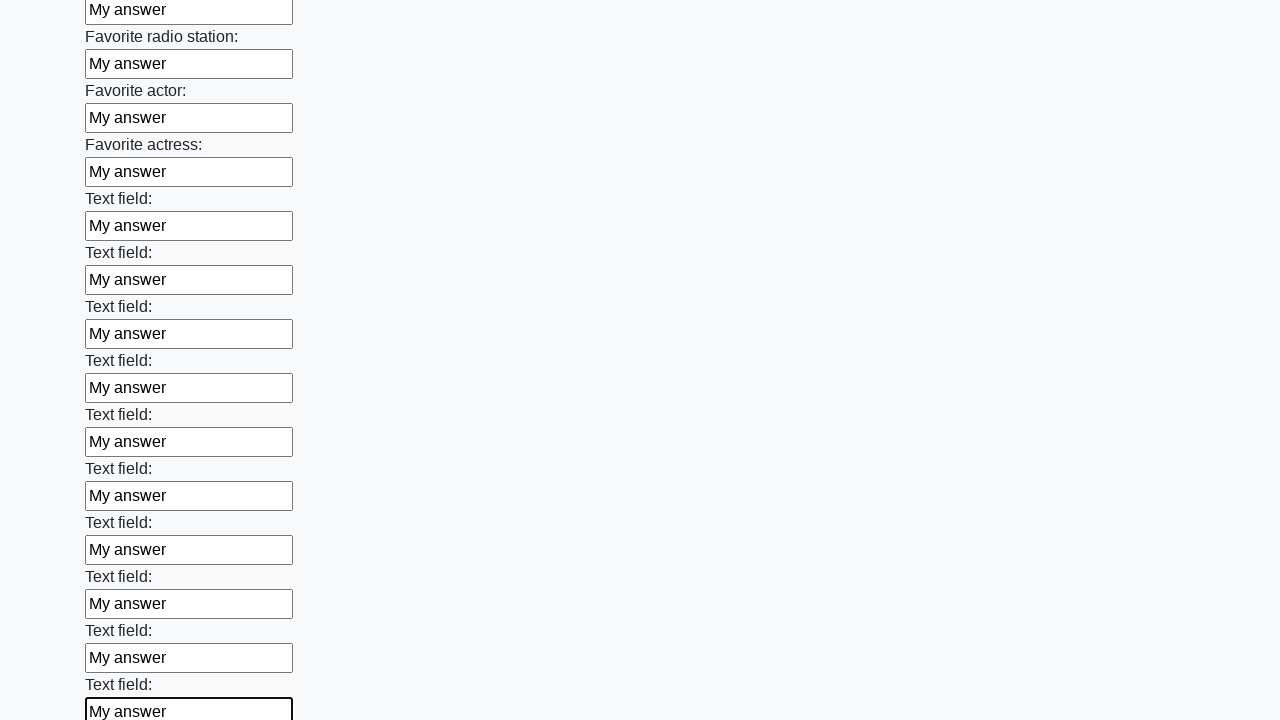

Filled an input field with 'My answer' on input >> nth=36
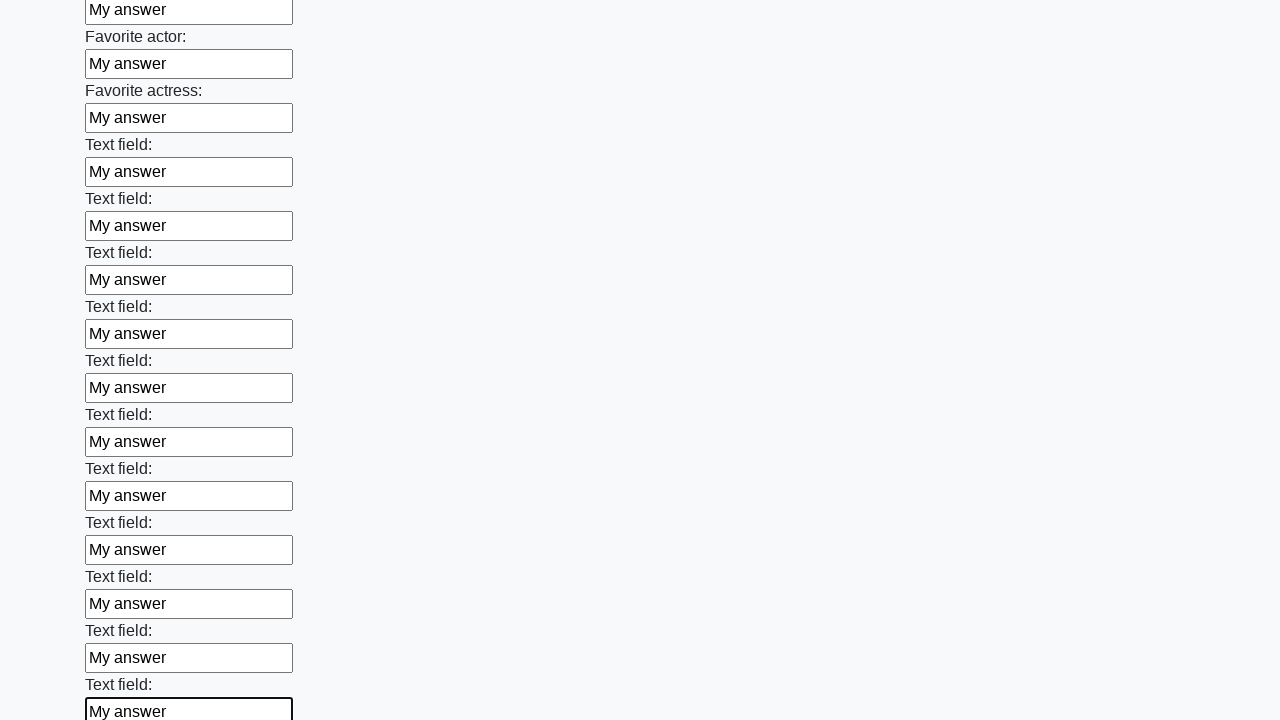

Filled an input field with 'My answer' on input >> nth=37
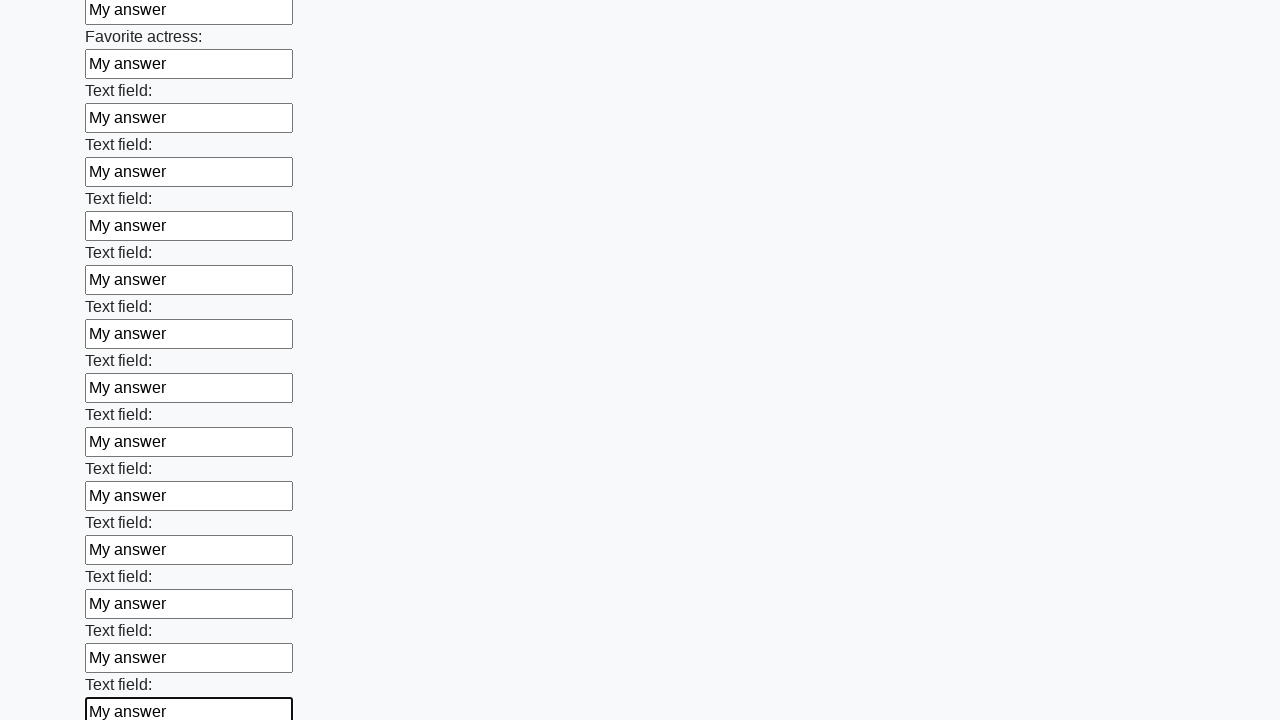

Filled an input field with 'My answer' on input >> nth=38
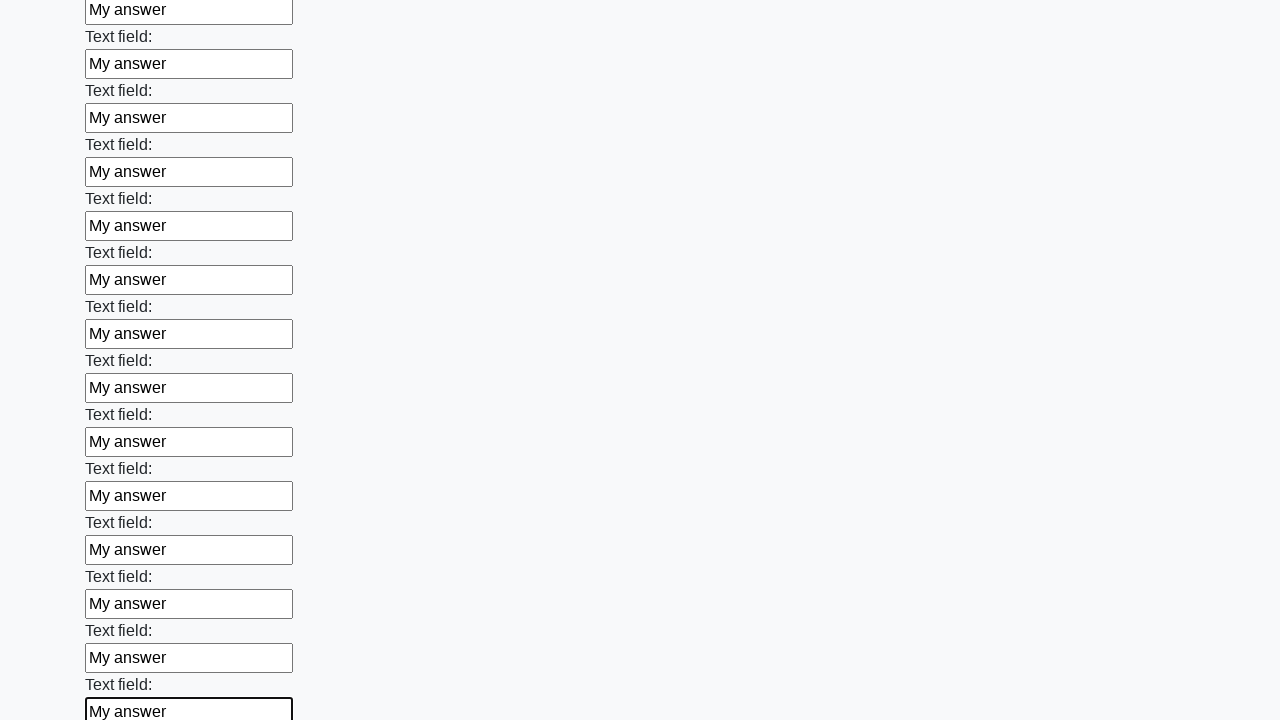

Filled an input field with 'My answer' on input >> nth=39
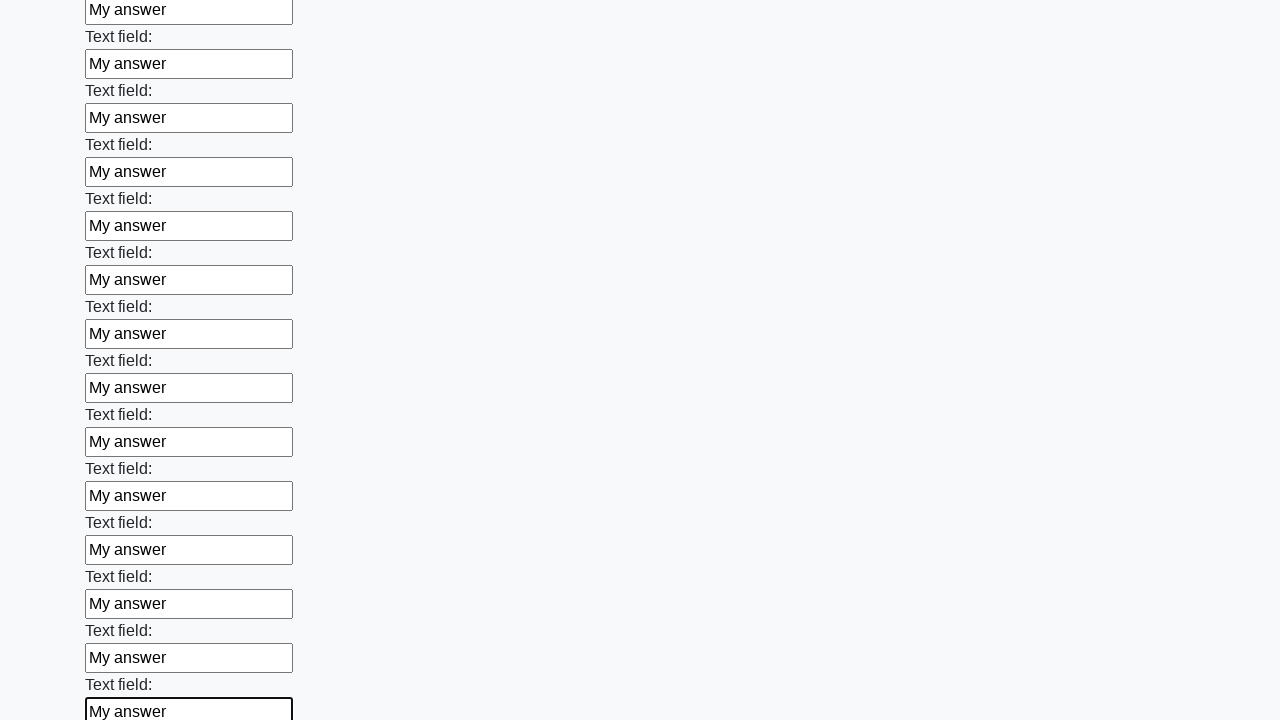

Filled an input field with 'My answer' on input >> nth=40
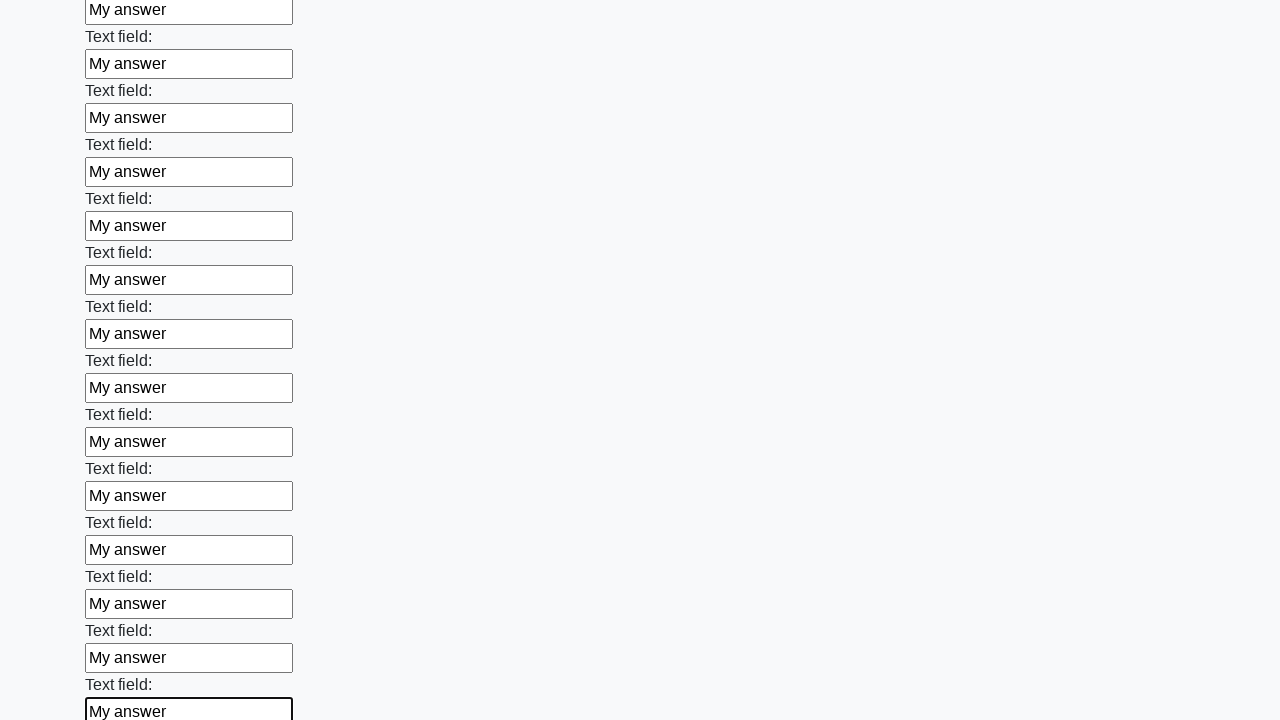

Filled an input field with 'My answer' on input >> nth=41
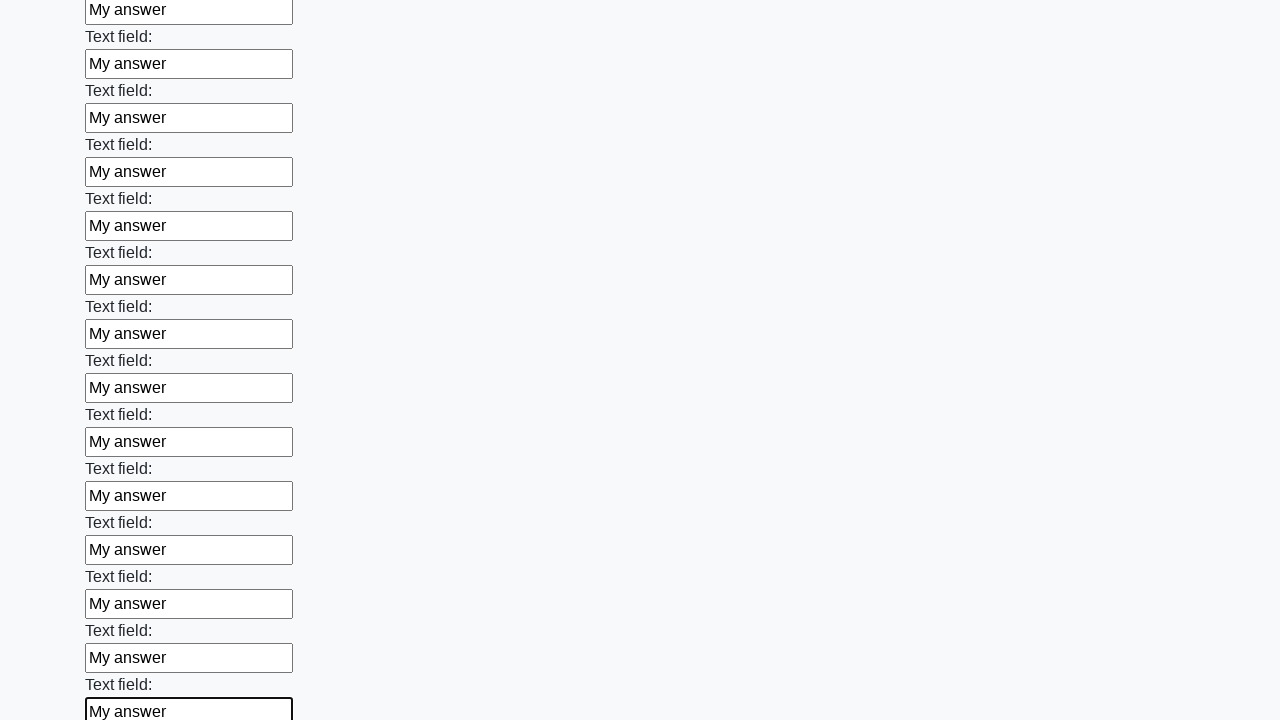

Filled an input field with 'My answer' on input >> nth=42
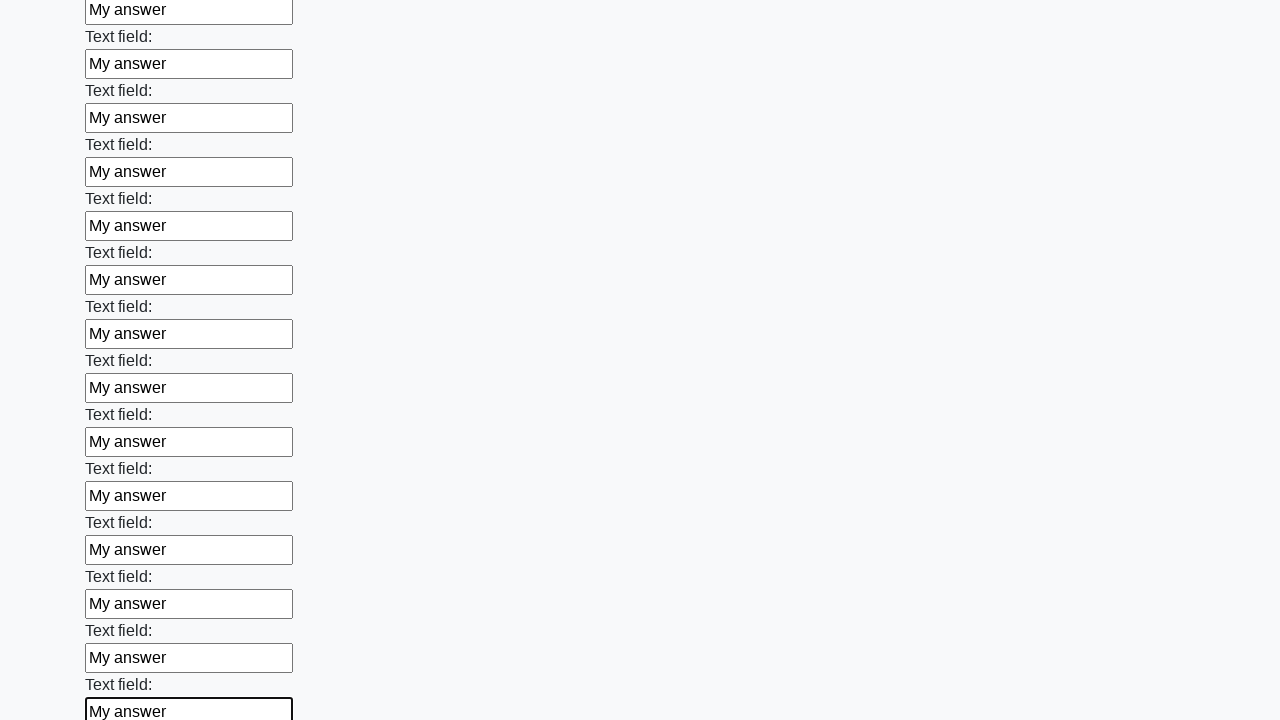

Filled an input field with 'My answer' on input >> nth=43
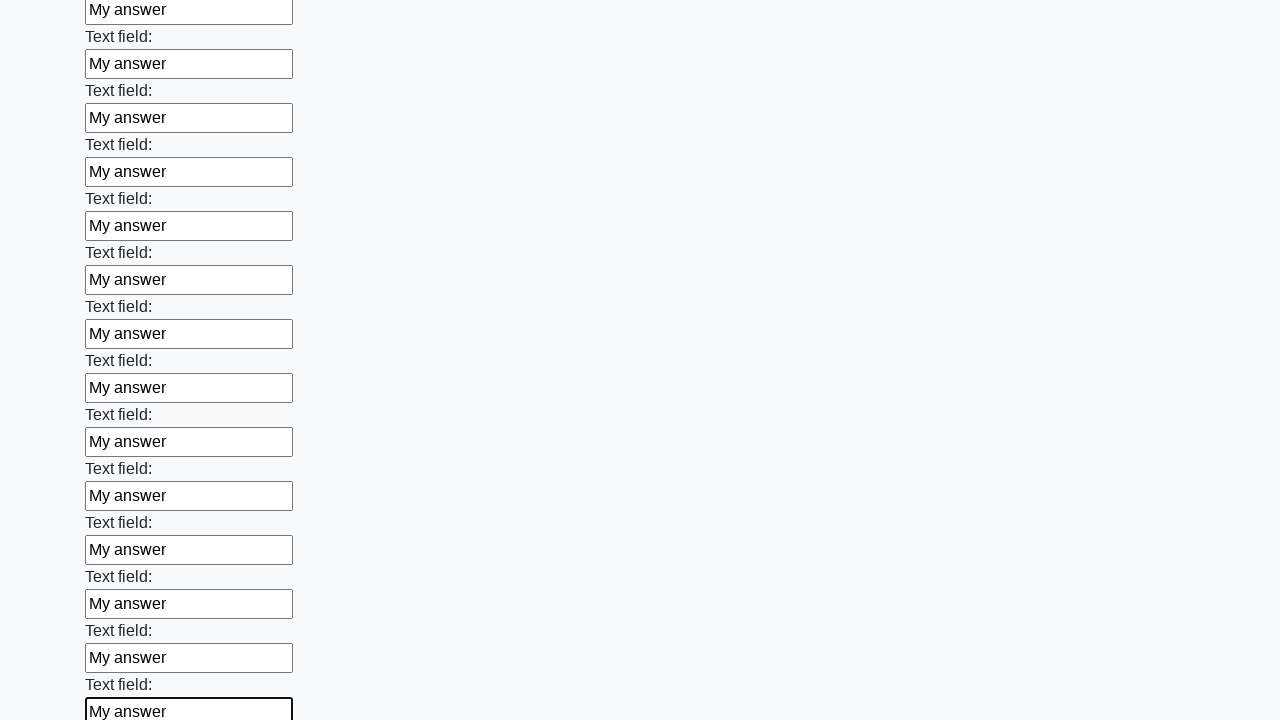

Filled an input field with 'My answer' on input >> nth=44
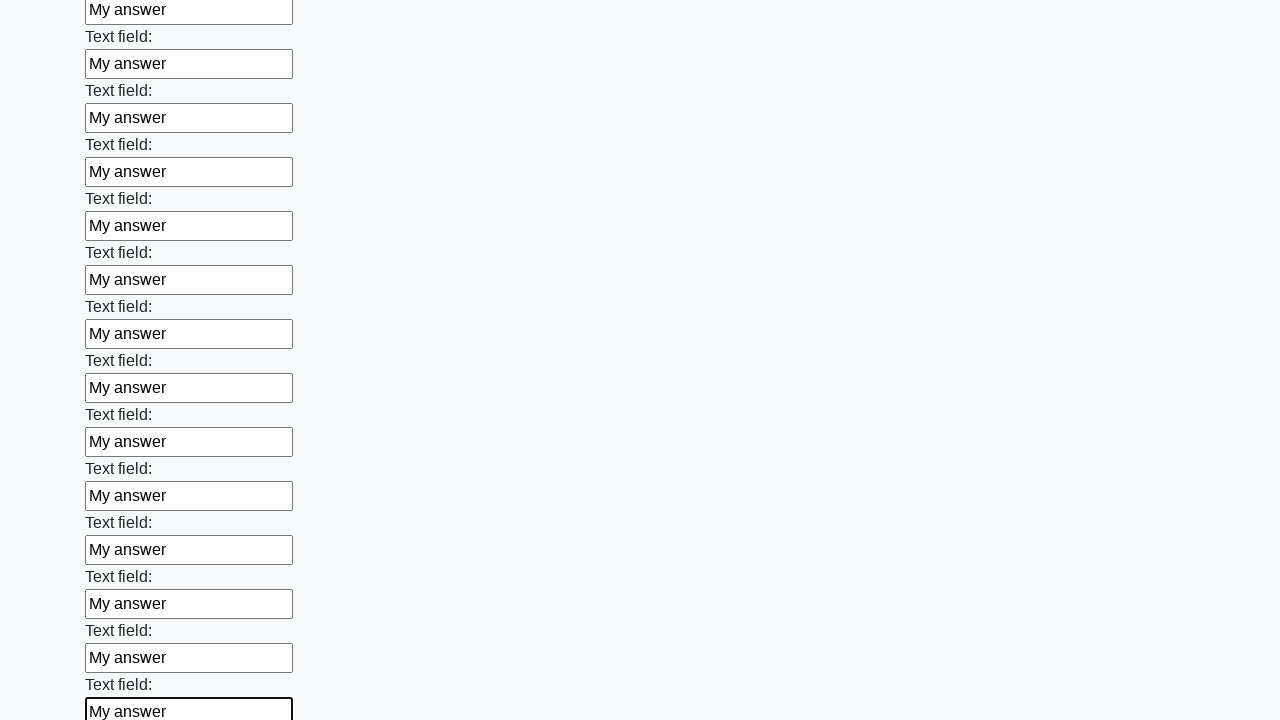

Filled an input field with 'My answer' on input >> nth=45
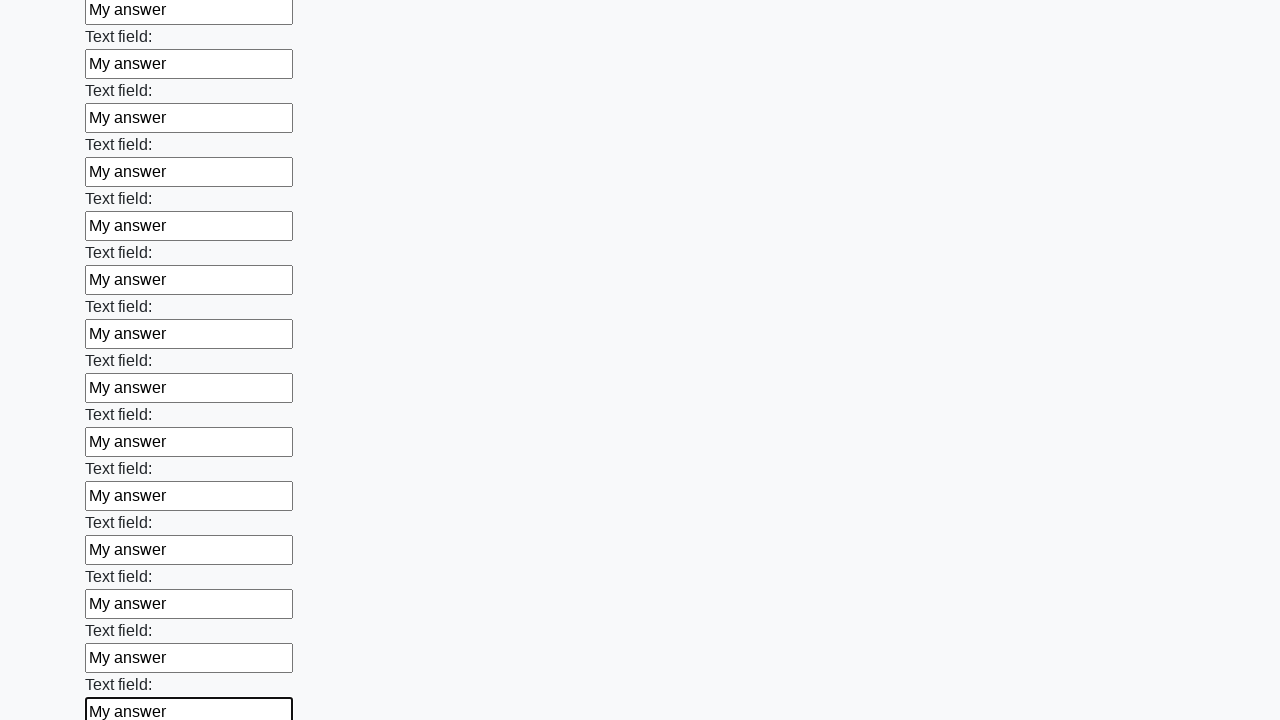

Filled an input field with 'My answer' on input >> nth=46
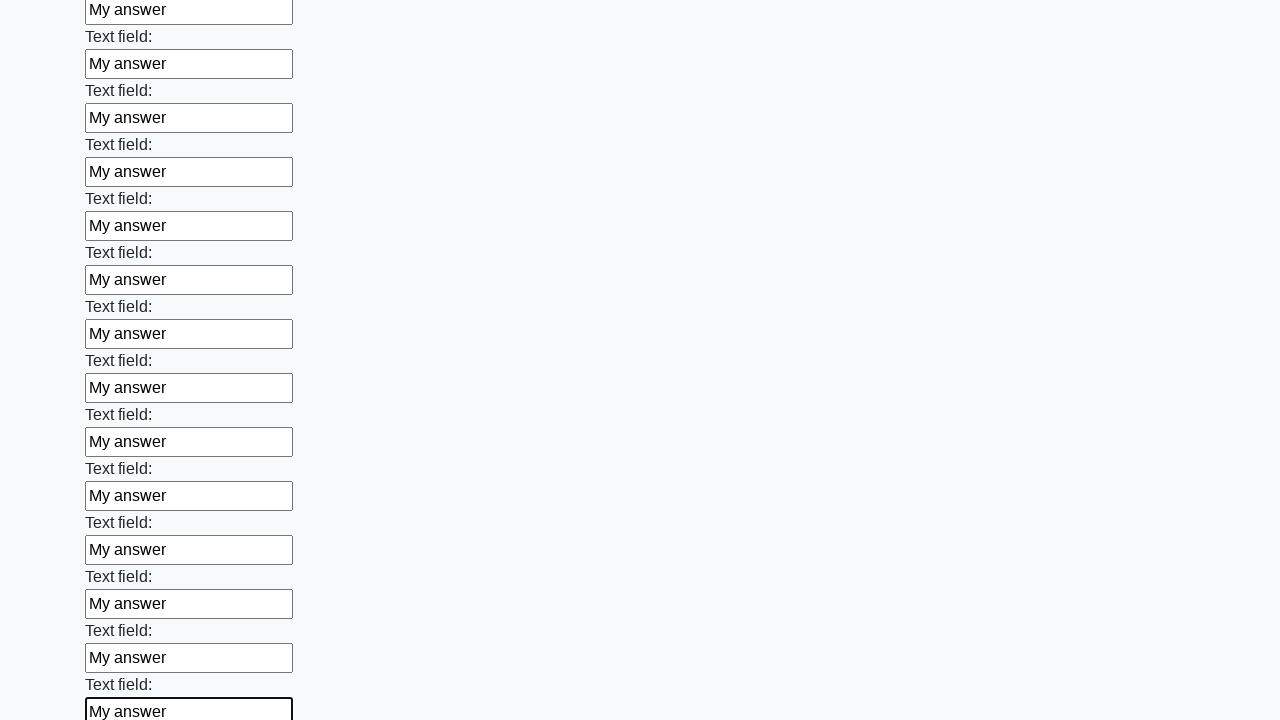

Filled an input field with 'My answer' on input >> nth=47
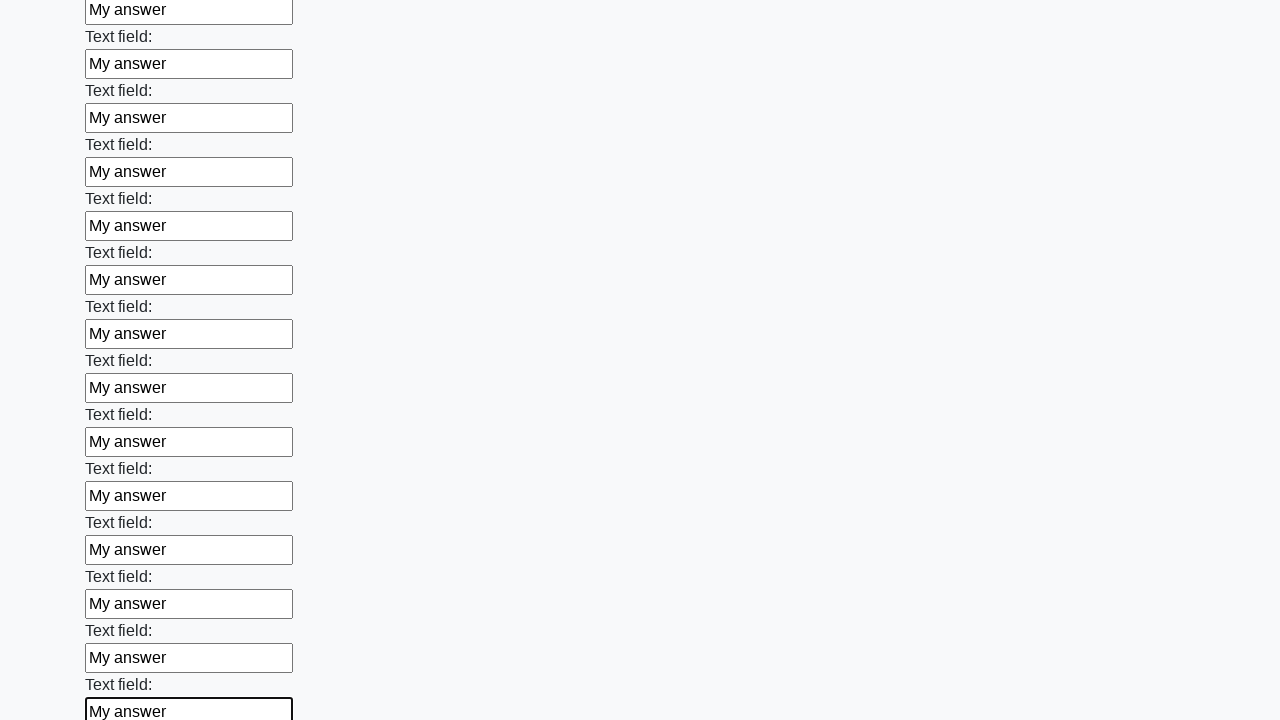

Filled an input field with 'My answer' on input >> nth=48
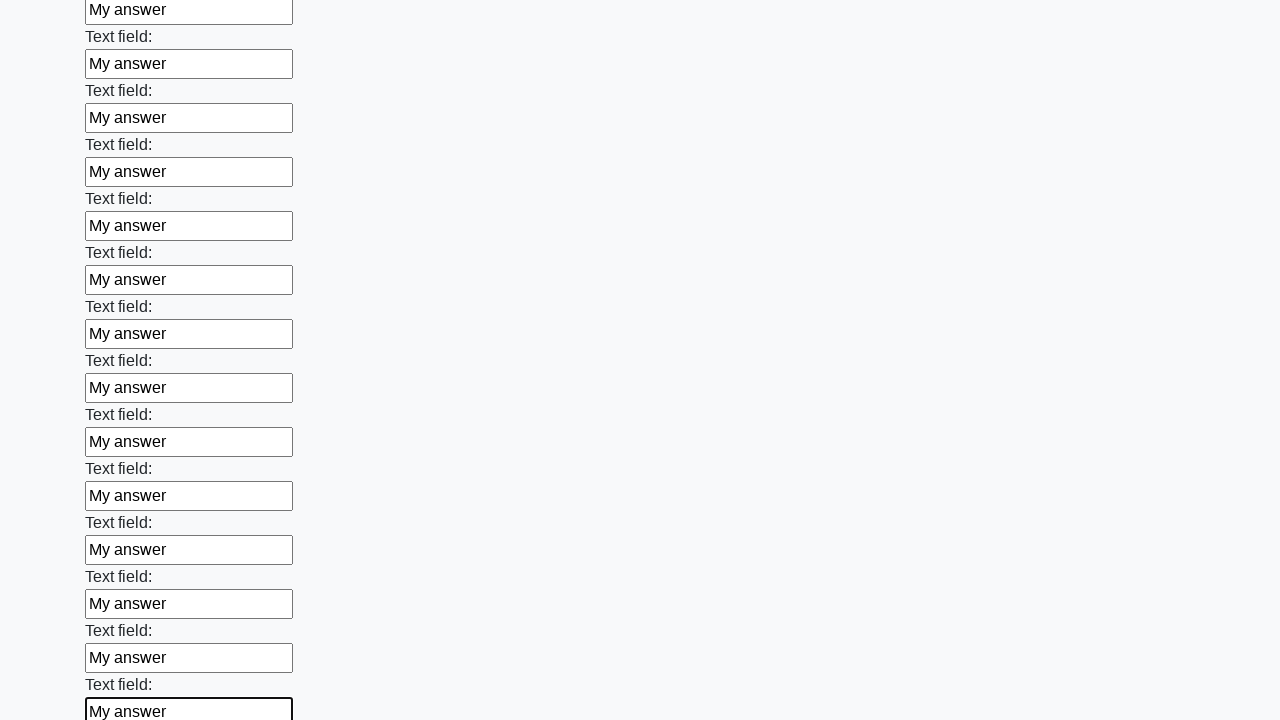

Filled an input field with 'My answer' on input >> nth=49
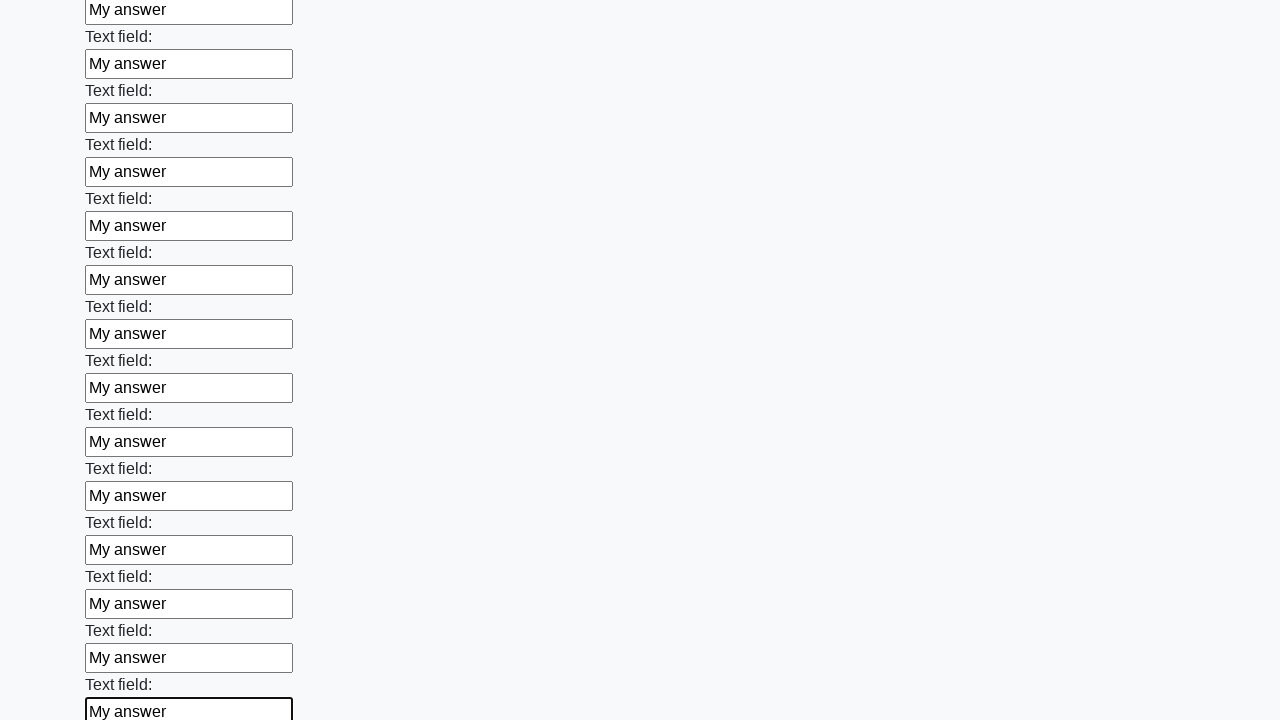

Filled an input field with 'My answer' on input >> nth=50
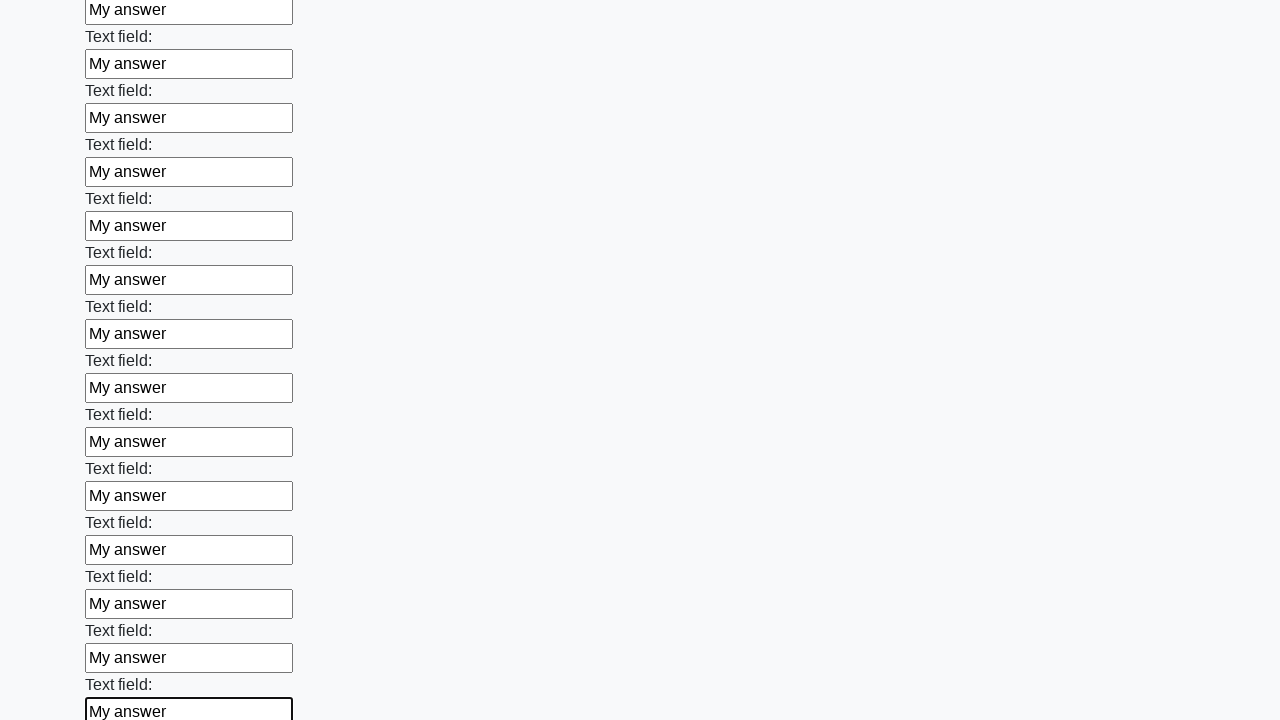

Filled an input field with 'My answer' on input >> nth=51
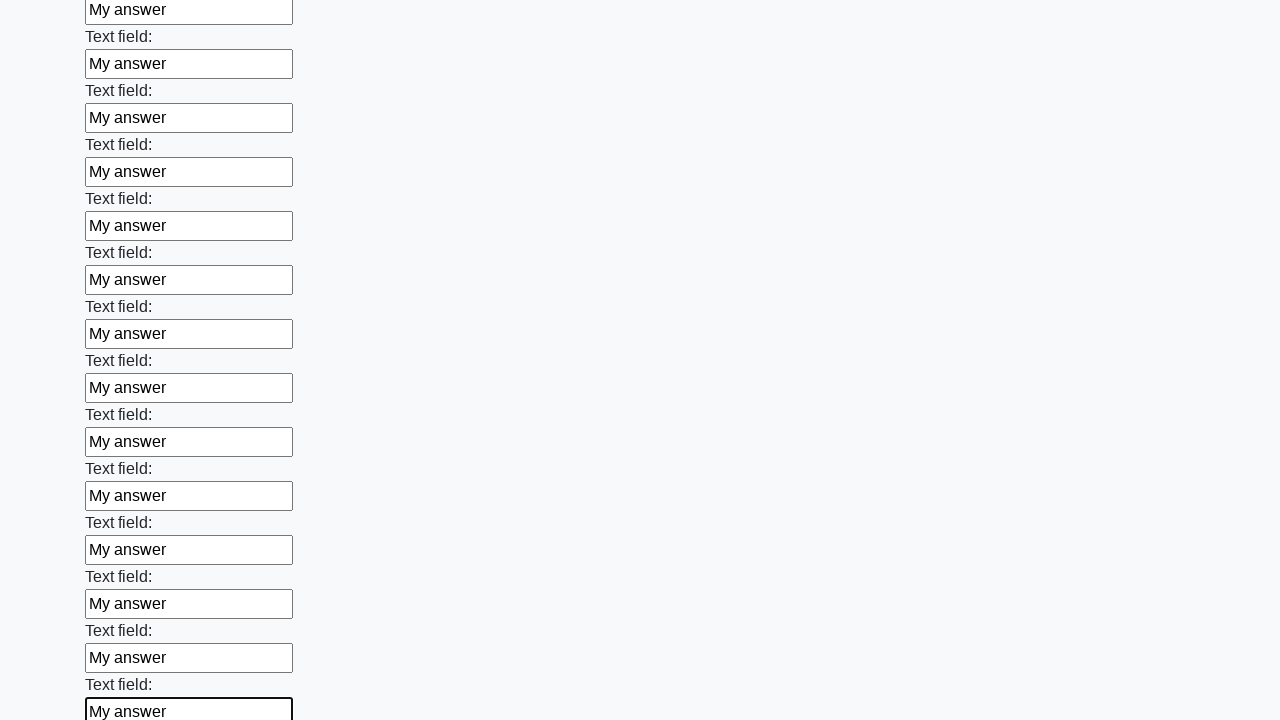

Filled an input field with 'My answer' on input >> nth=52
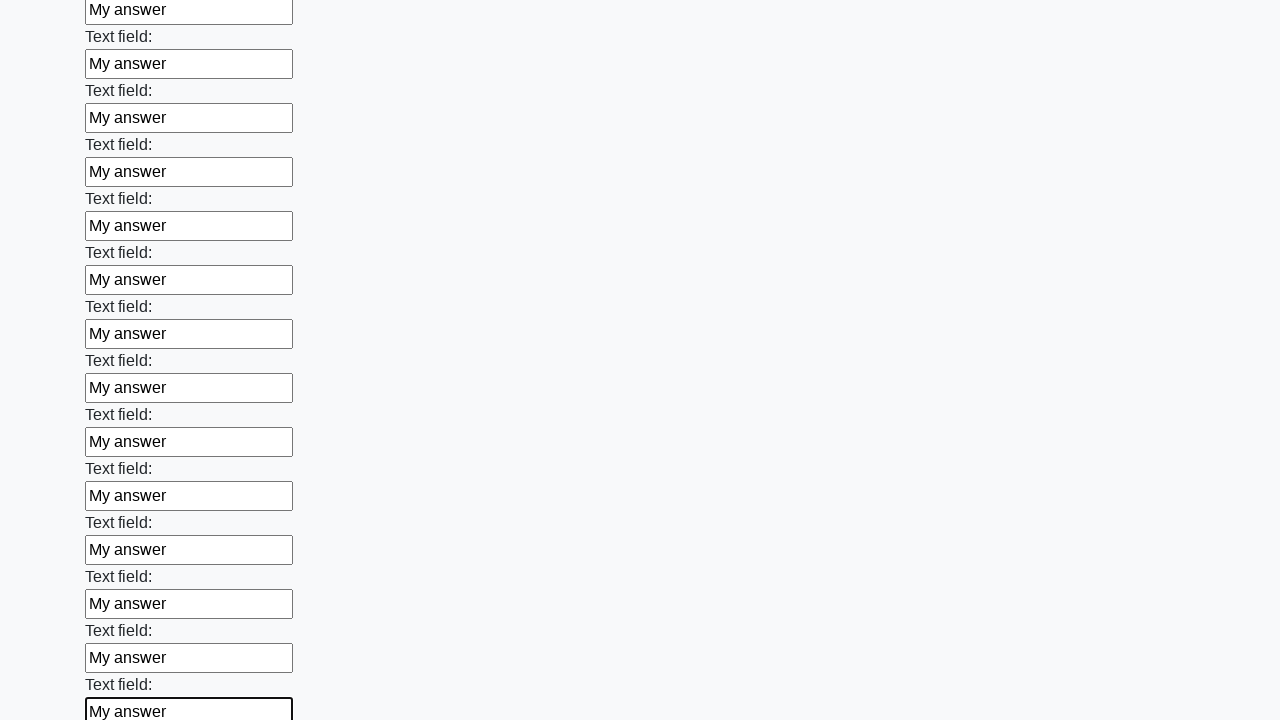

Filled an input field with 'My answer' on input >> nth=53
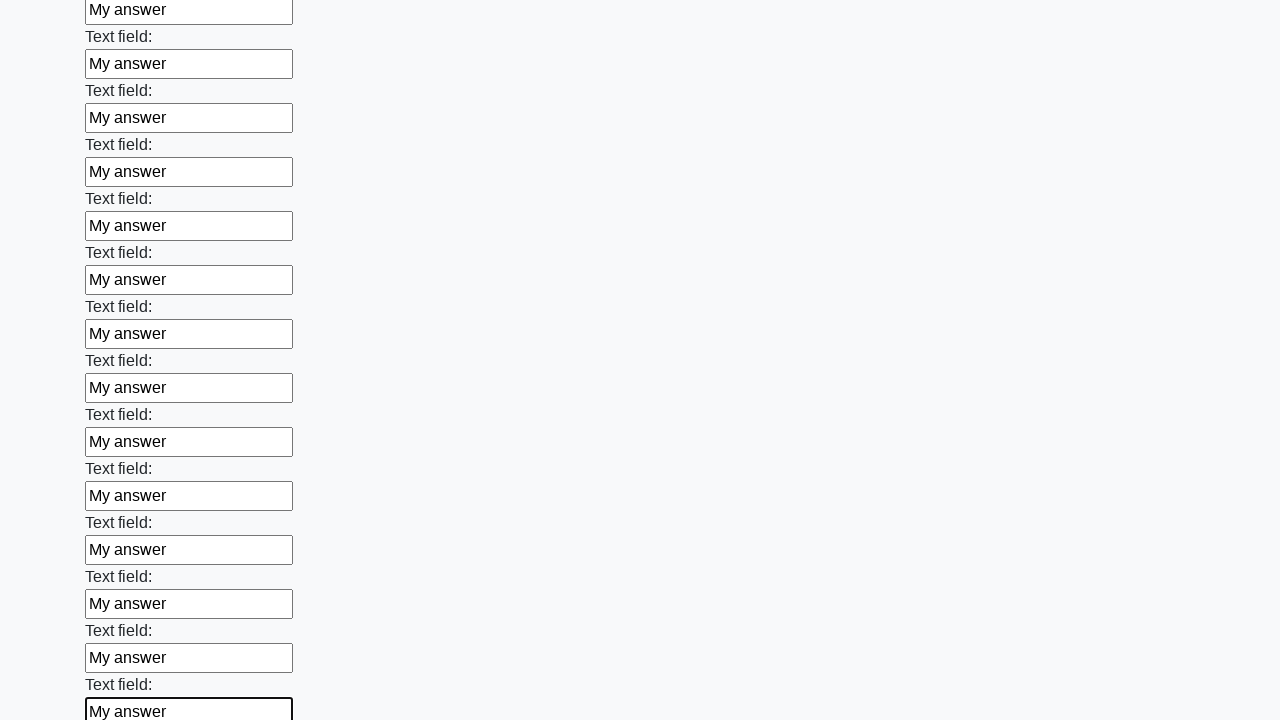

Filled an input field with 'My answer' on input >> nth=54
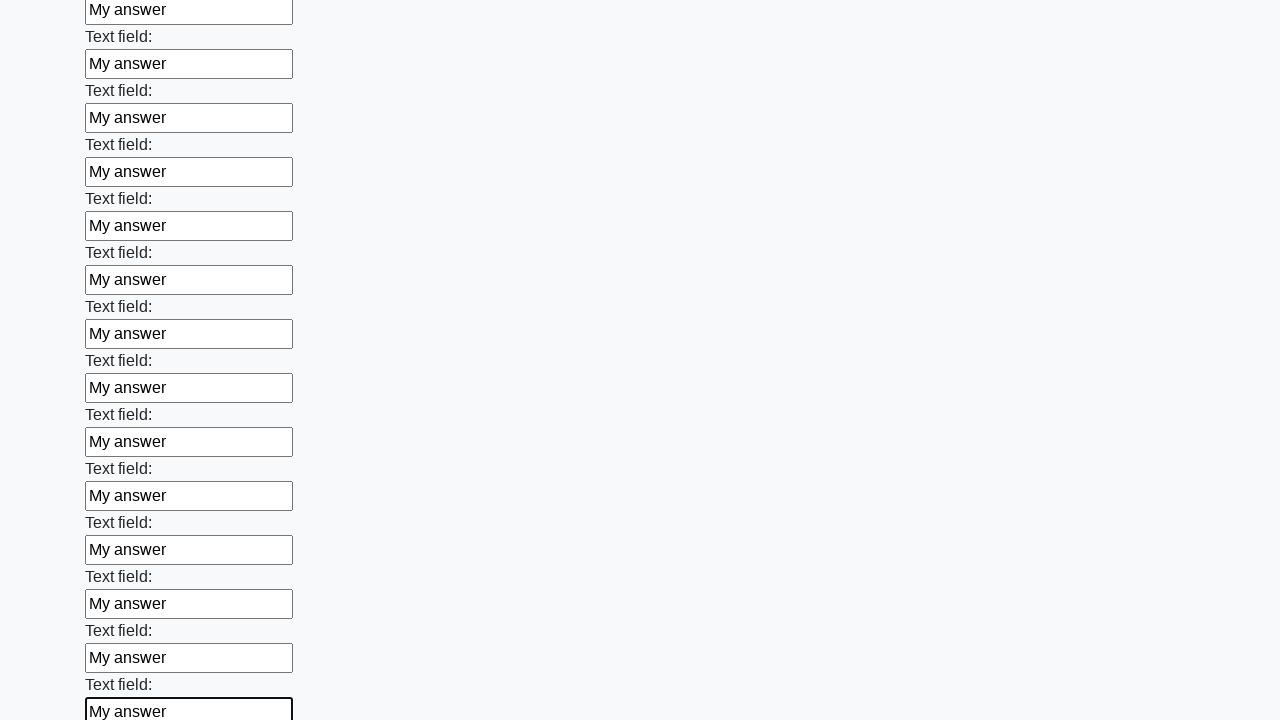

Filled an input field with 'My answer' on input >> nth=55
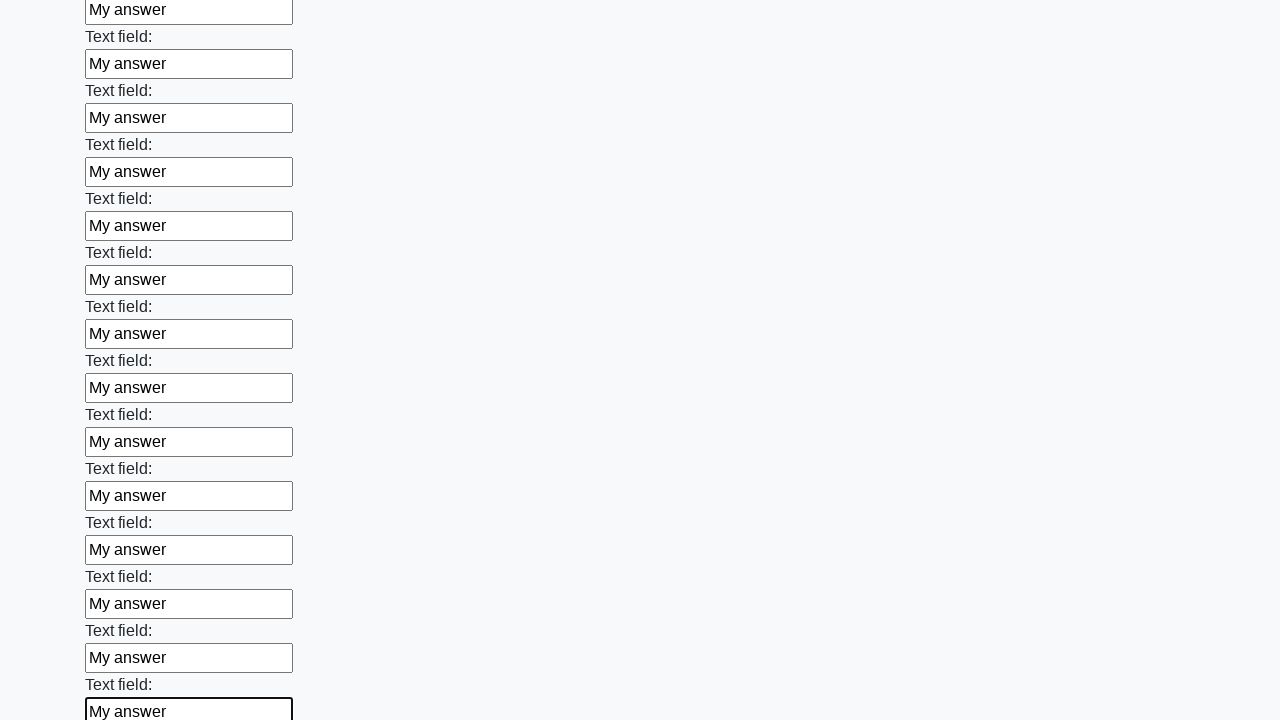

Filled an input field with 'My answer' on input >> nth=56
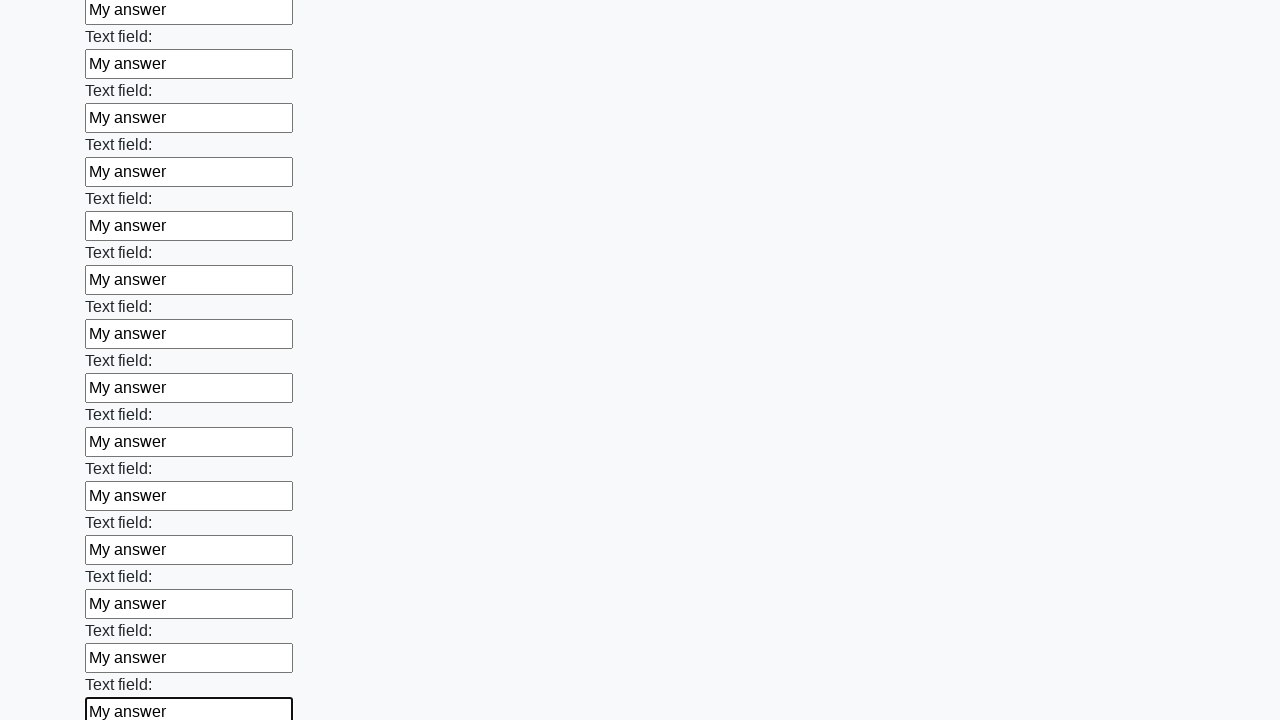

Filled an input field with 'My answer' on input >> nth=57
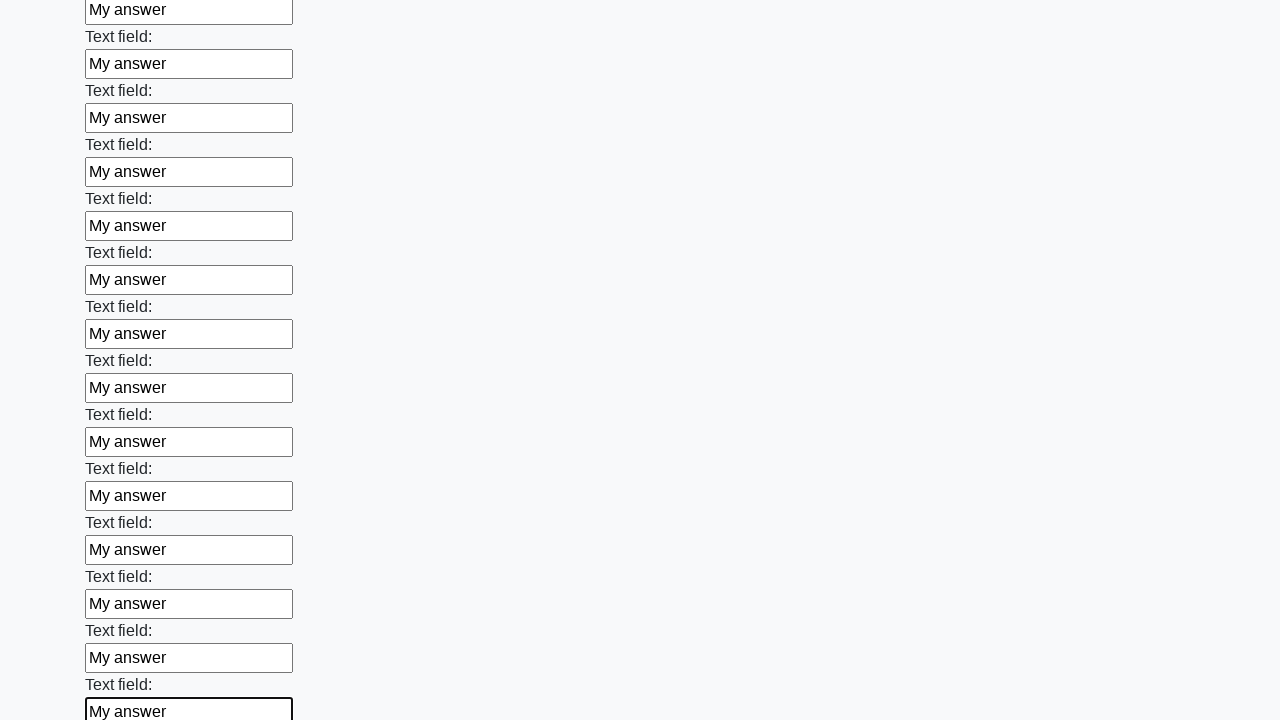

Filled an input field with 'My answer' on input >> nth=58
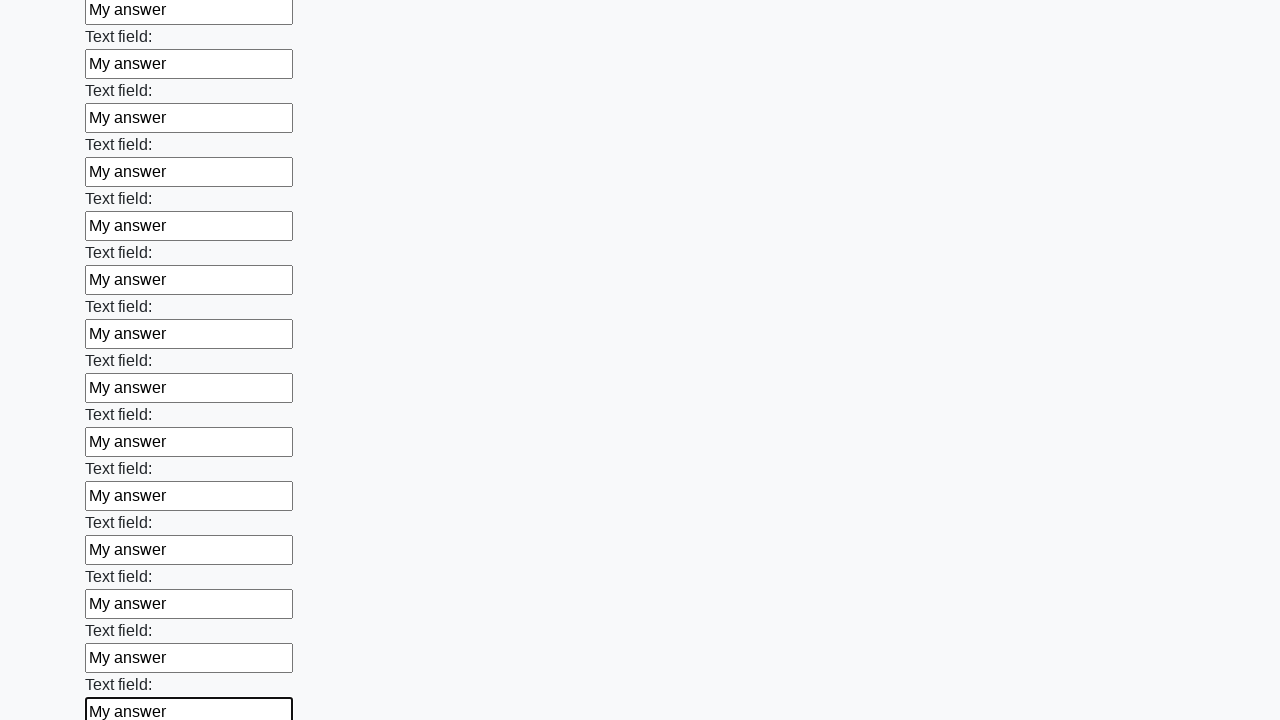

Filled an input field with 'My answer' on input >> nth=59
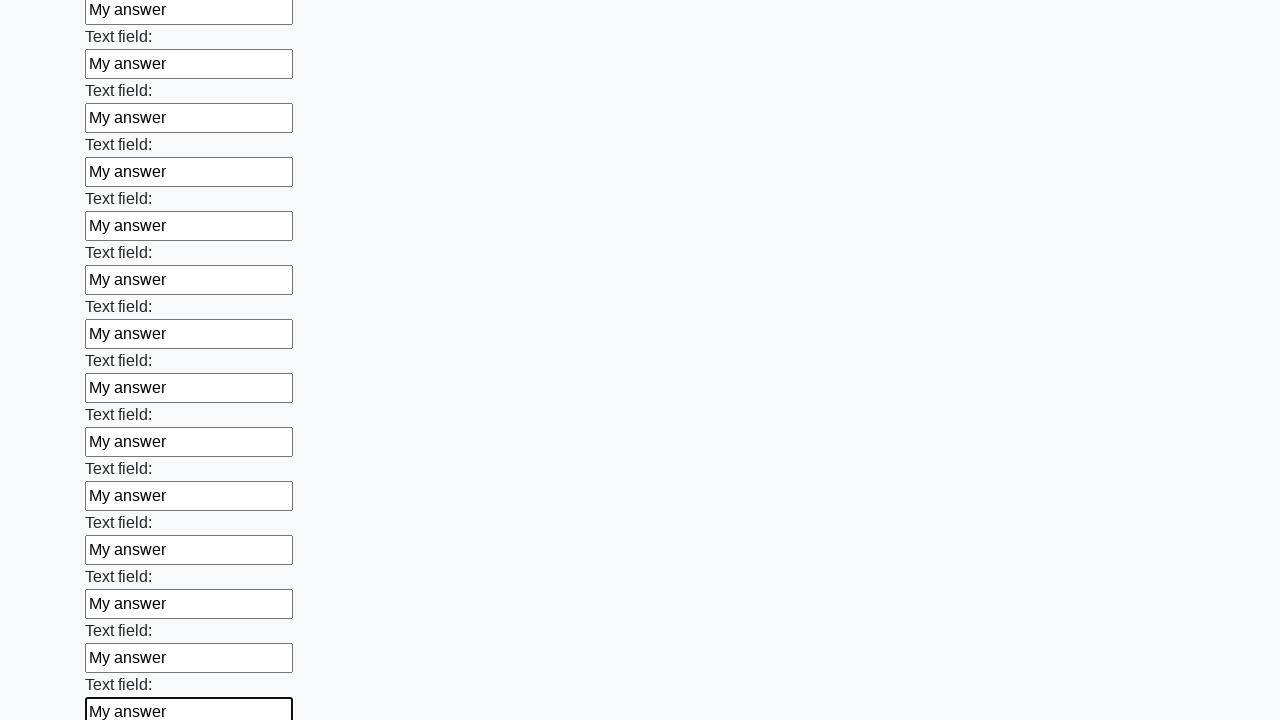

Filled an input field with 'My answer' on input >> nth=60
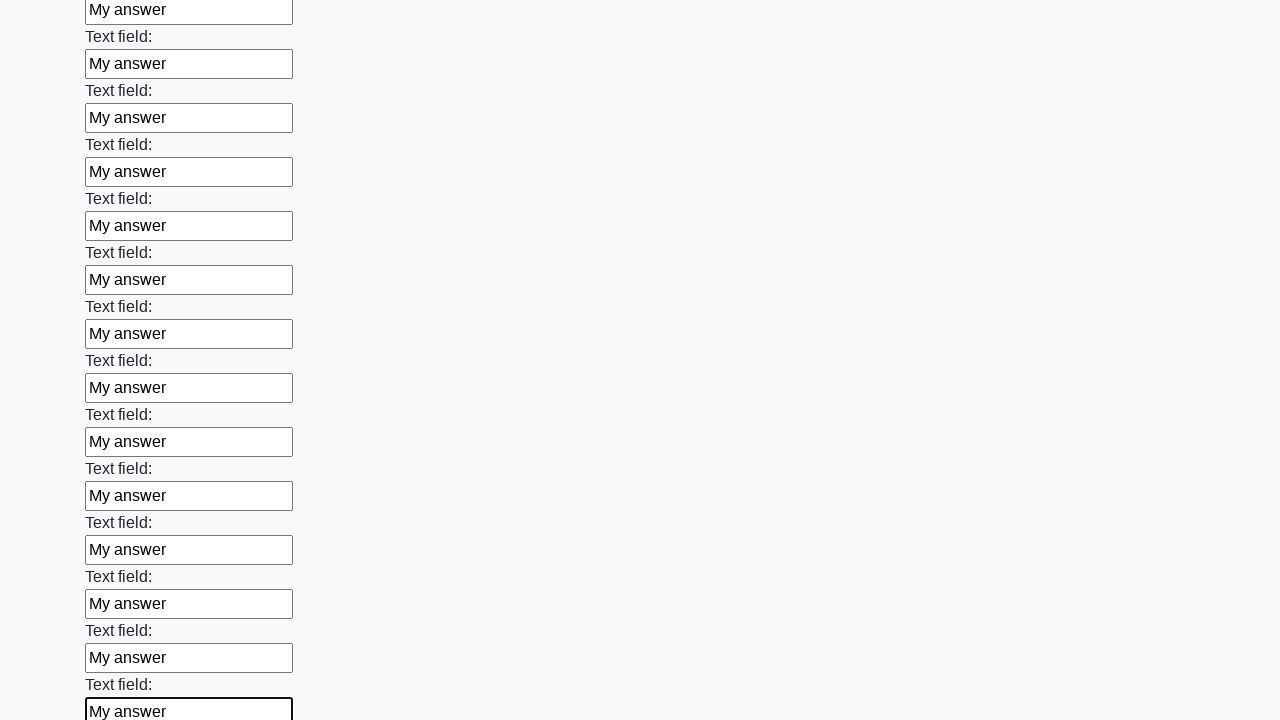

Filled an input field with 'My answer' on input >> nth=61
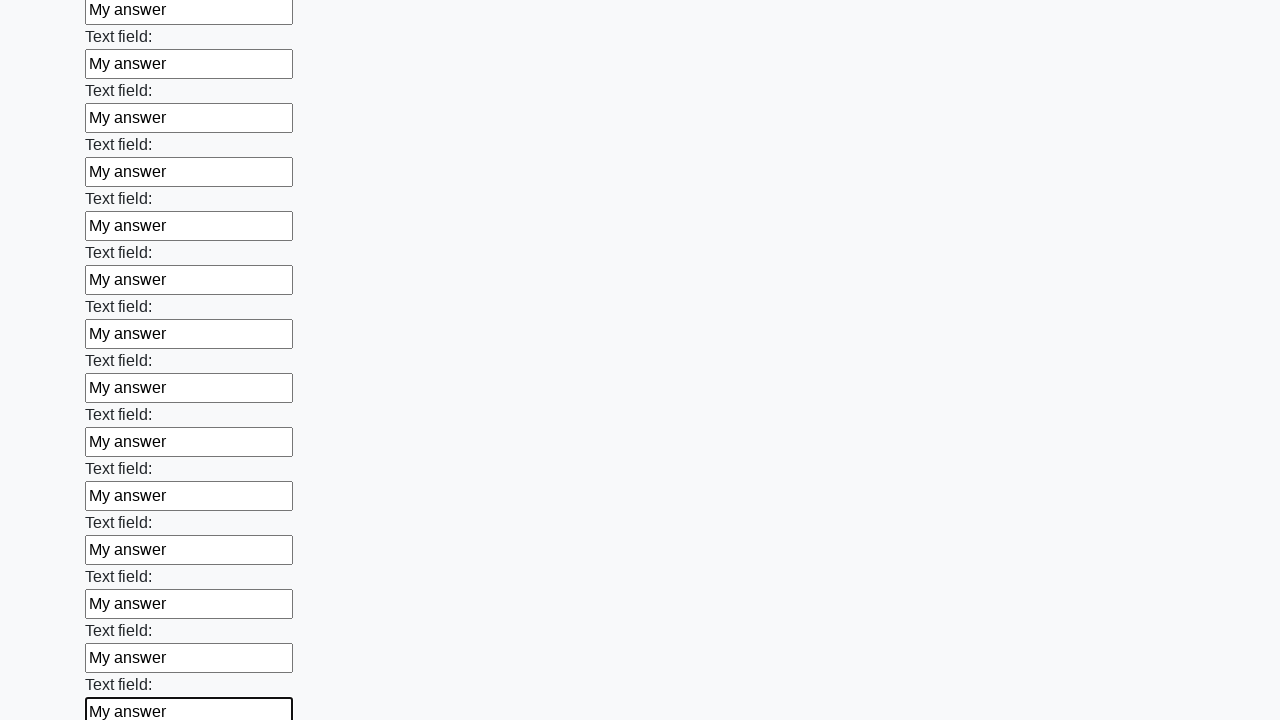

Filled an input field with 'My answer' on input >> nth=62
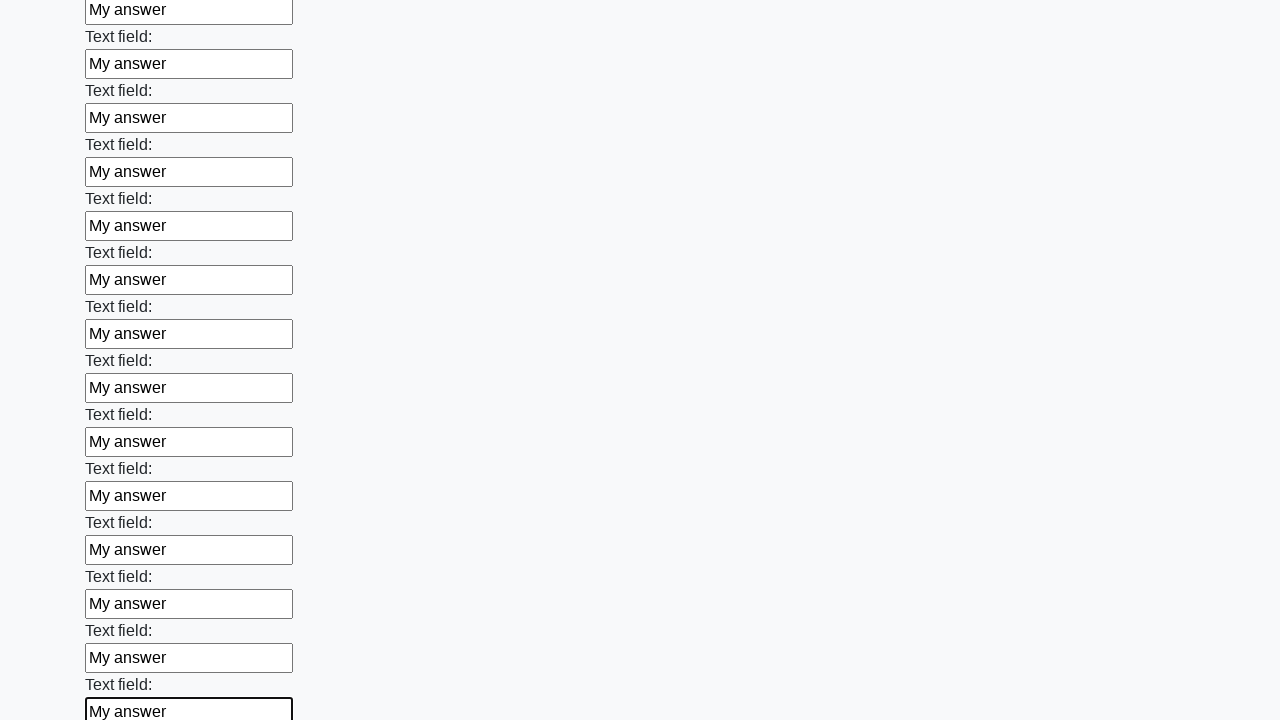

Filled an input field with 'My answer' on input >> nth=63
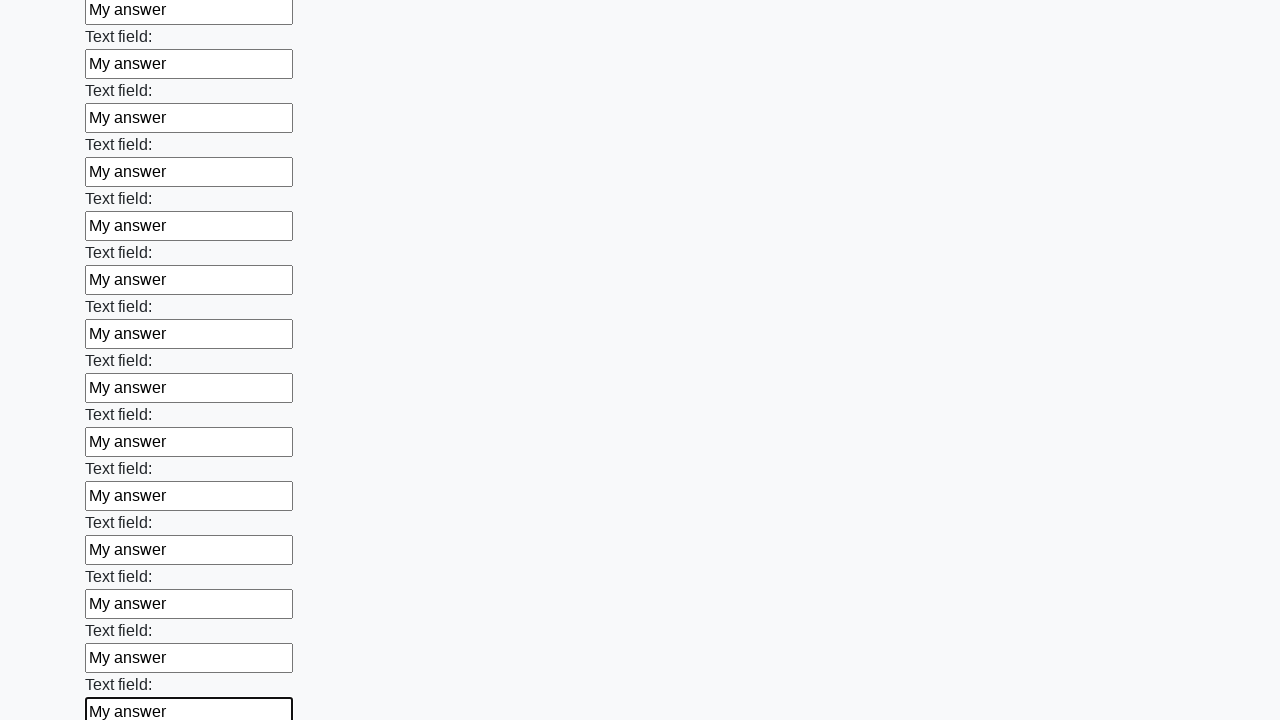

Filled an input field with 'My answer' on input >> nth=64
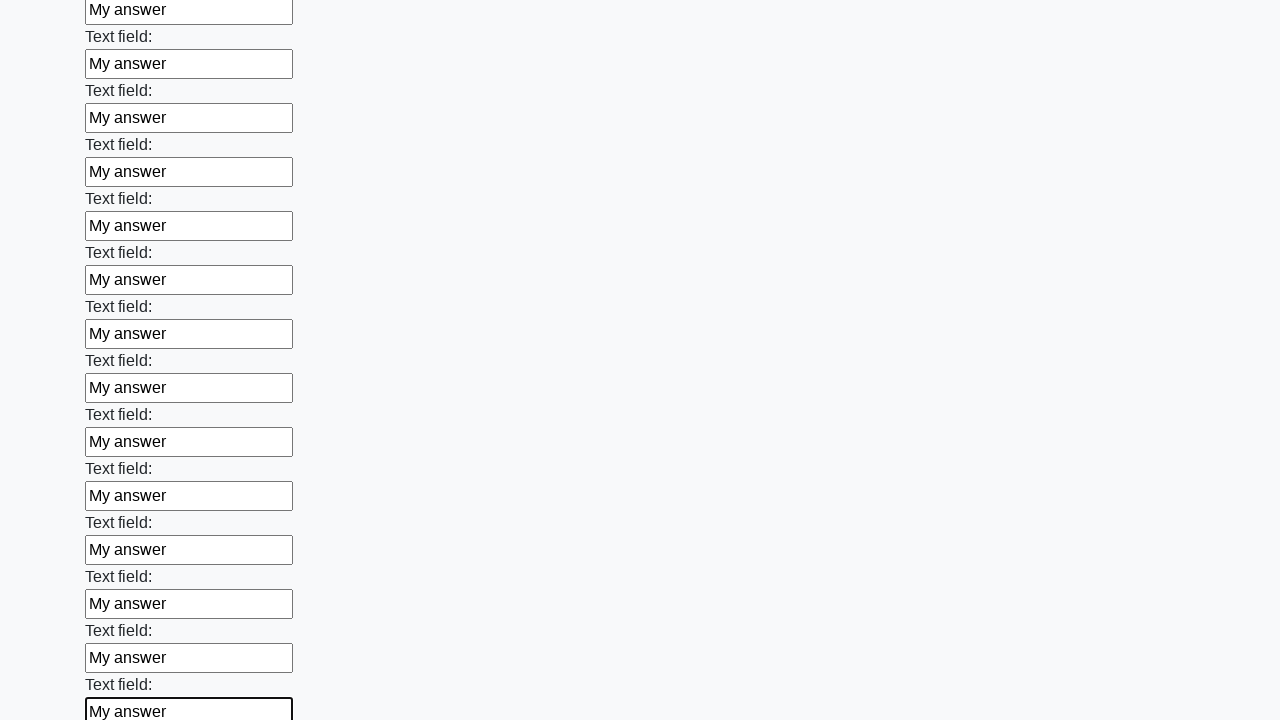

Filled an input field with 'My answer' on input >> nth=65
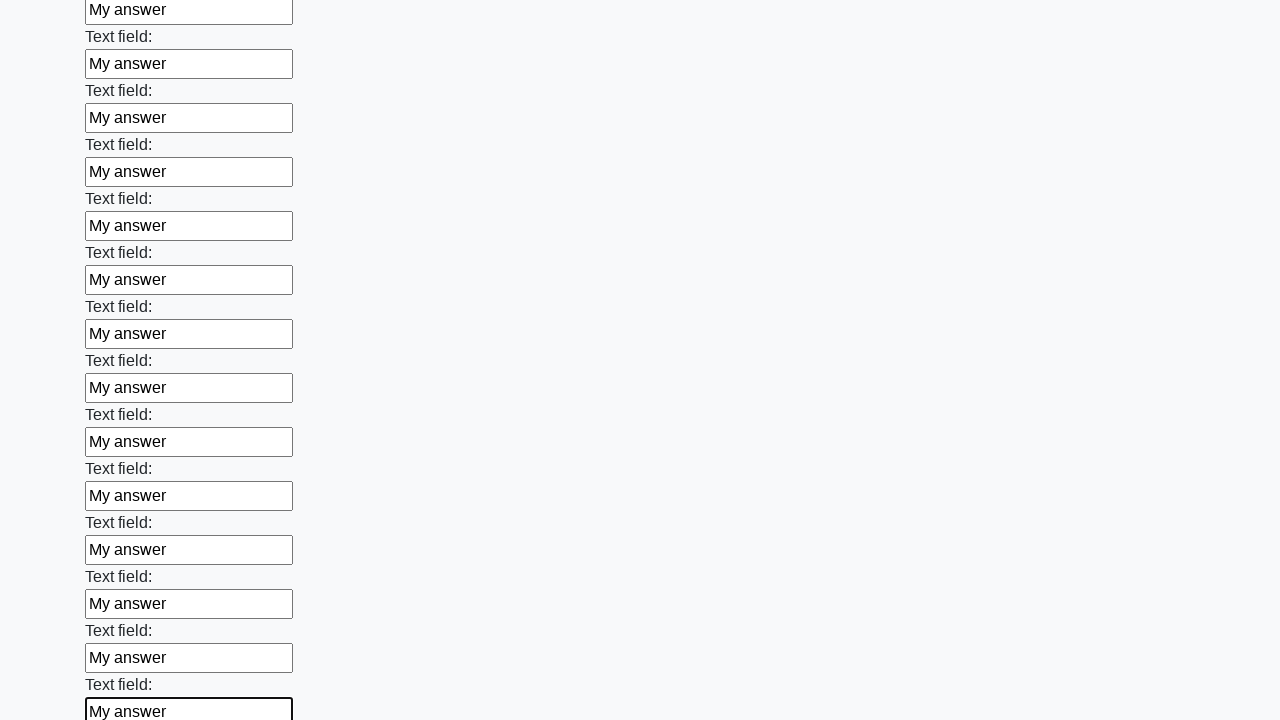

Filled an input field with 'My answer' on input >> nth=66
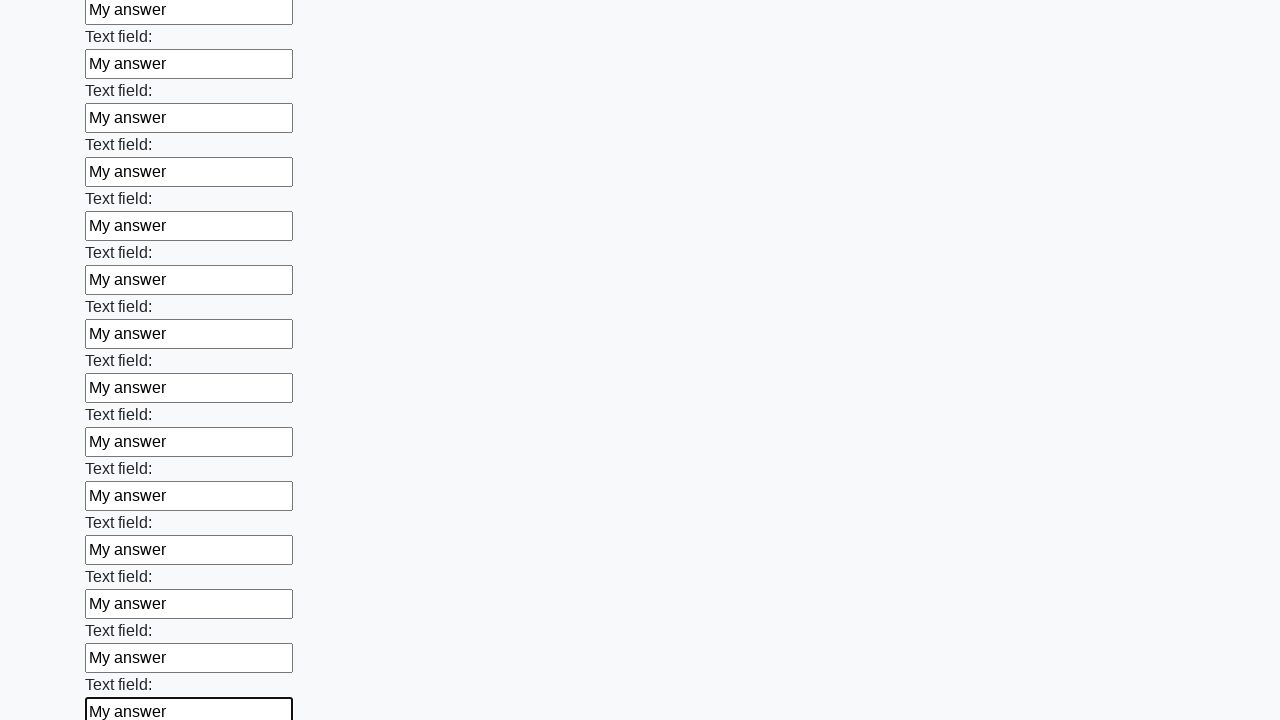

Filled an input field with 'My answer' on input >> nth=67
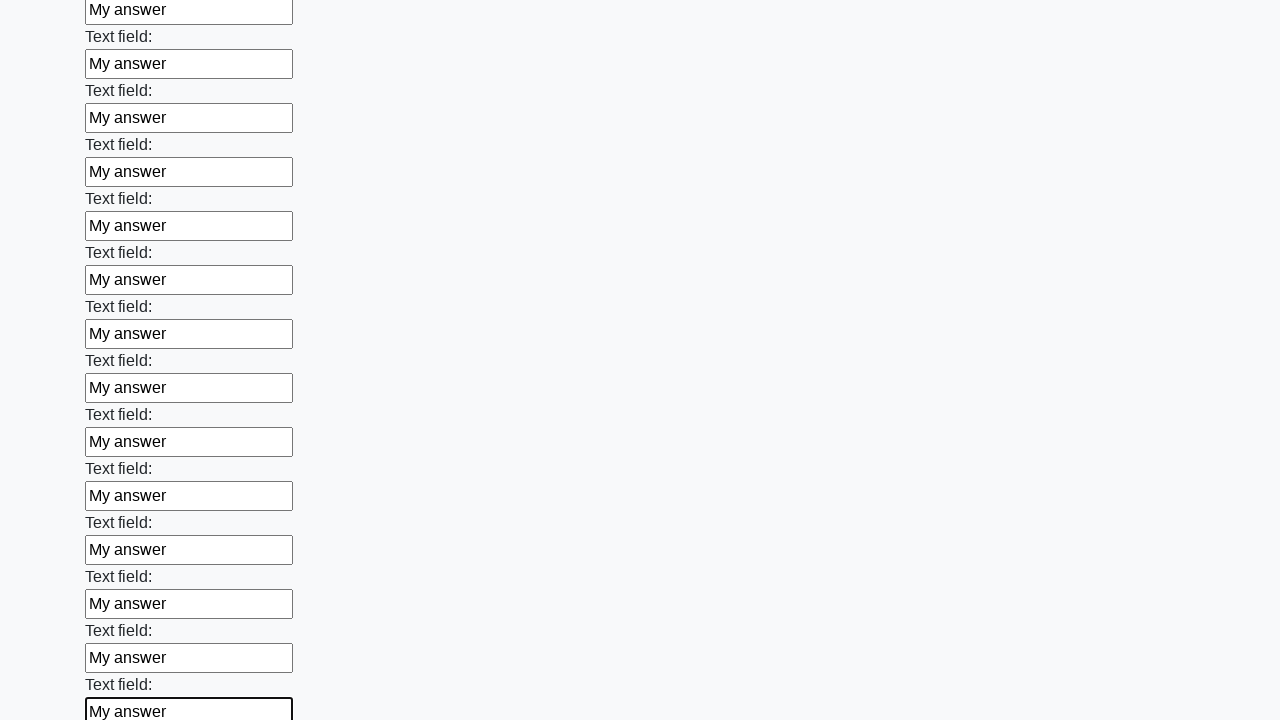

Filled an input field with 'My answer' on input >> nth=68
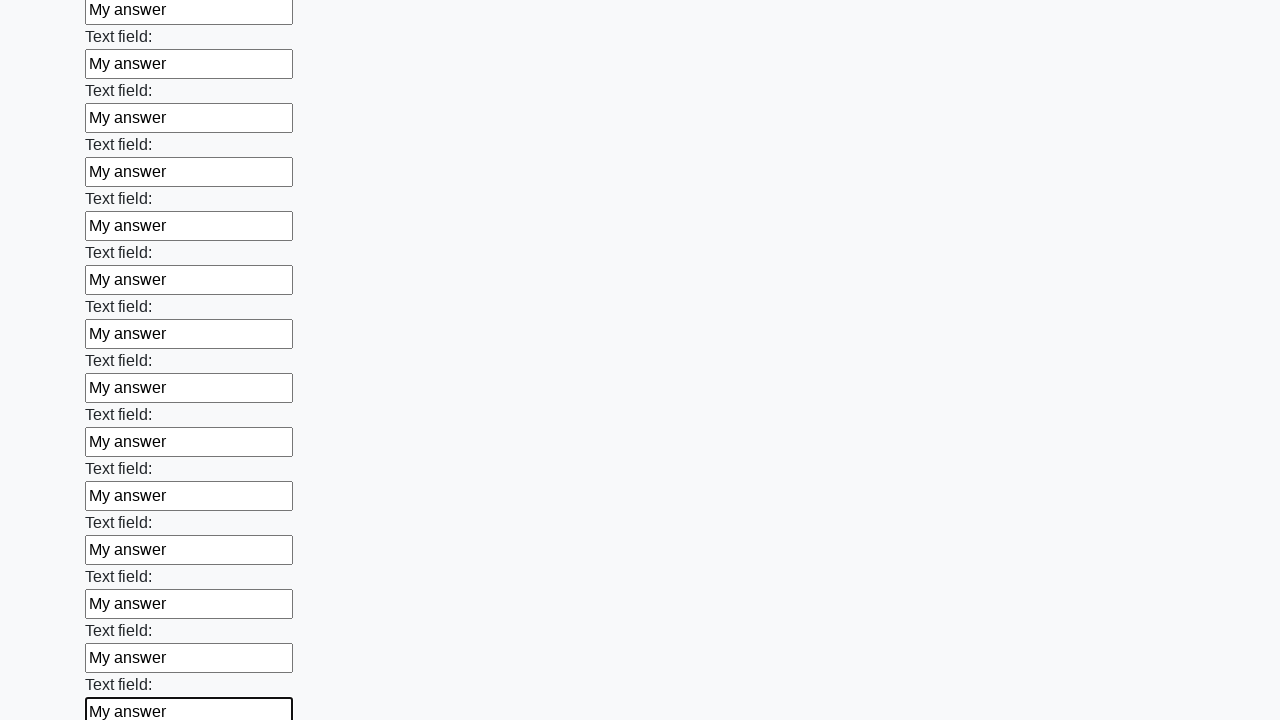

Filled an input field with 'My answer' on input >> nth=69
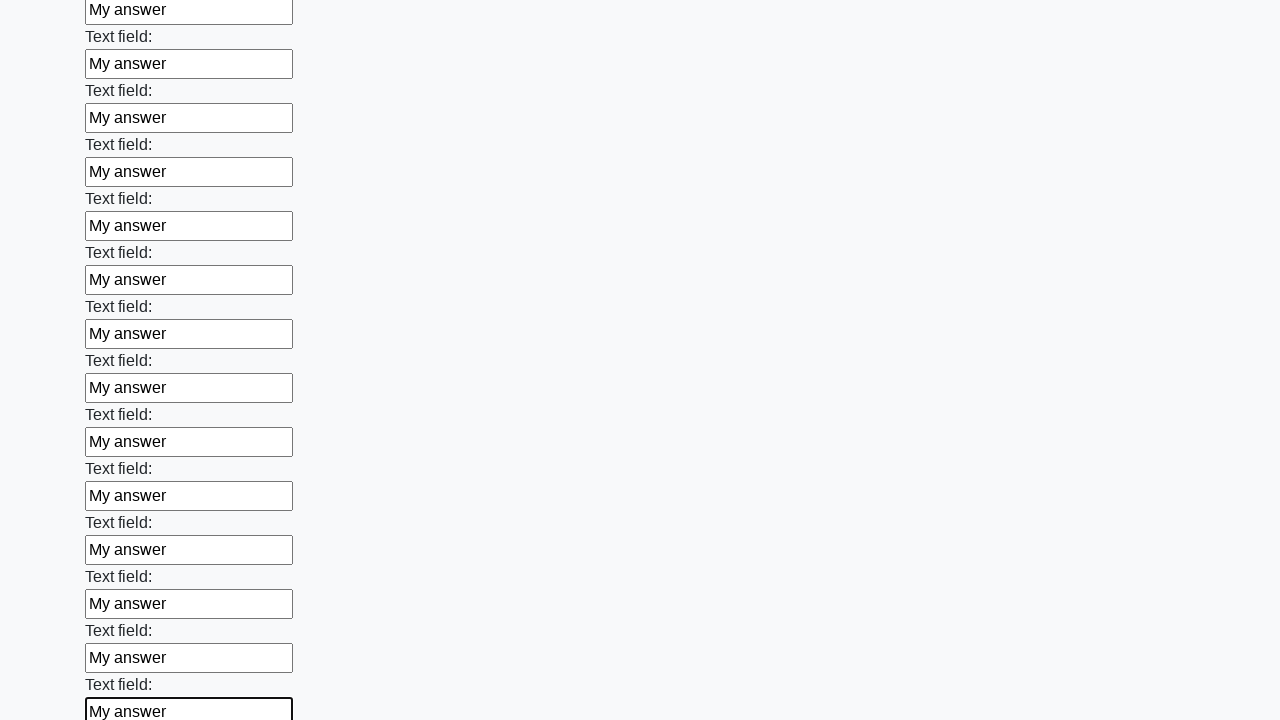

Filled an input field with 'My answer' on input >> nth=70
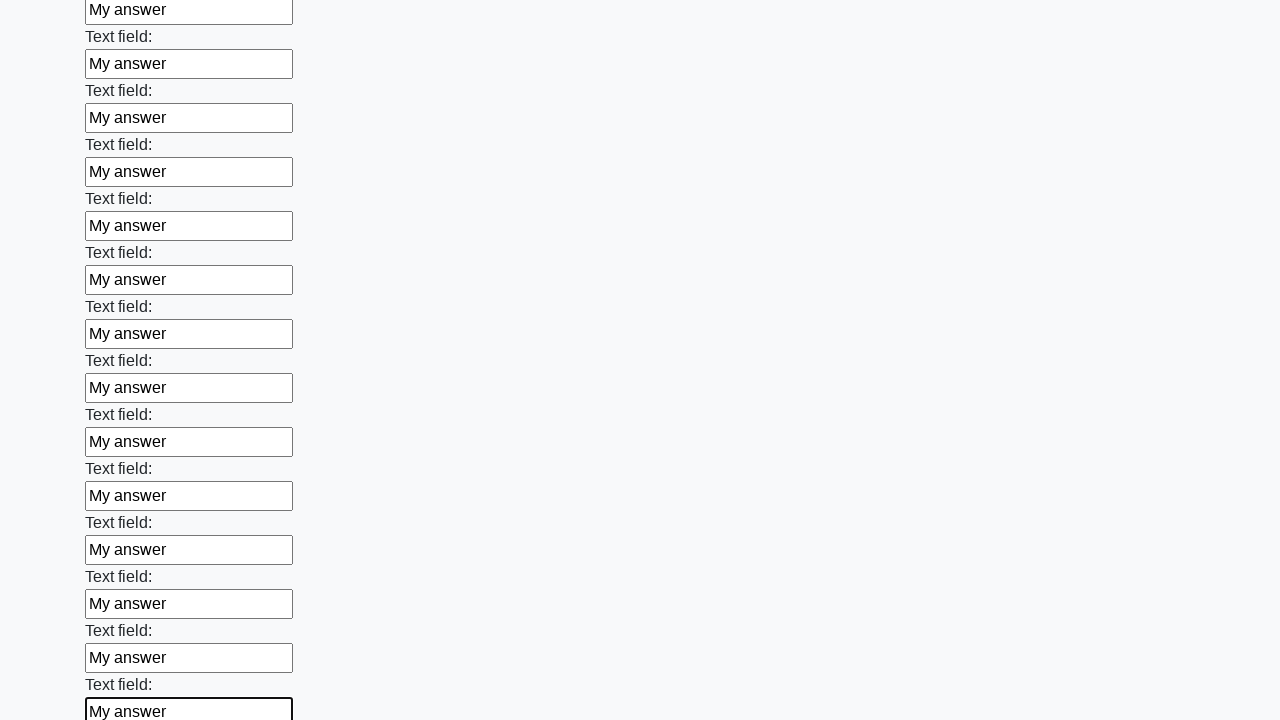

Filled an input field with 'My answer' on input >> nth=71
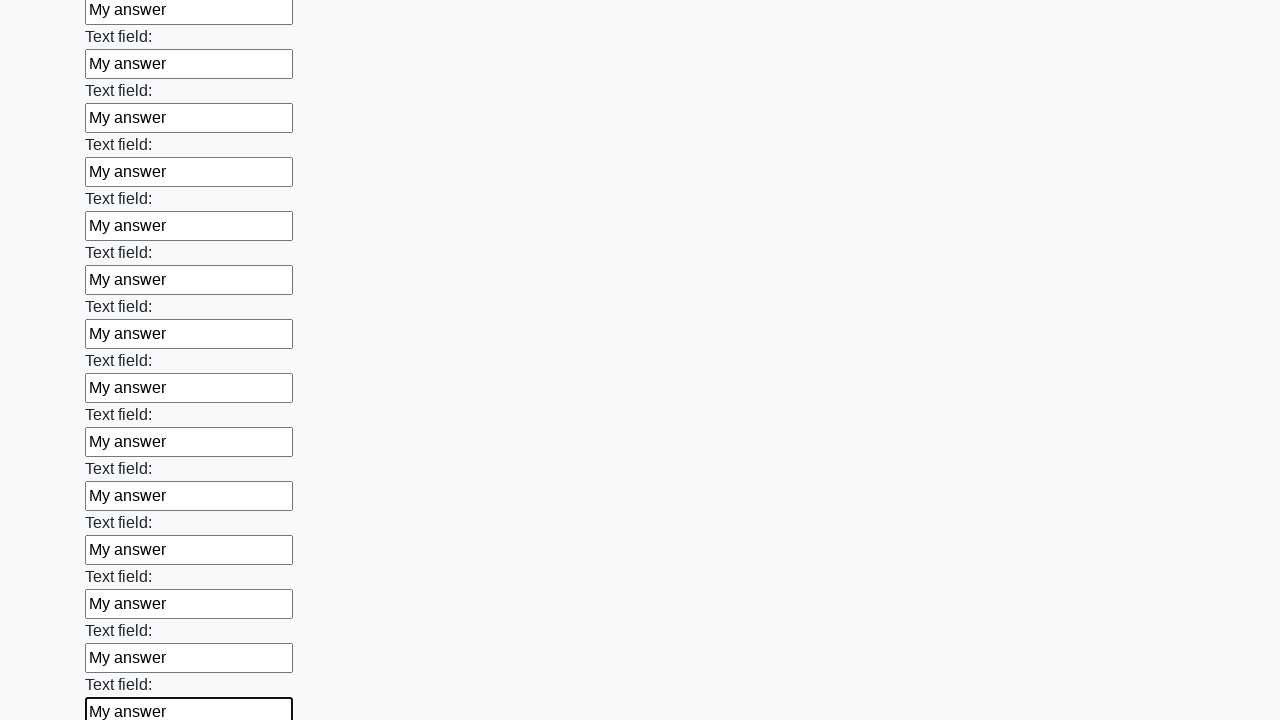

Filled an input field with 'My answer' on input >> nth=72
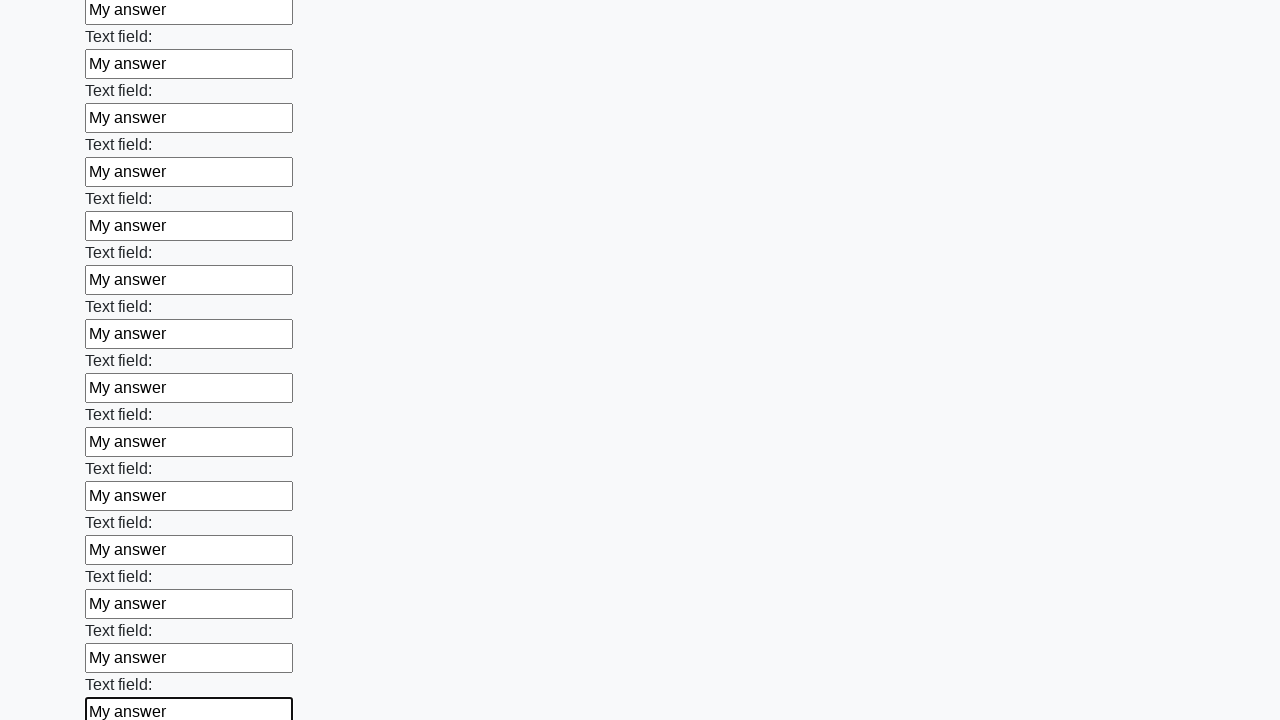

Filled an input field with 'My answer' on input >> nth=73
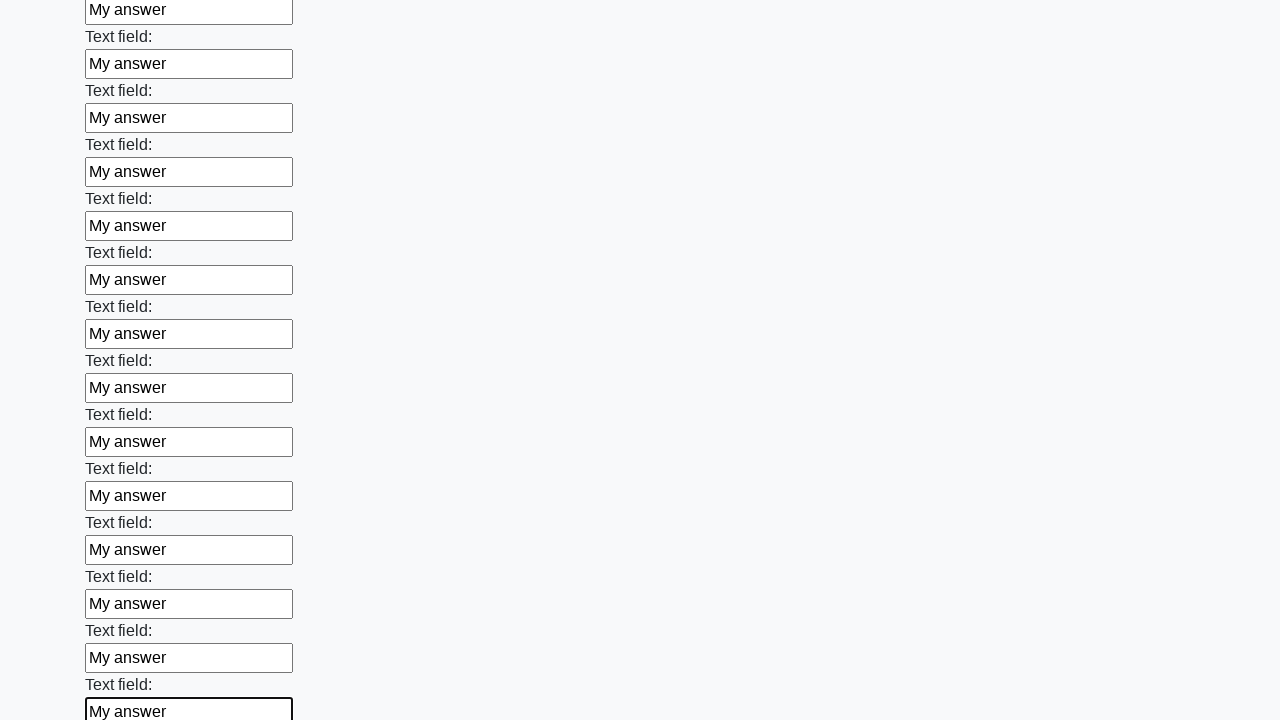

Filled an input field with 'My answer' on input >> nth=74
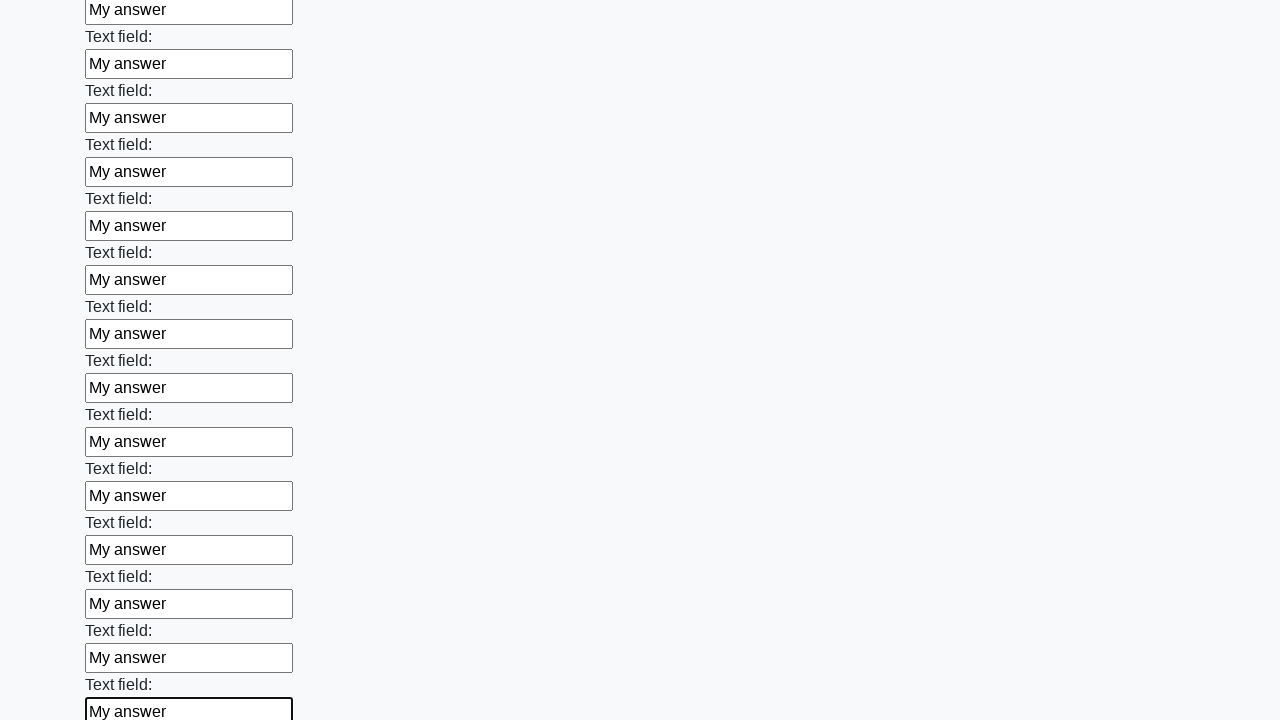

Filled an input field with 'My answer' on input >> nth=75
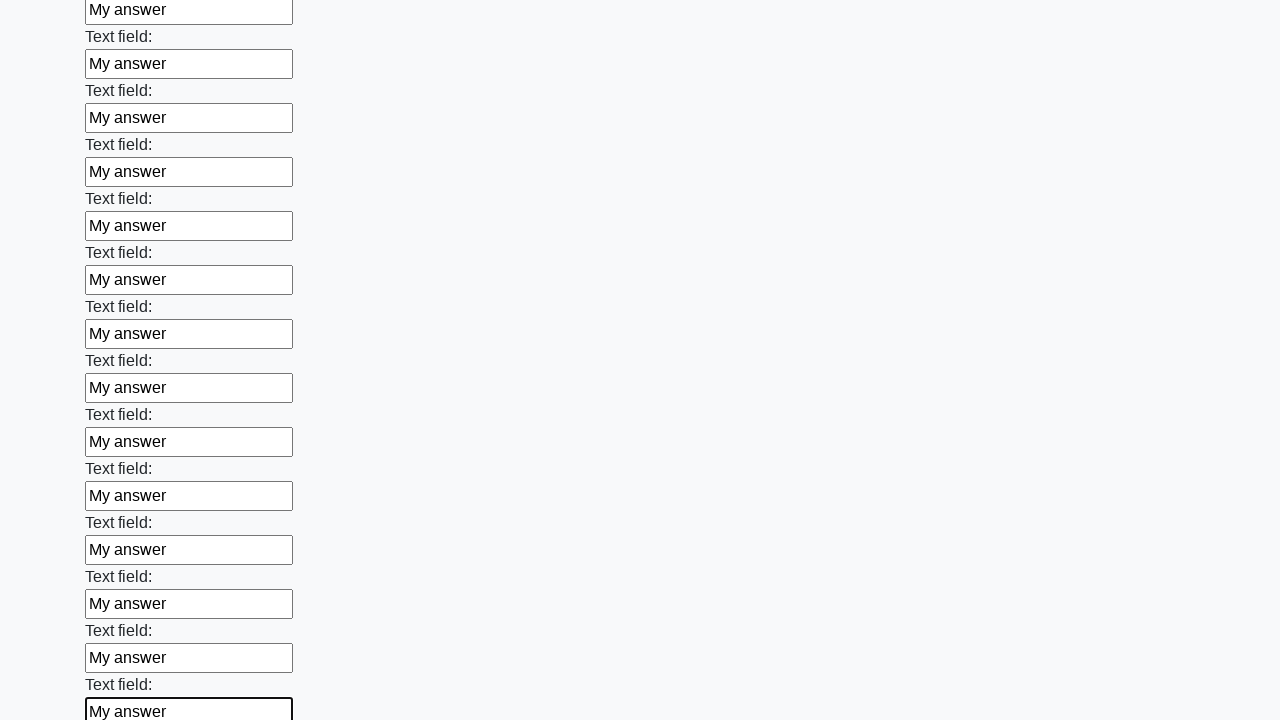

Filled an input field with 'My answer' on input >> nth=76
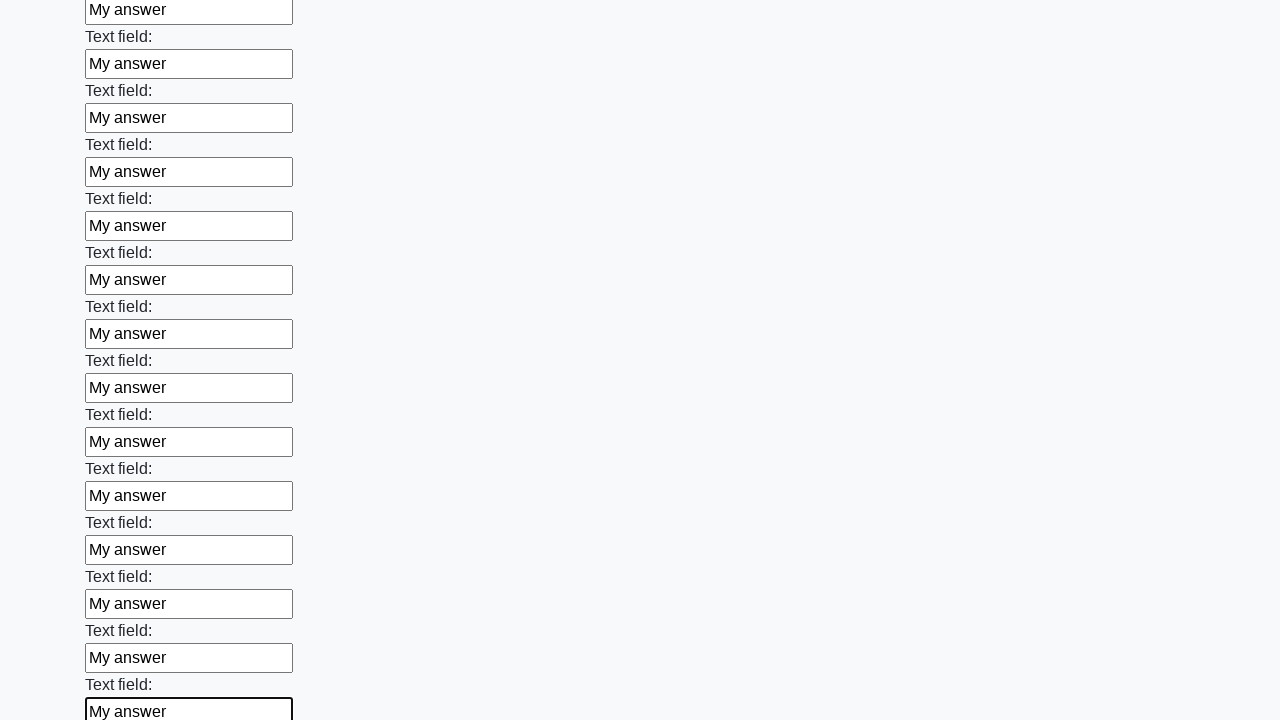

Filled an input field with 'My answer' on input >> nth=77
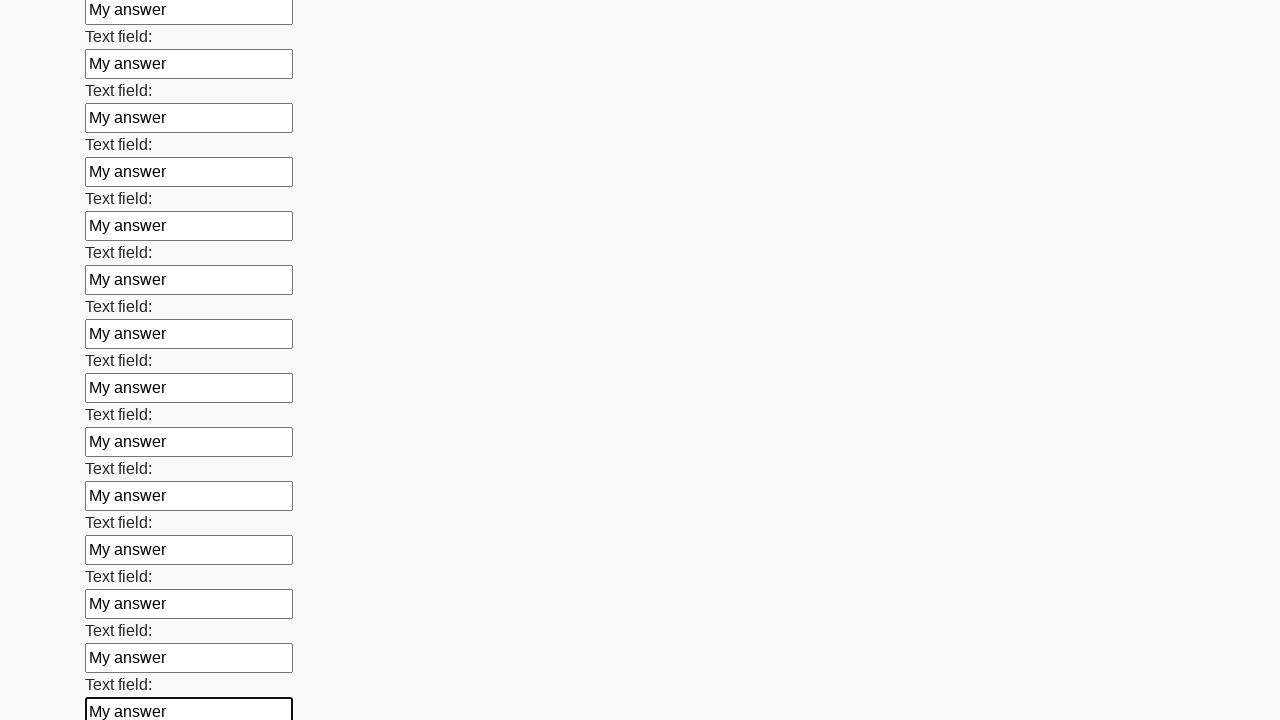

Filled an input field with 'My answer' on input >> nth=78
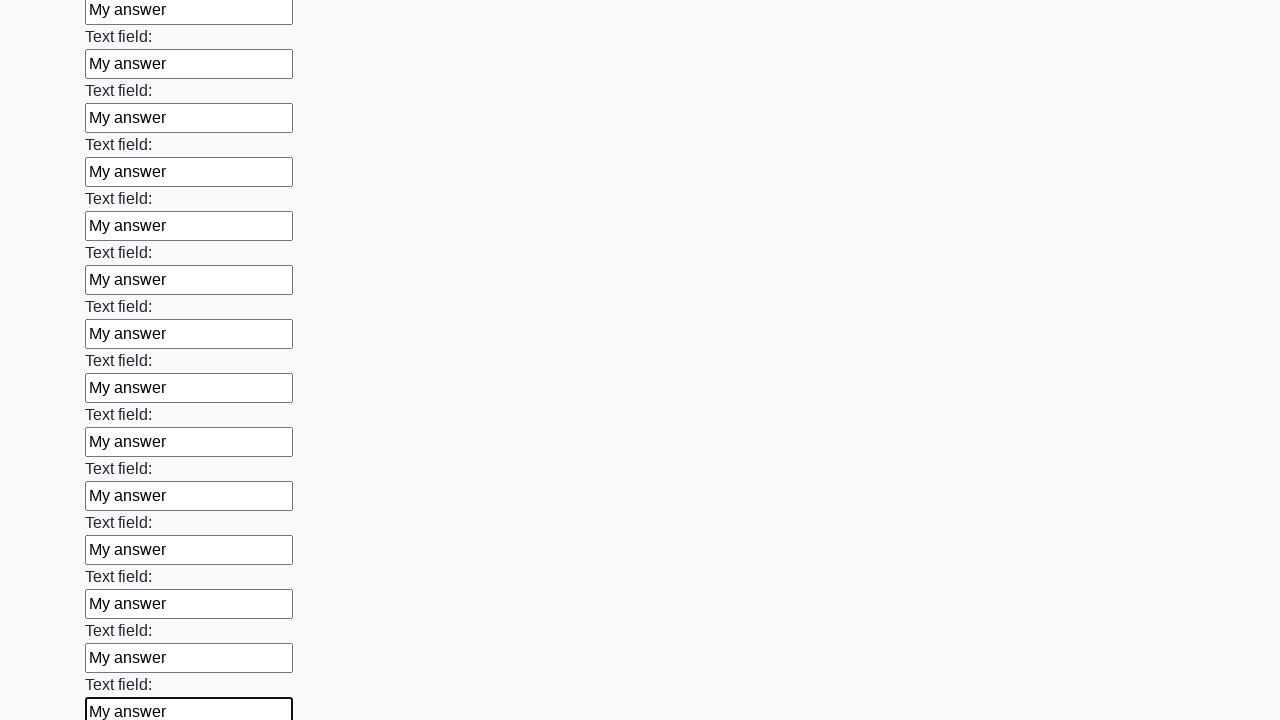

Filled an input field with 'My answer' on input >> nth=79
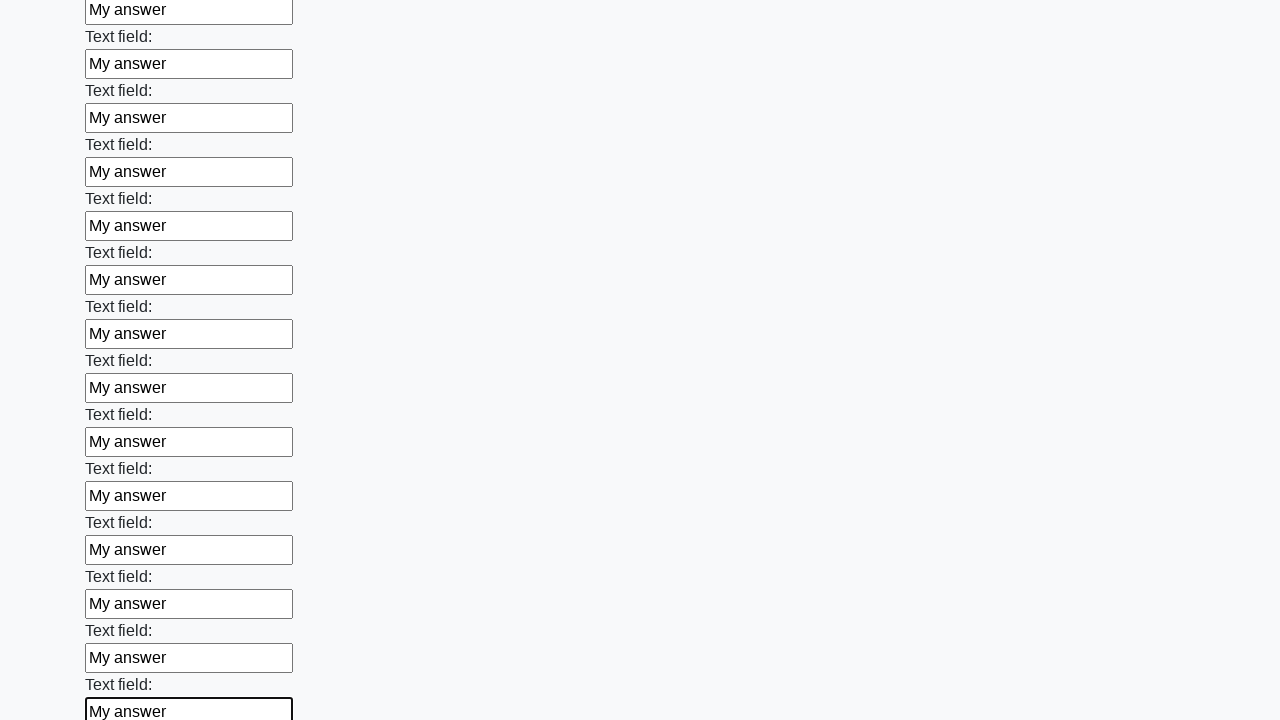

Filled an input field with 'My answer' on input >> nth=80
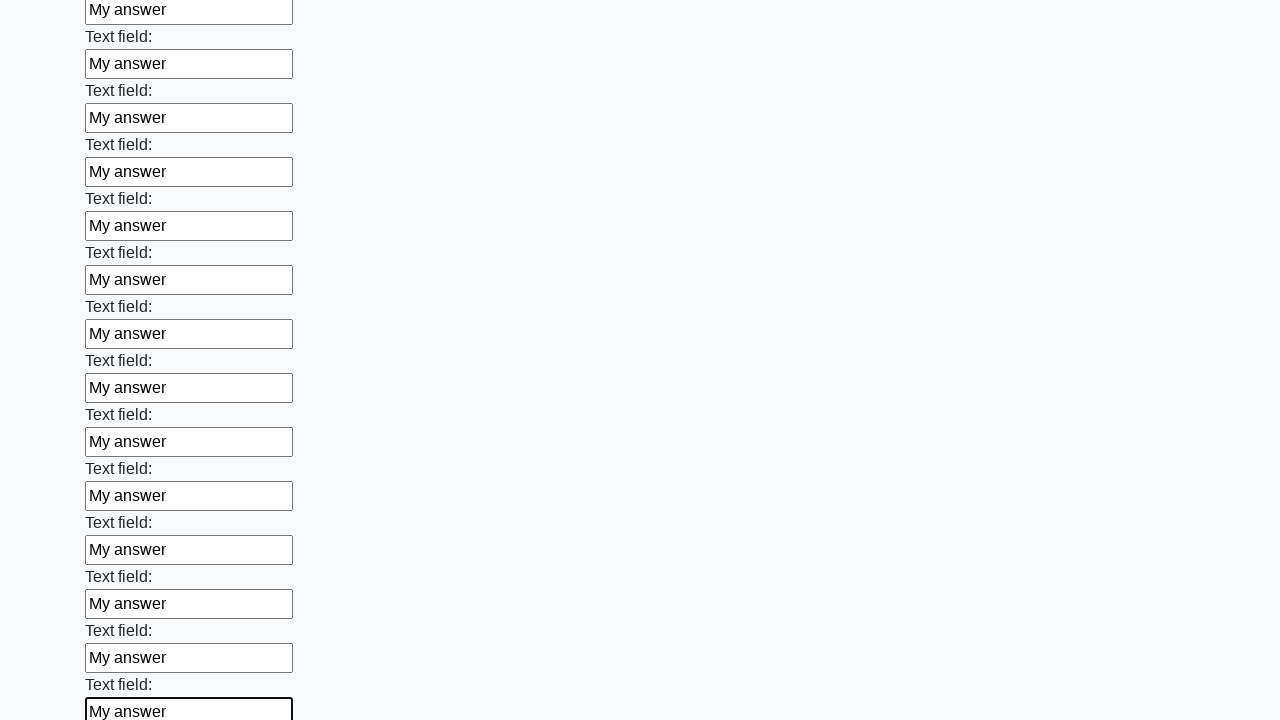

Filled an input field with 'My answer' on input >> nth=81
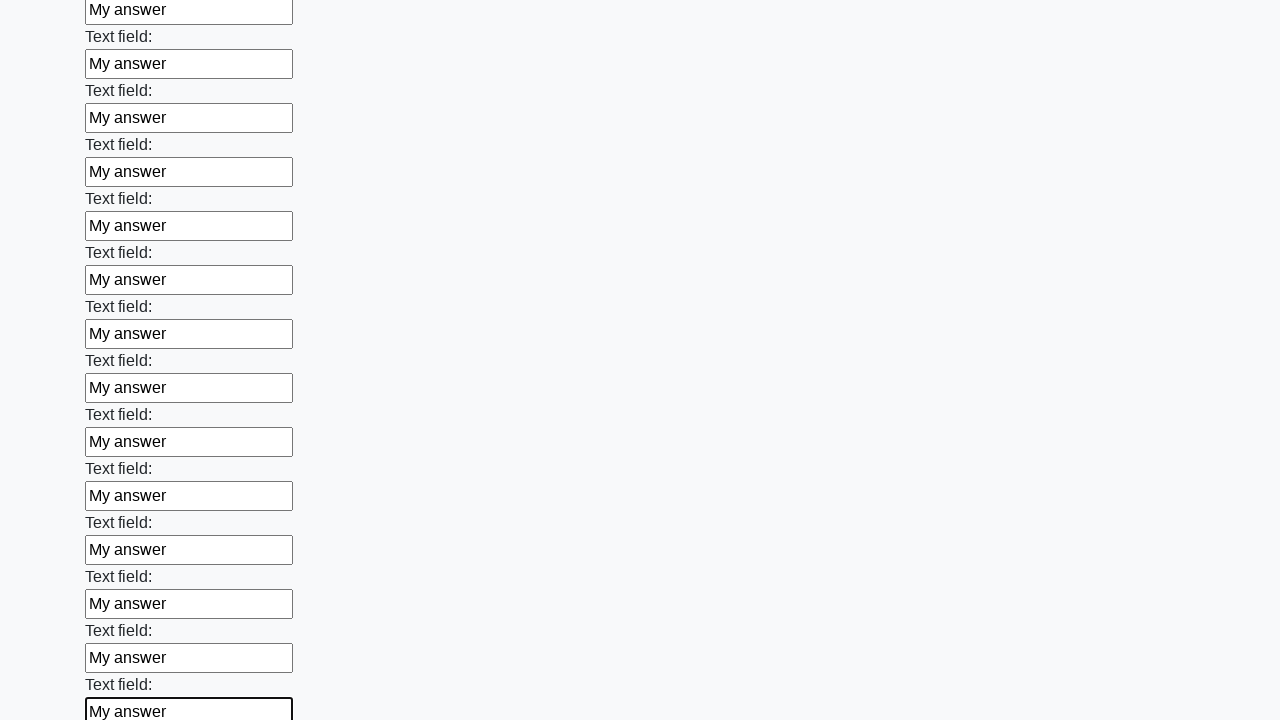

Filled an input field with 'My answer' on input >> nth=82
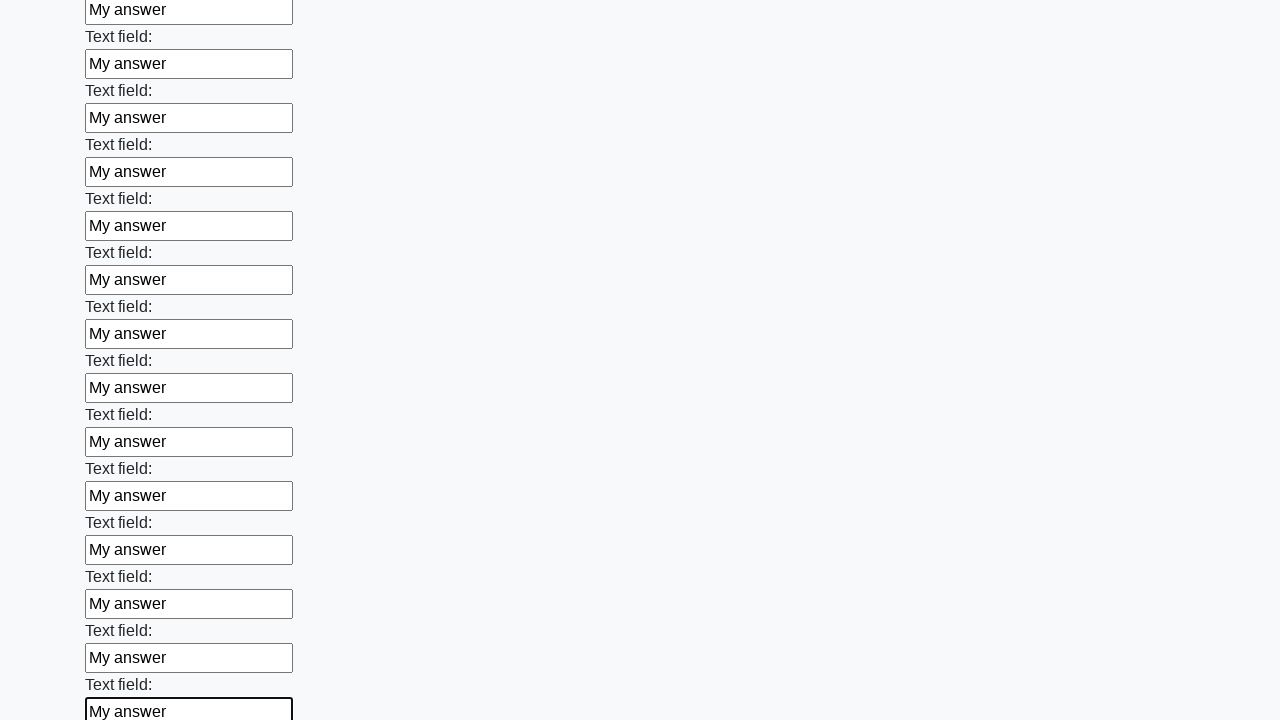

Filled an input field with 'My answer' on input >> nth=83
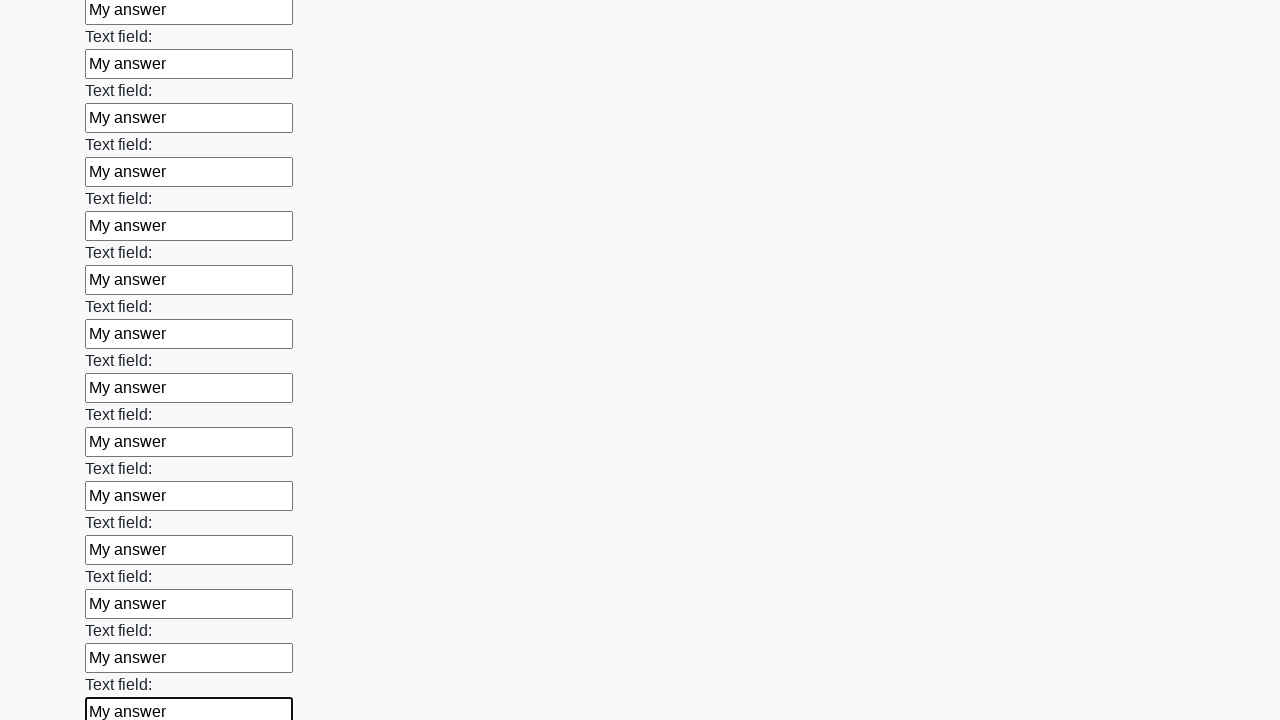

Filled an input field with 'My answer' on input >> nth=84
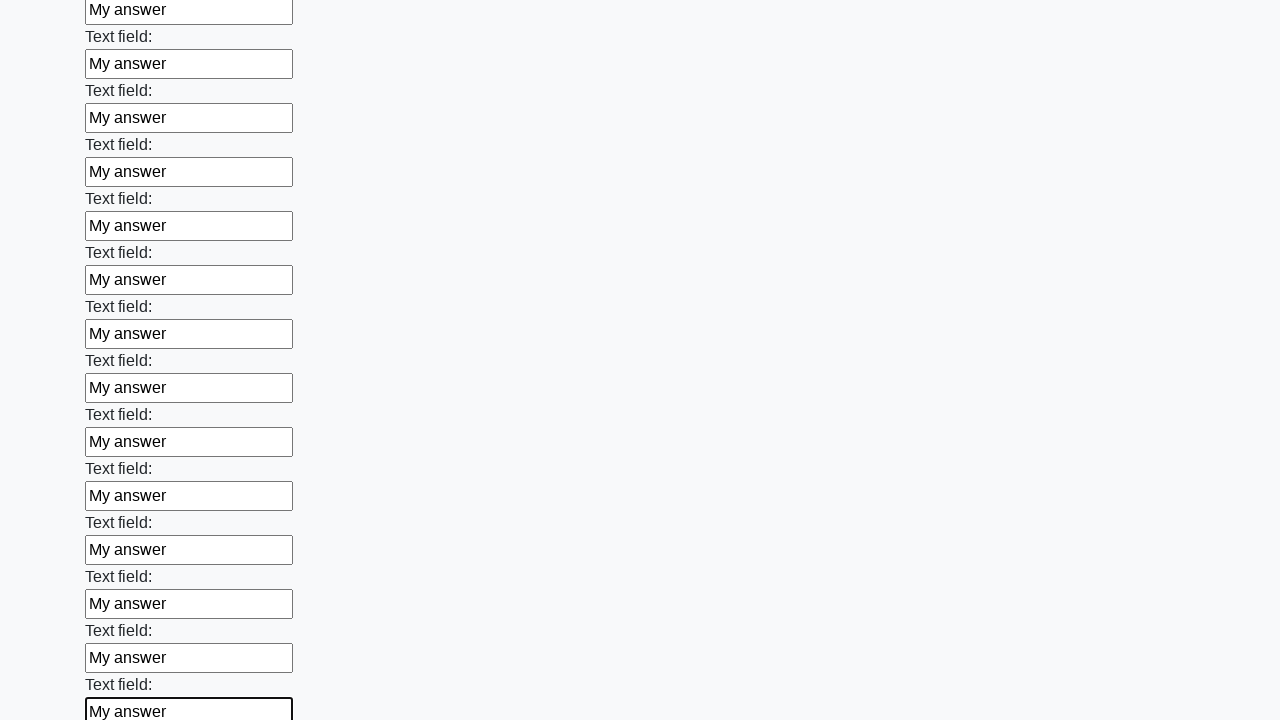

Filled an input field with 'My answer' on input >> nth=85
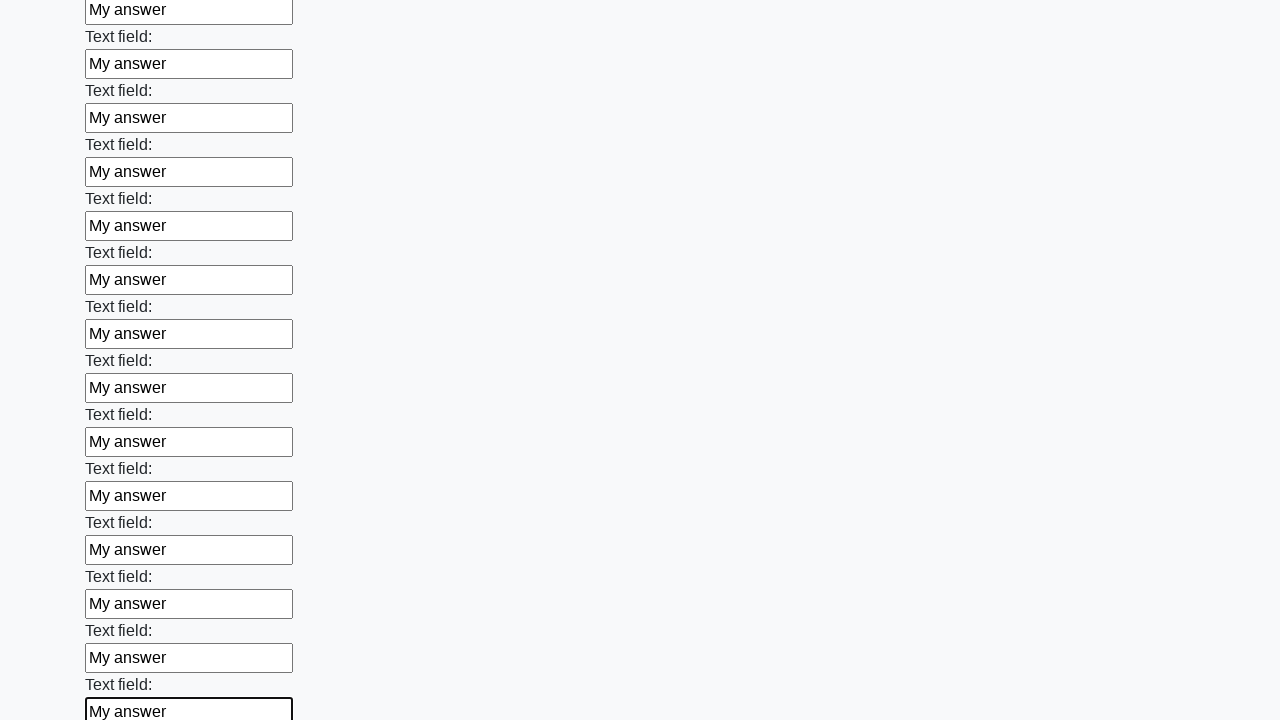

Filled an input field with 'My answer' on input >> nth=86
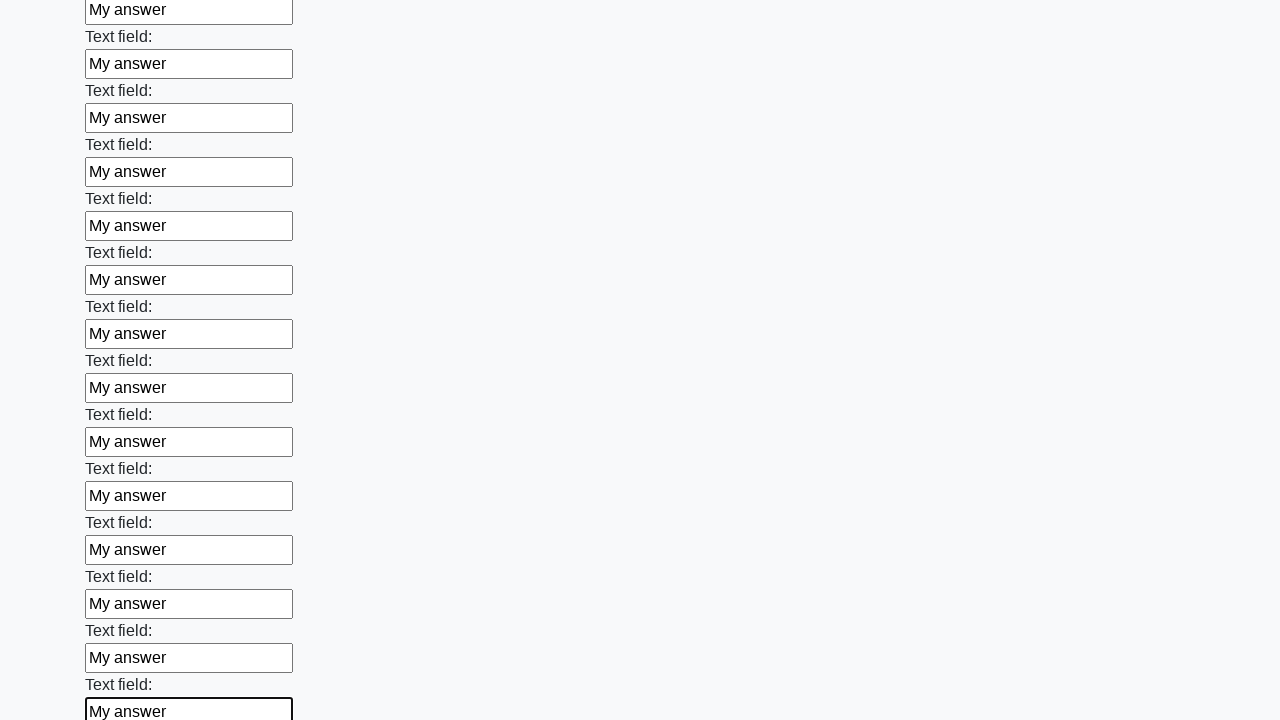

Filled an input field with 'My answer' on input >> nth=87
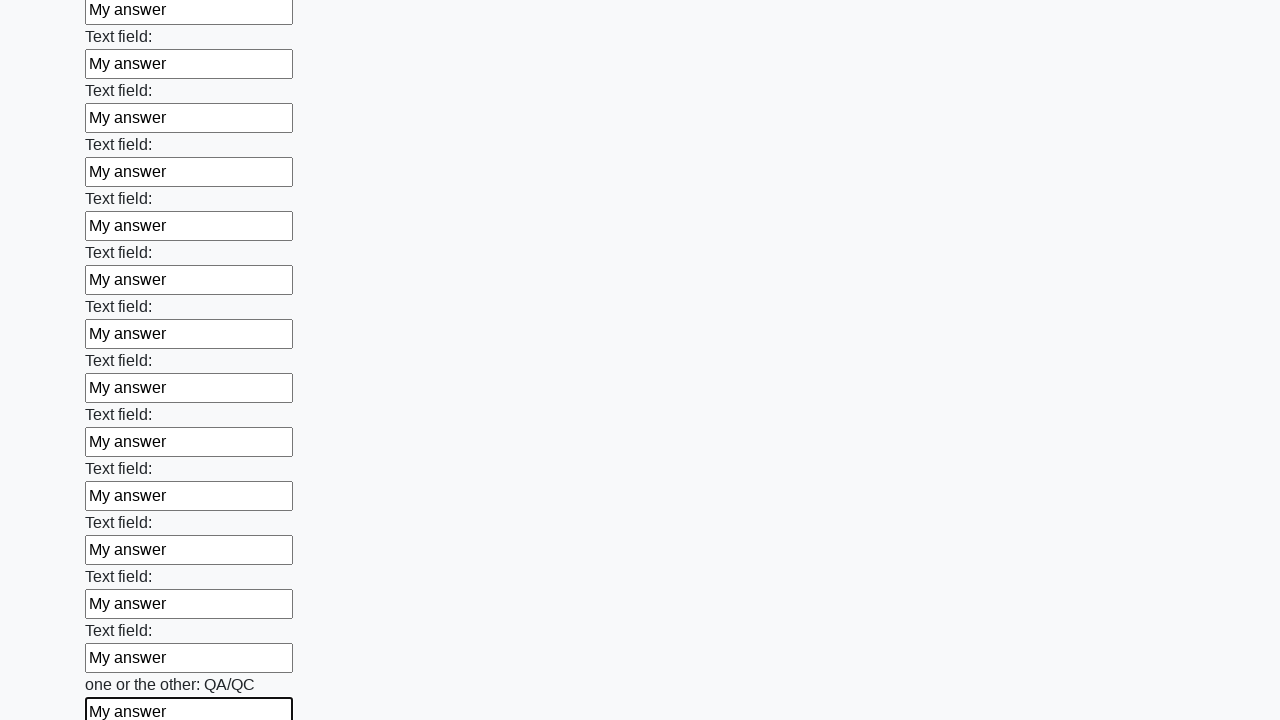

Filled an input field with 'My answer' on input >> nth=88
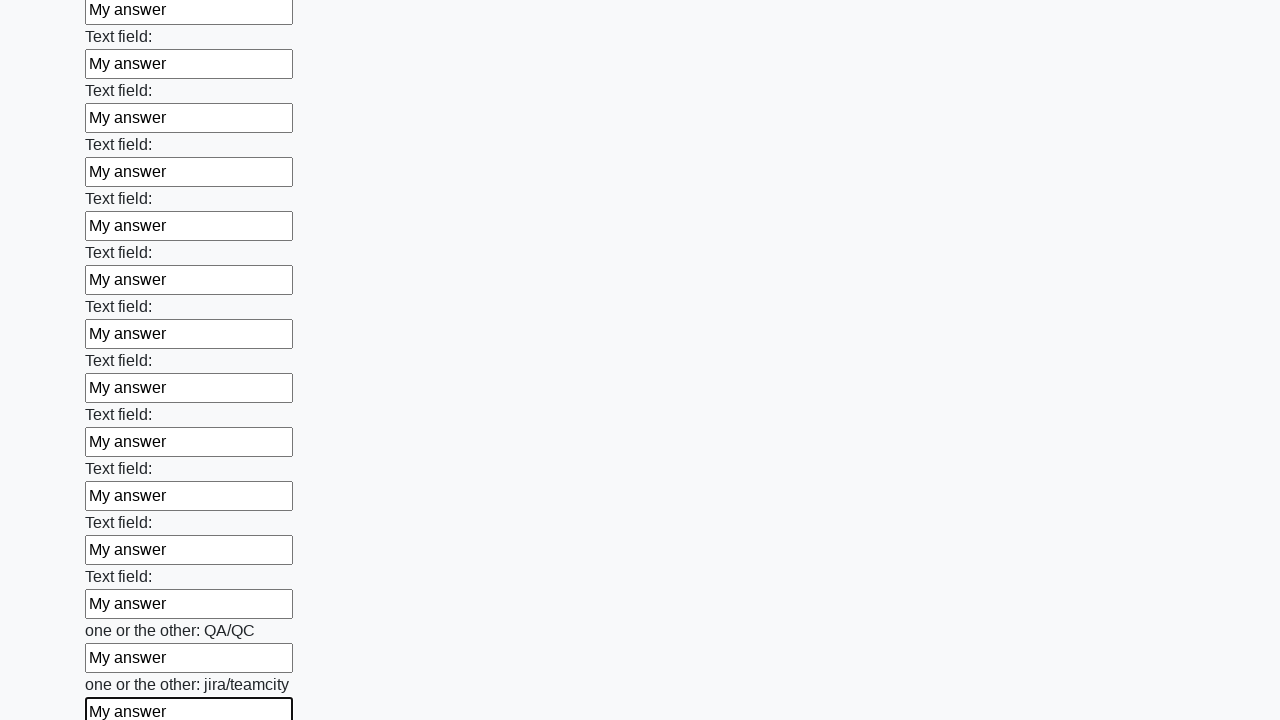

Filled an input field with 'My answer' on input >> nth=89
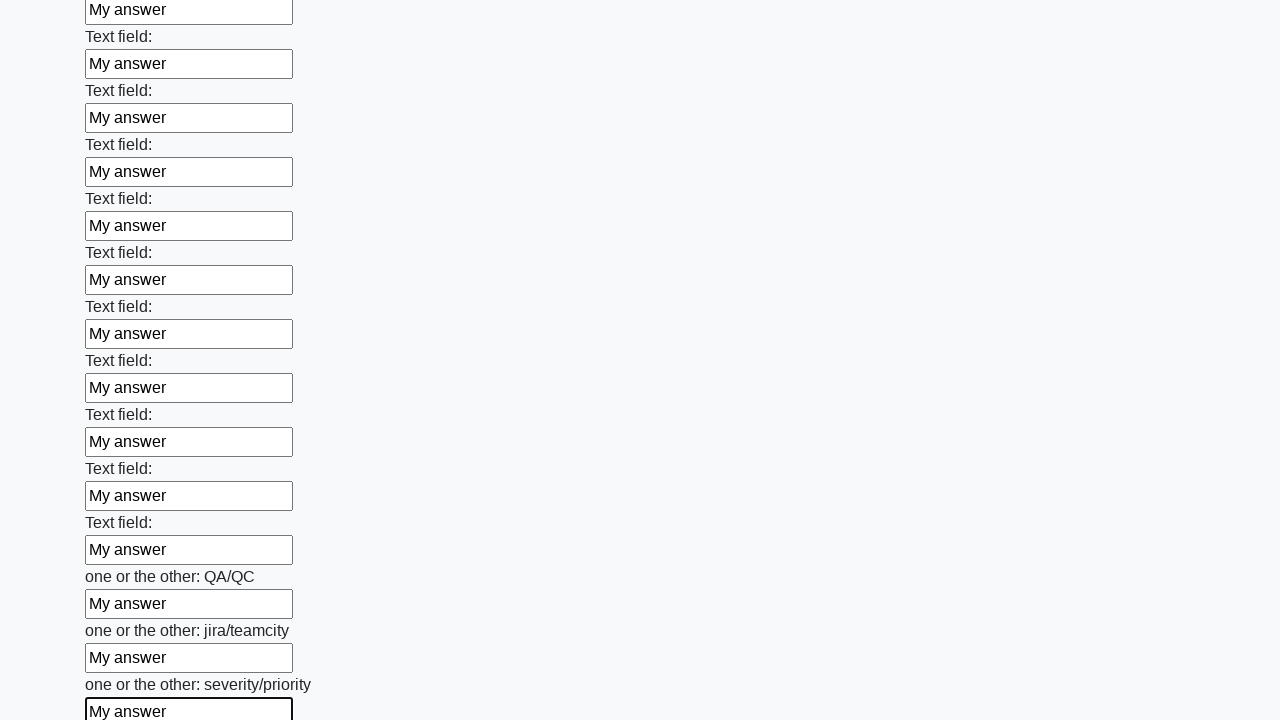

Filled an input field with 'My answer' on input >> nth=90
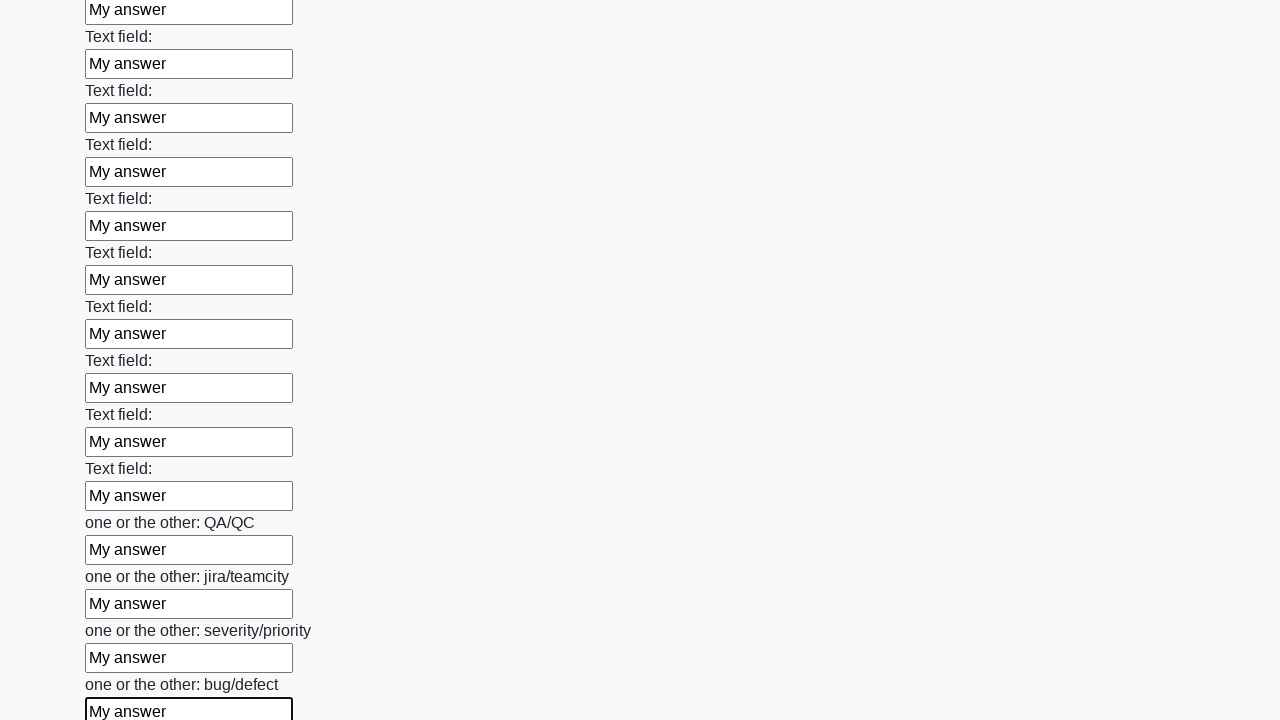

Filled an input field with 'My answer' on input >> nth=91
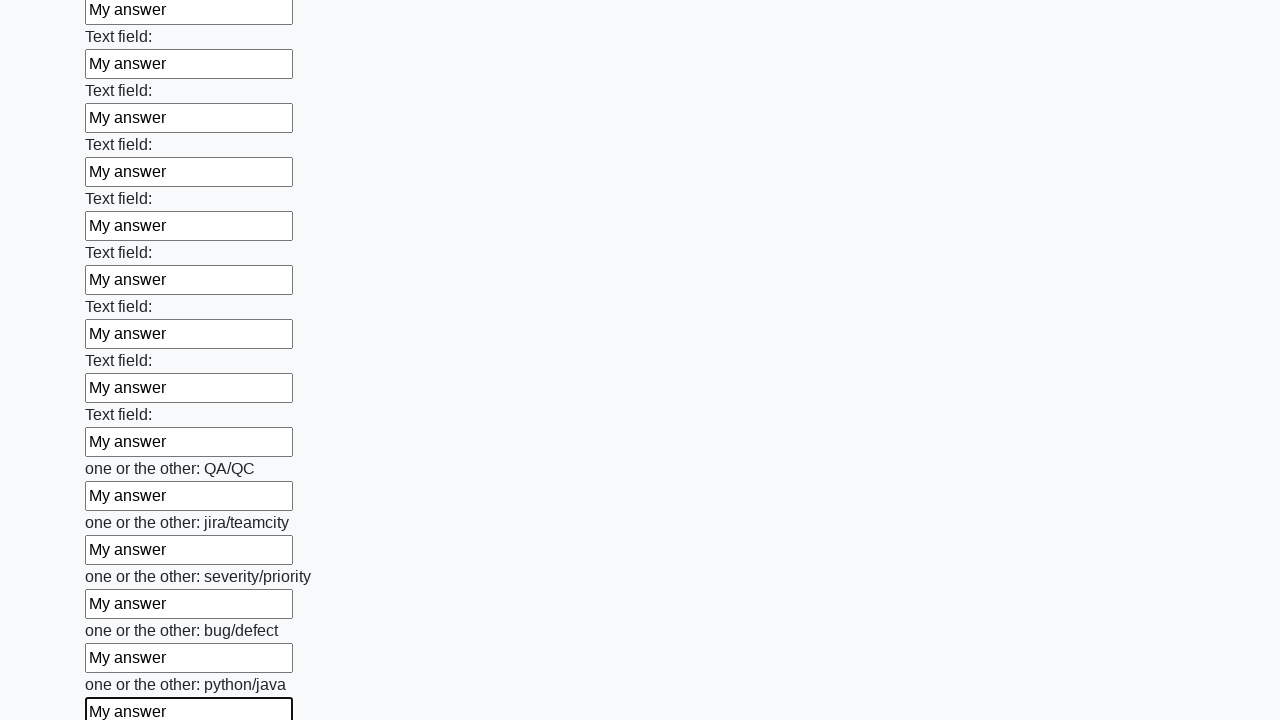

Filled an input field with 'My answer' on input >> nth=92
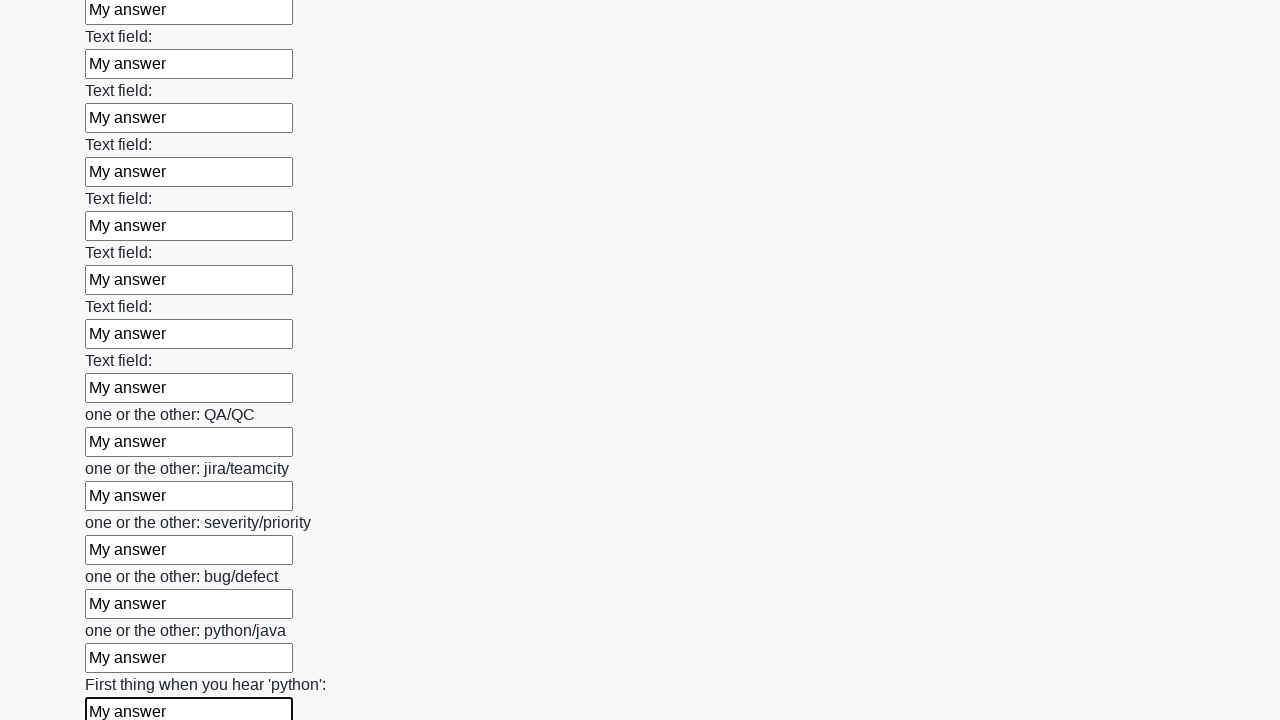

Filled an input field with 'My answer' on input >> nth=93
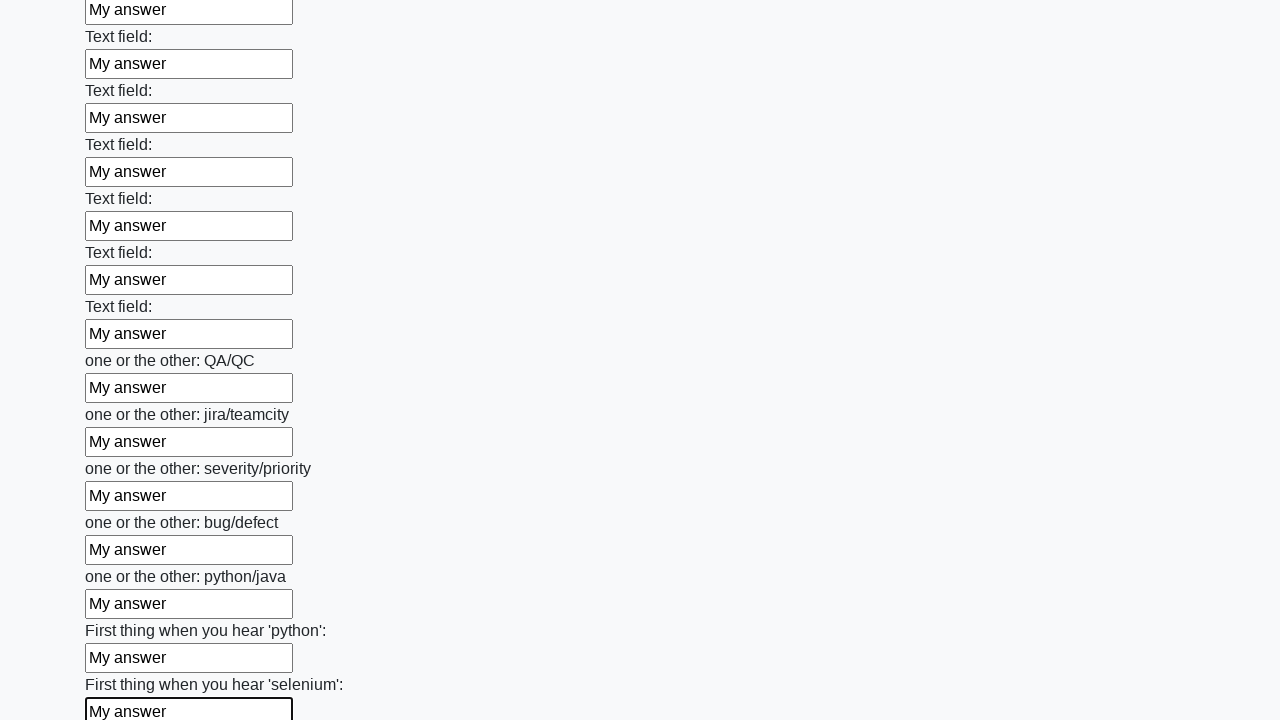

Filled an input field with 'My answer' on input >> nth=94
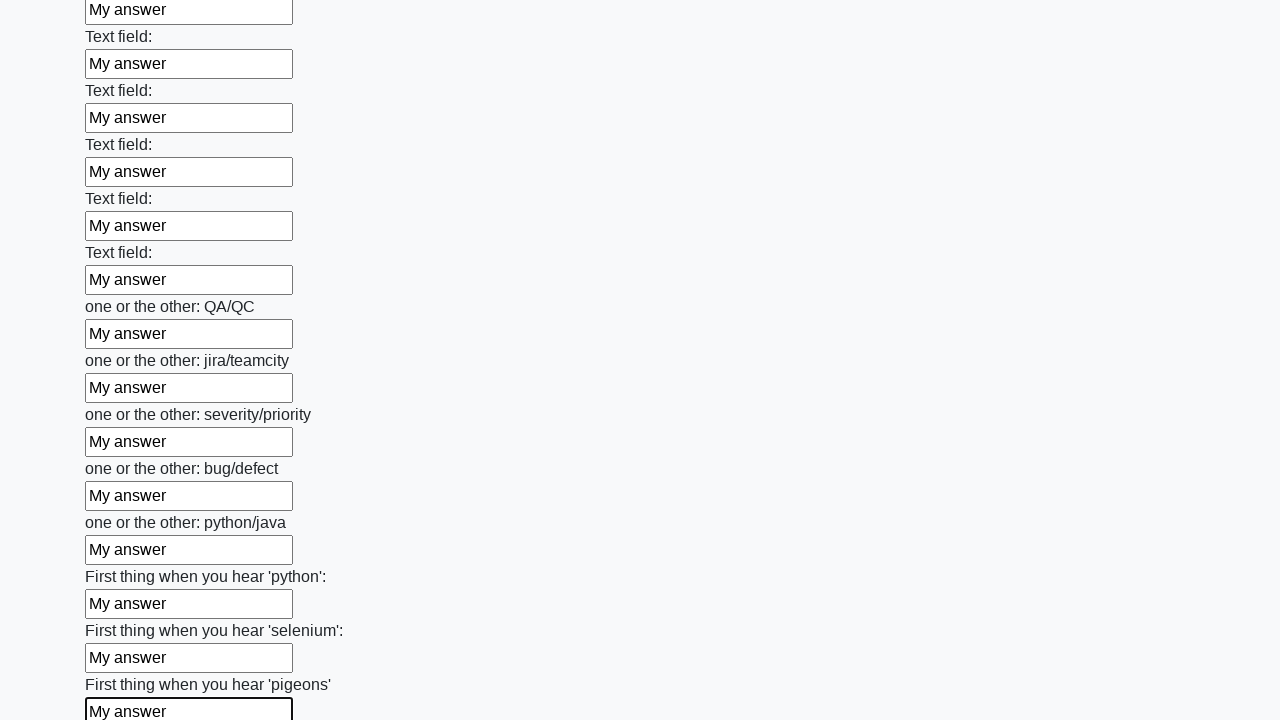

Filled an input field with 'My answer' on input >> nth=95
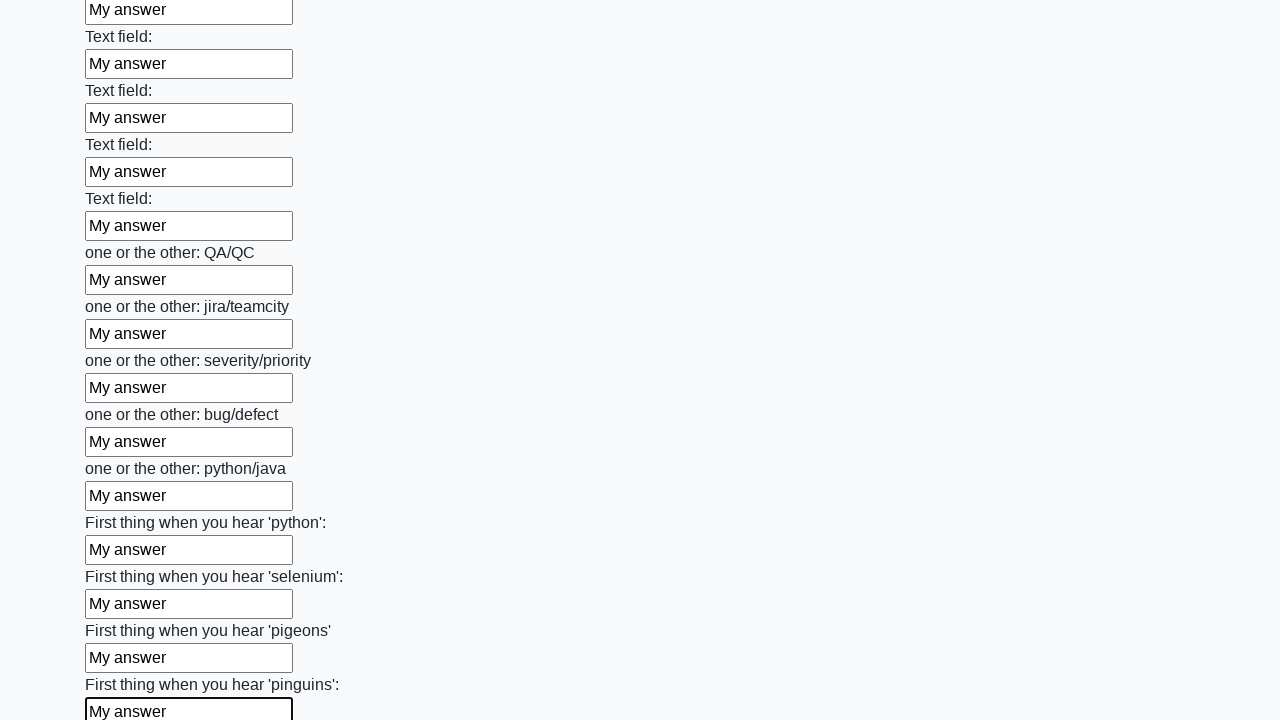

Filled an input field with 'My answer' on input >> nth=96
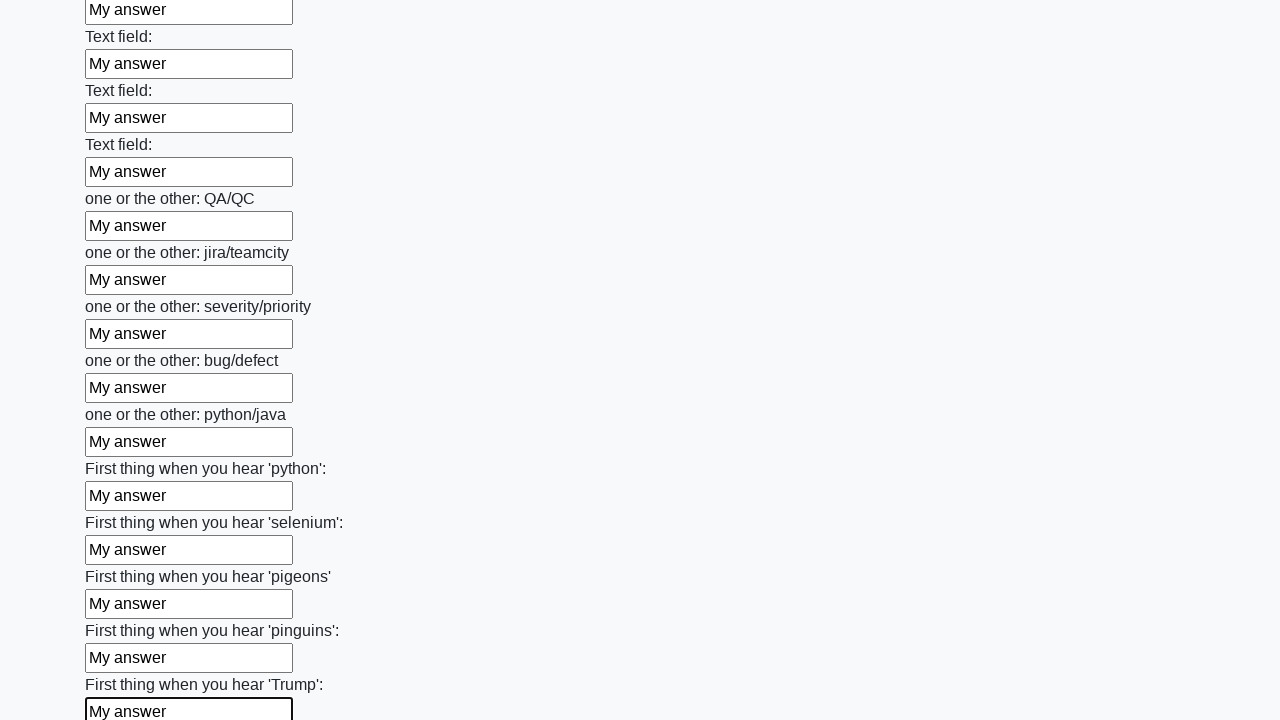

Filled an input field with 'My answer' on input >> nth=97
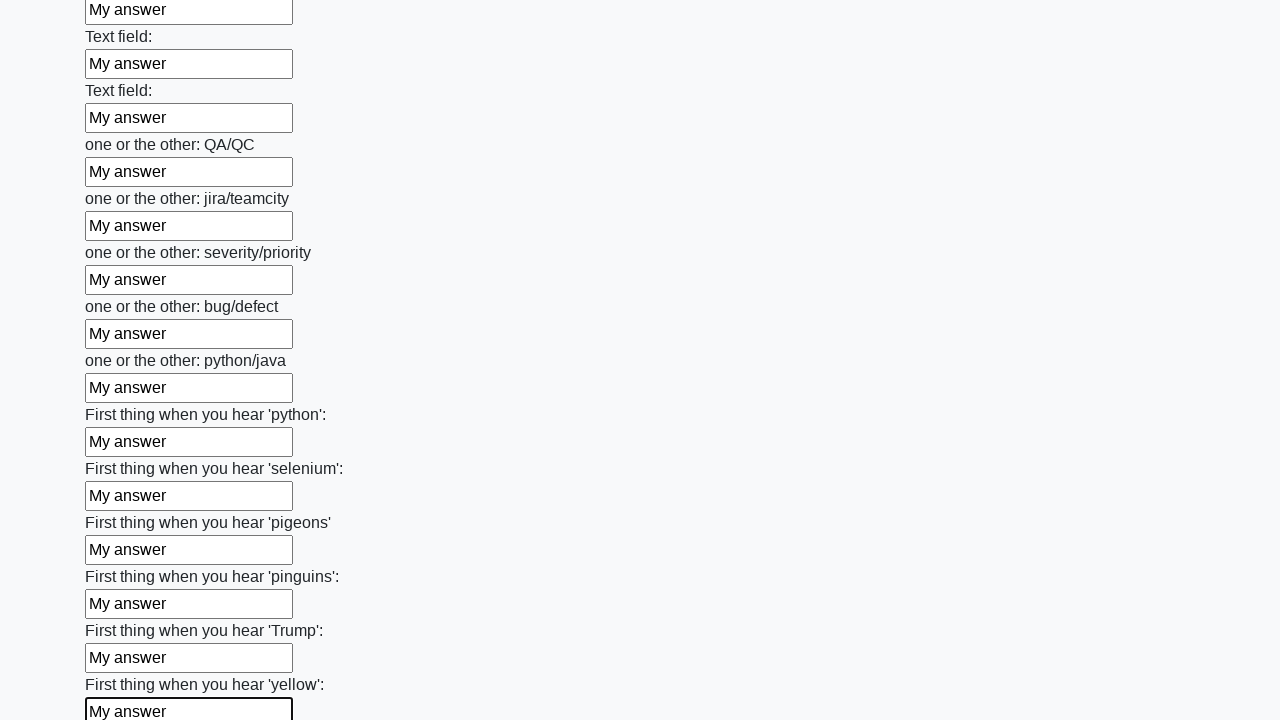

Filled an input field with 'My answer' on input >> nth=98
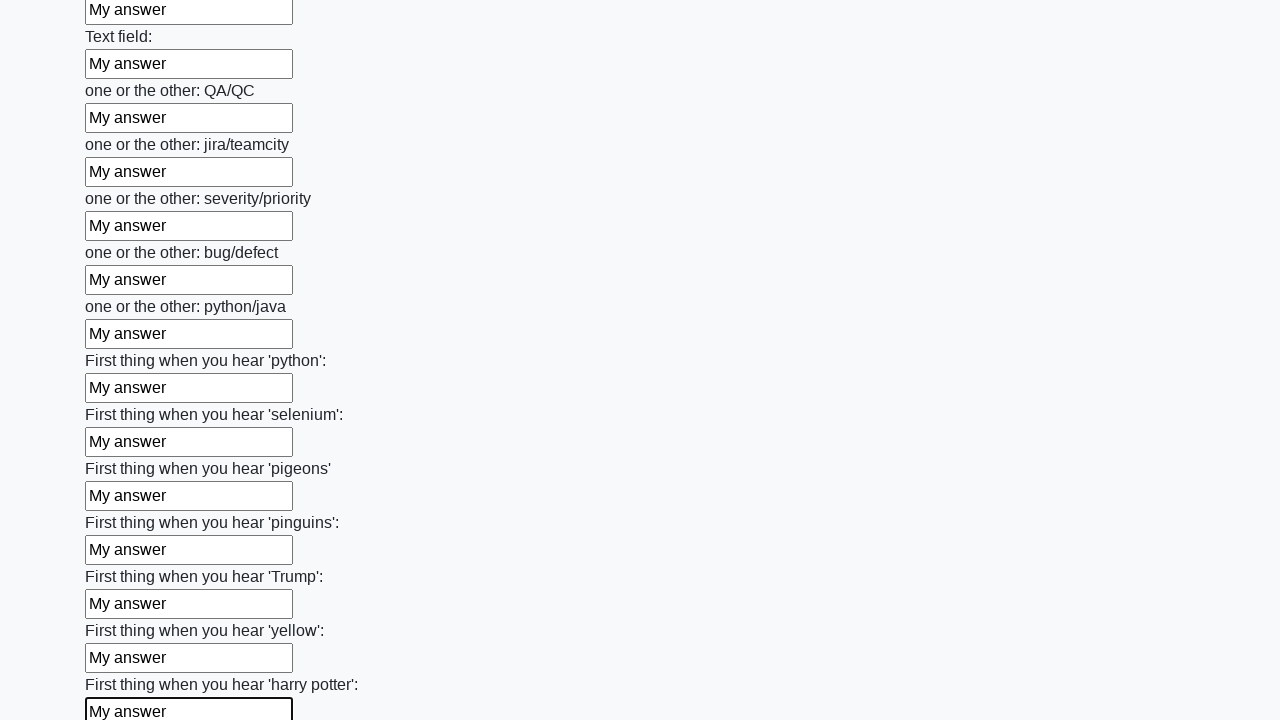

Filled an input field with 'My answer' on input >> nth=99
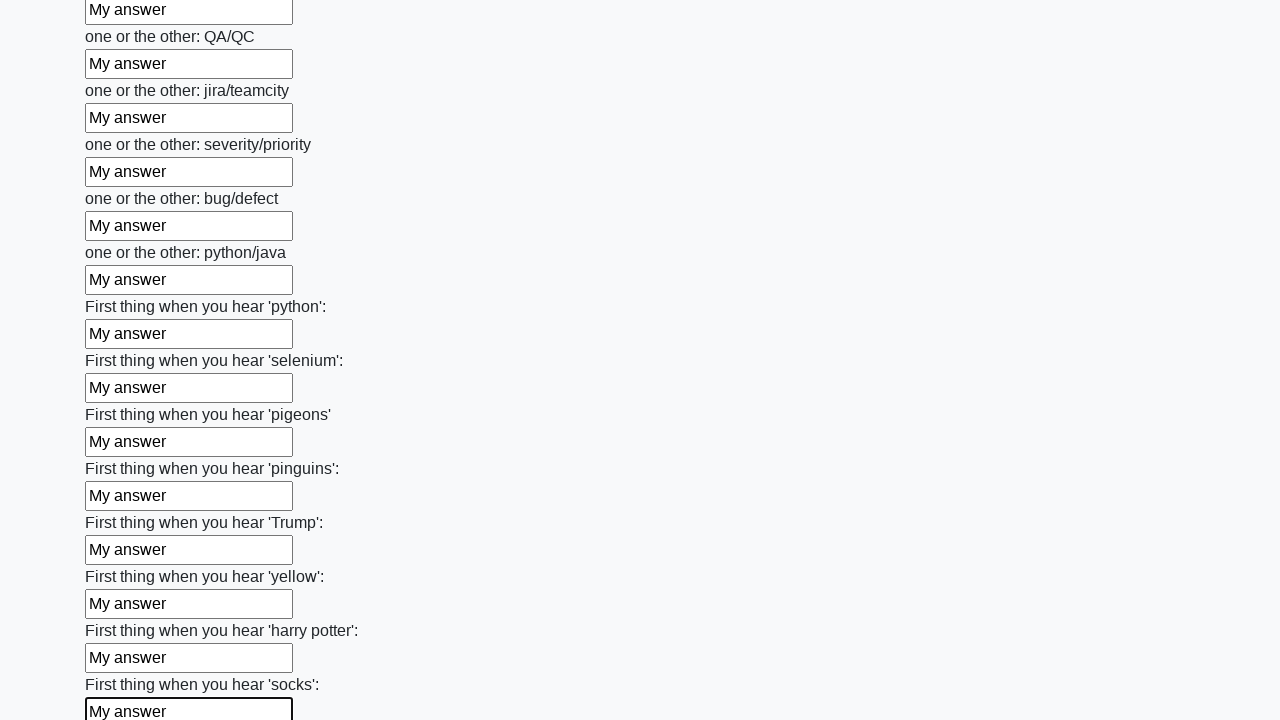

Clicked the submit button to submit the form at (123, 611) on button.btn
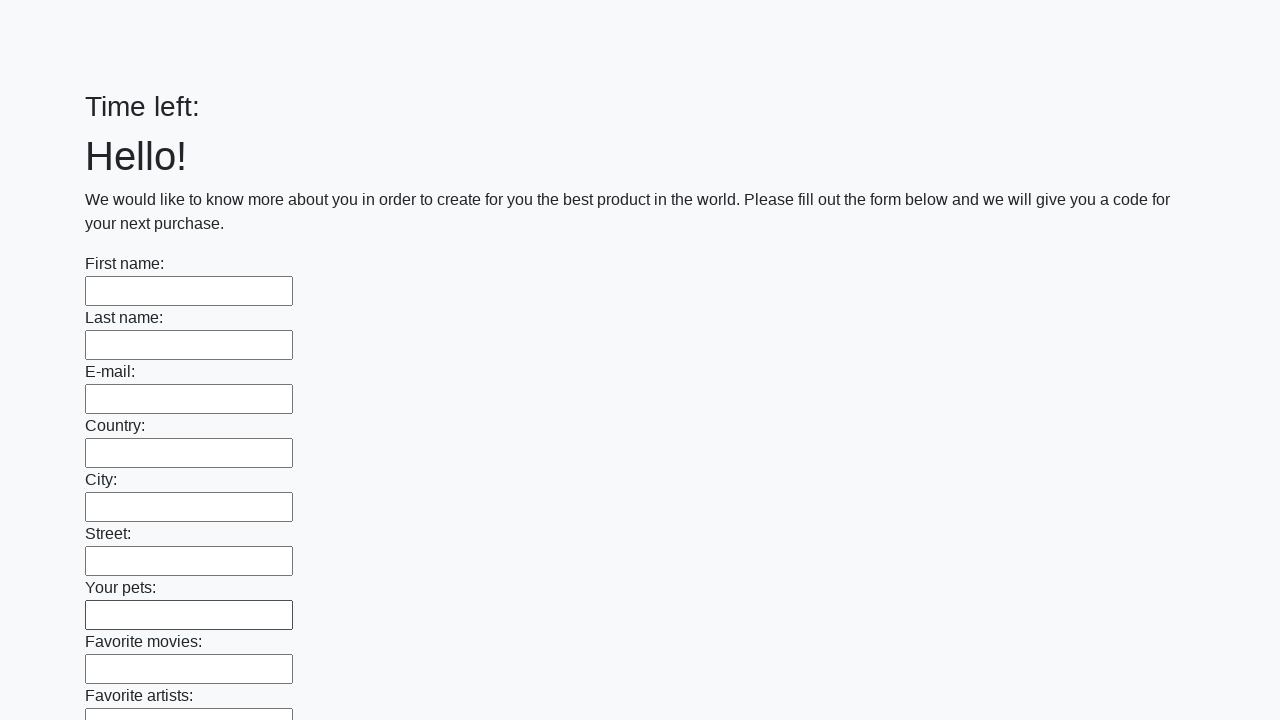

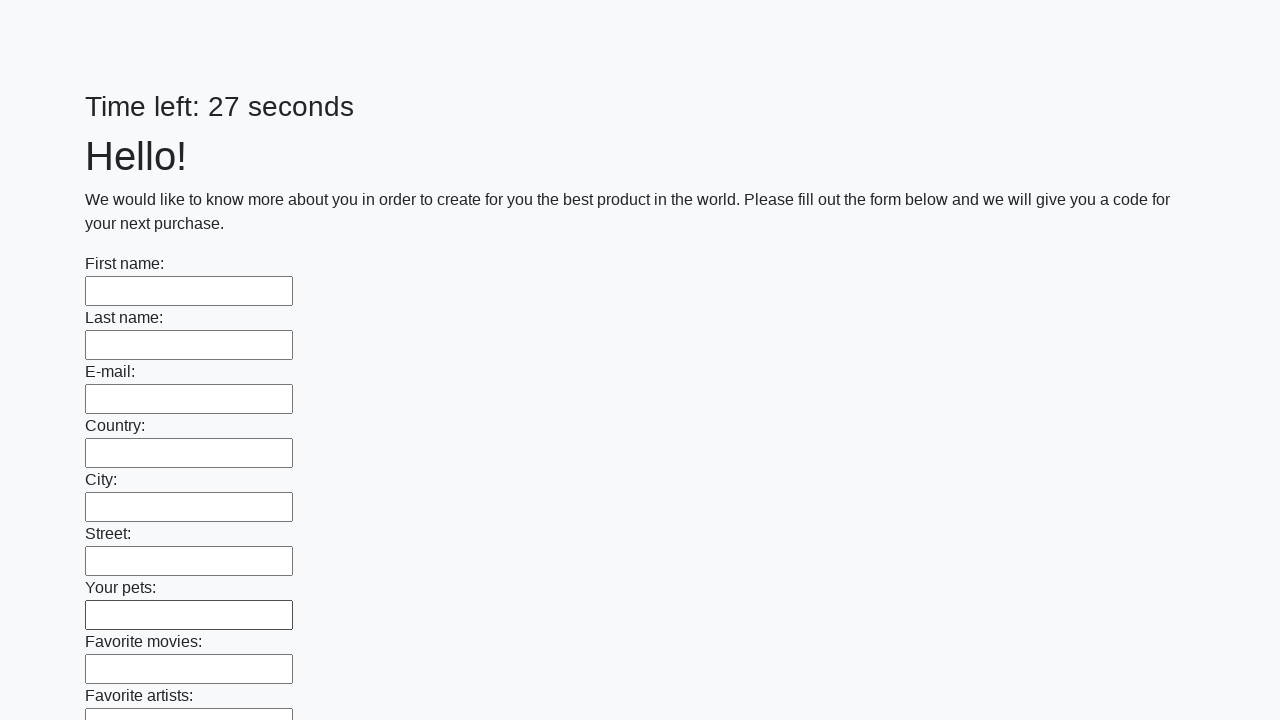